Tests filling out a large form by entering the same text into all input fields and submitting the form

Starting URL: http://suninjuly.github.io/huge_form.html

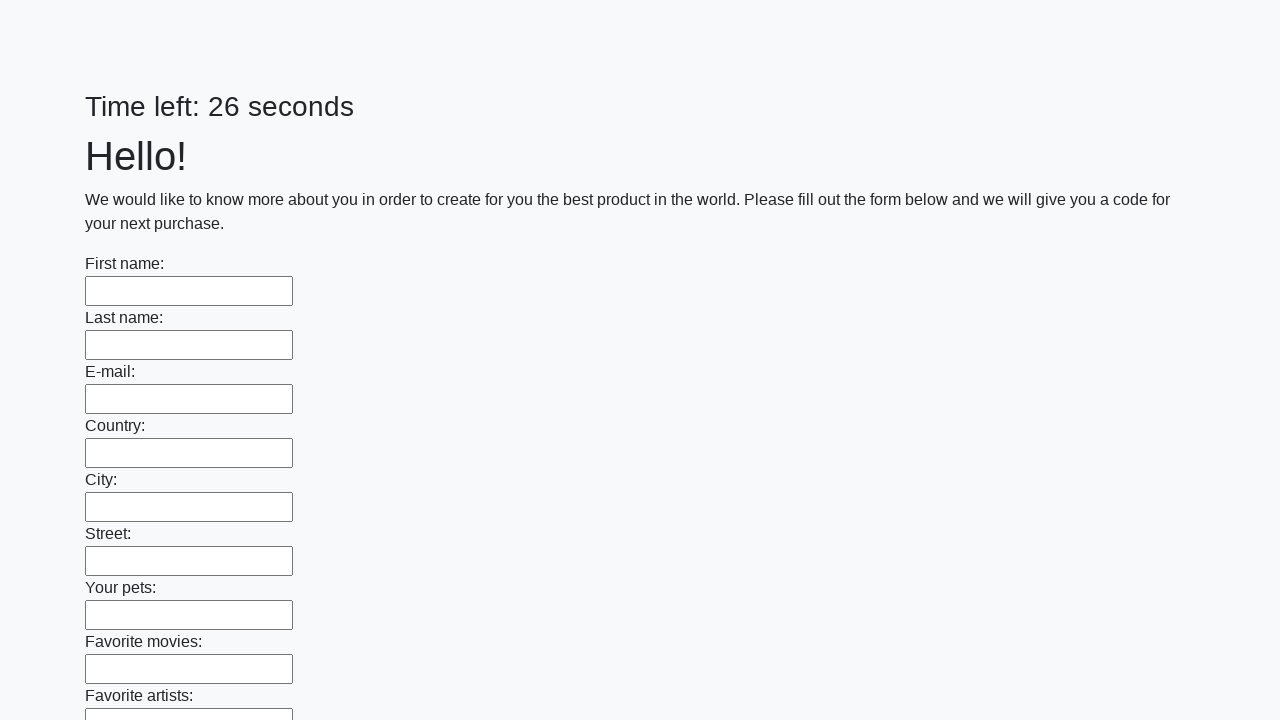

Located all input fields on the huge form
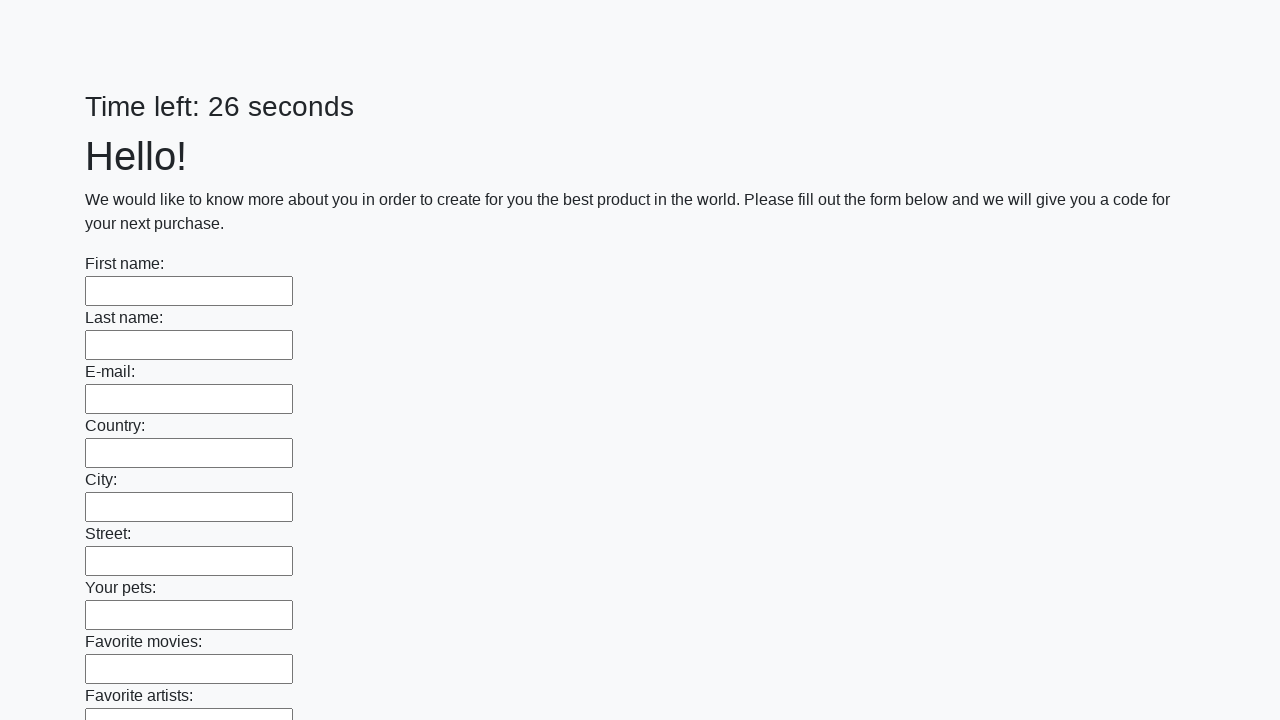

Filled input field with 'Мой ответ' on input >> nth=0
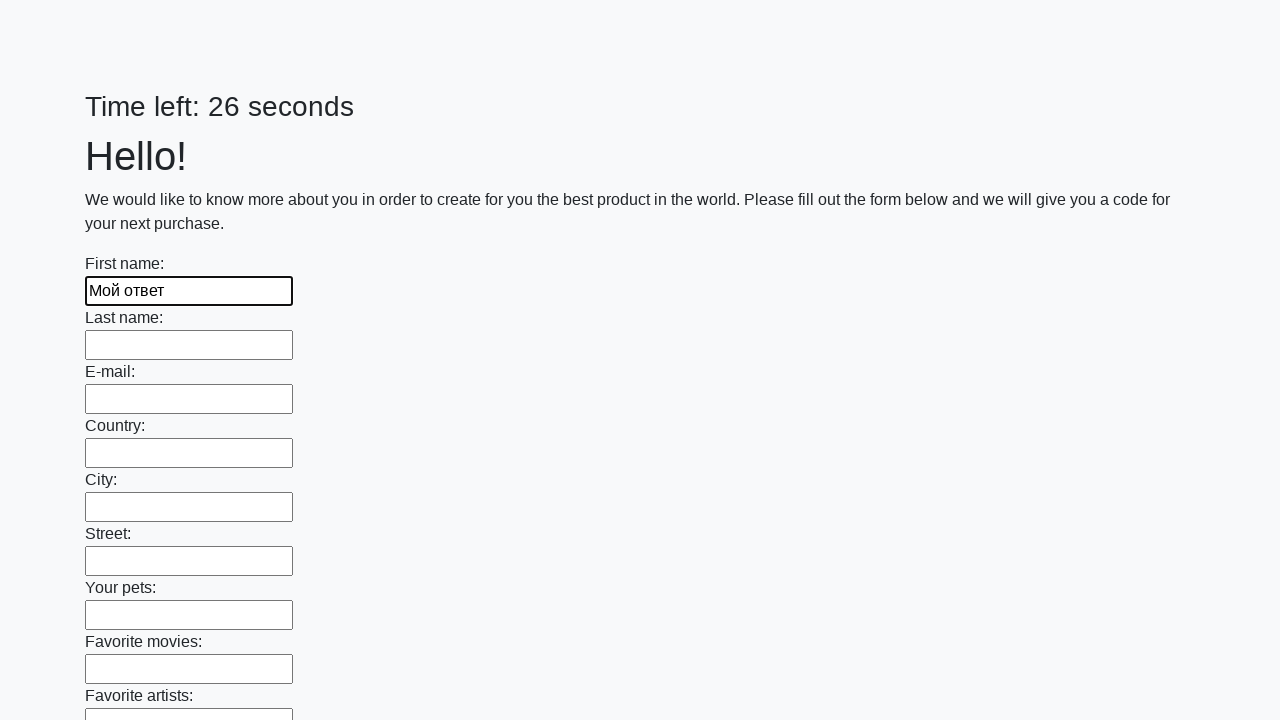

Filled input field with 'Мой ответ' on input >> nth=1
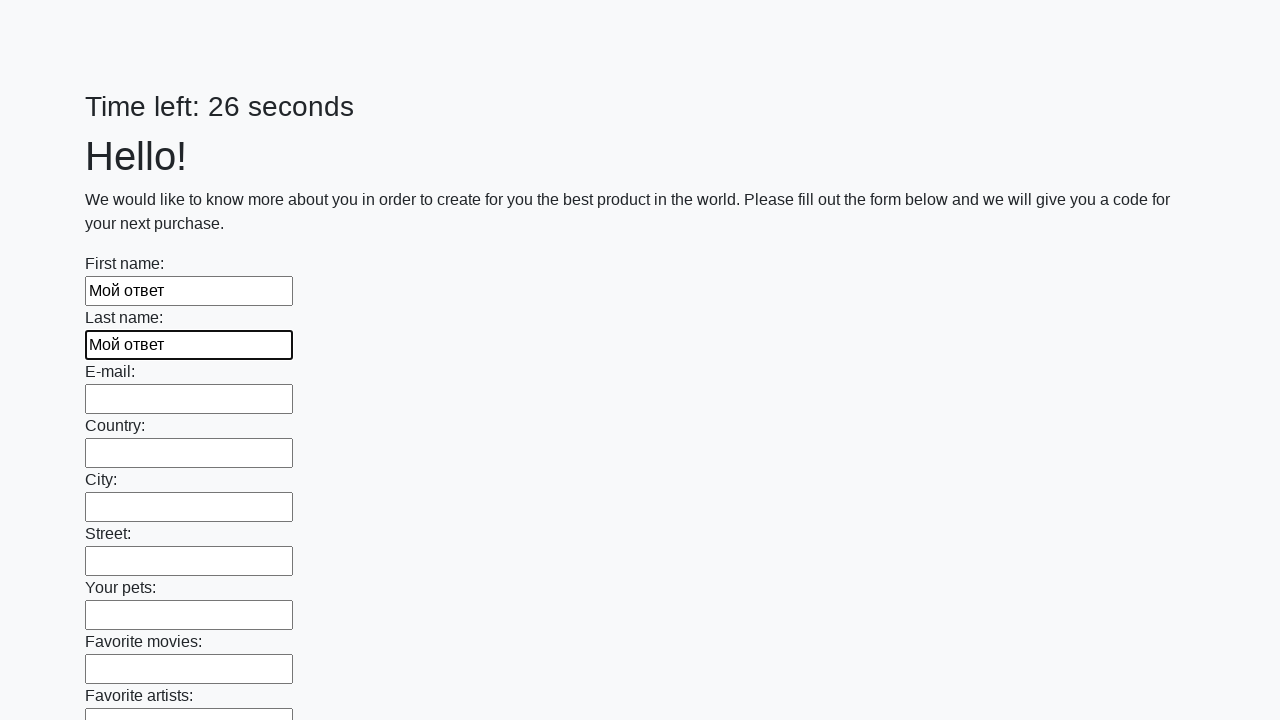

Filled input field with 'Мой ответ' on input >> nth=2
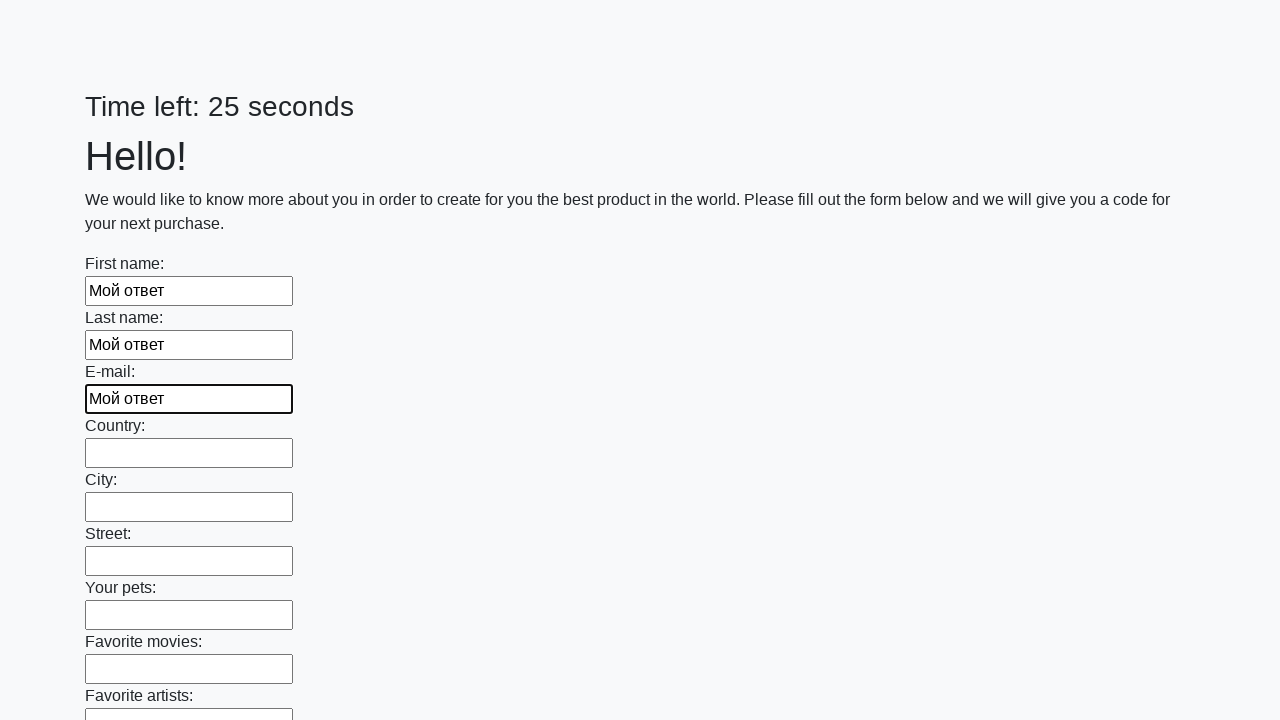

Filled input field with 'Мой ответ' on input >> nth=3
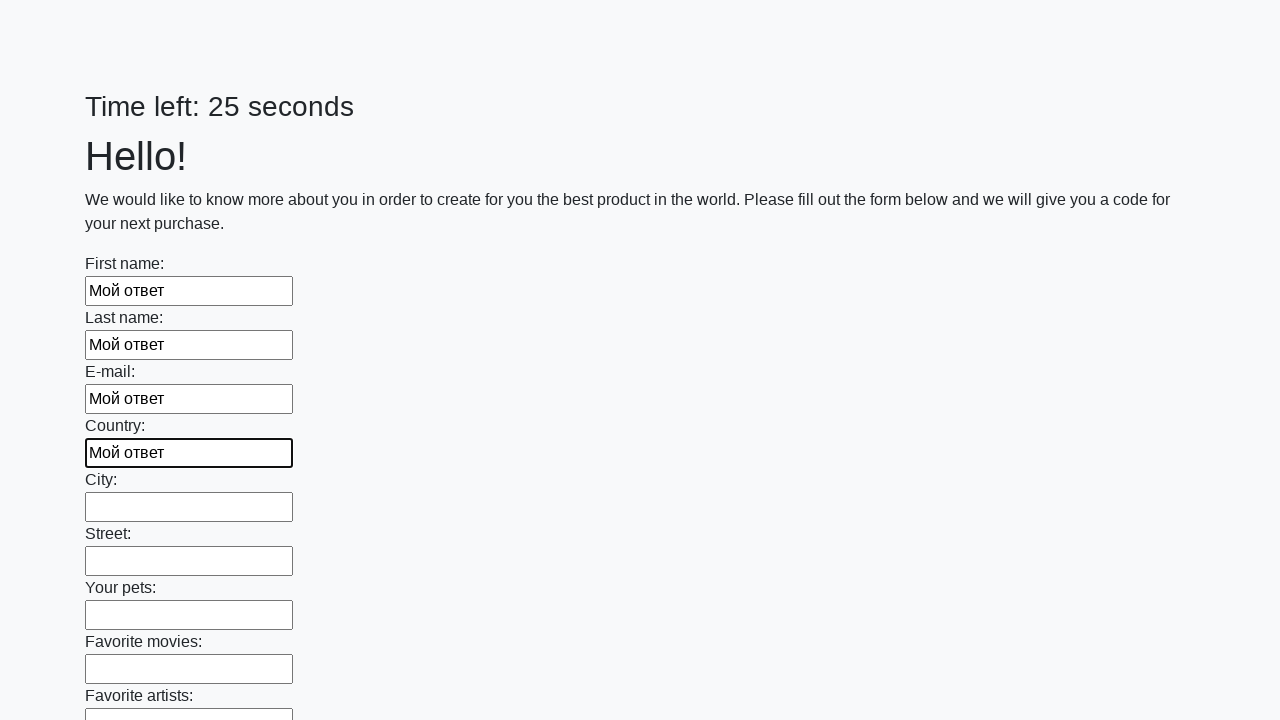

Filled input field with 'Мой ответ' on input >> nth=4
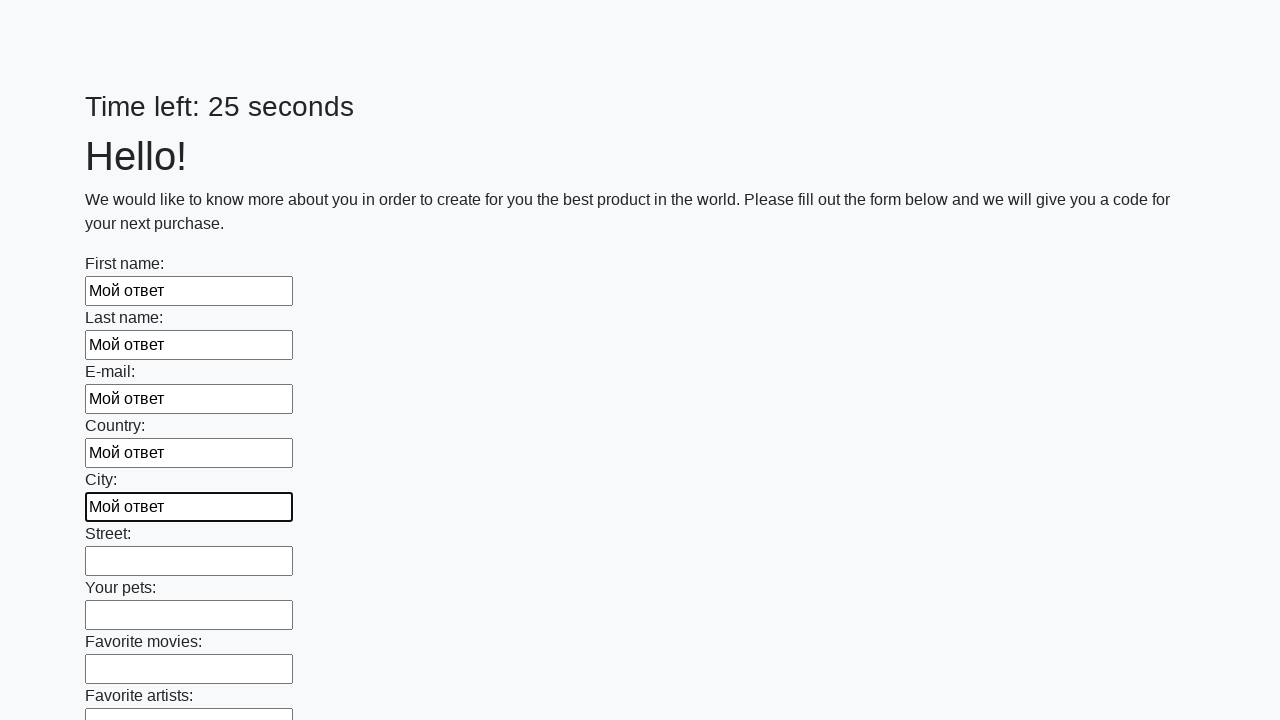

Filled input field with 'Мой ответ' on input >> nth=5
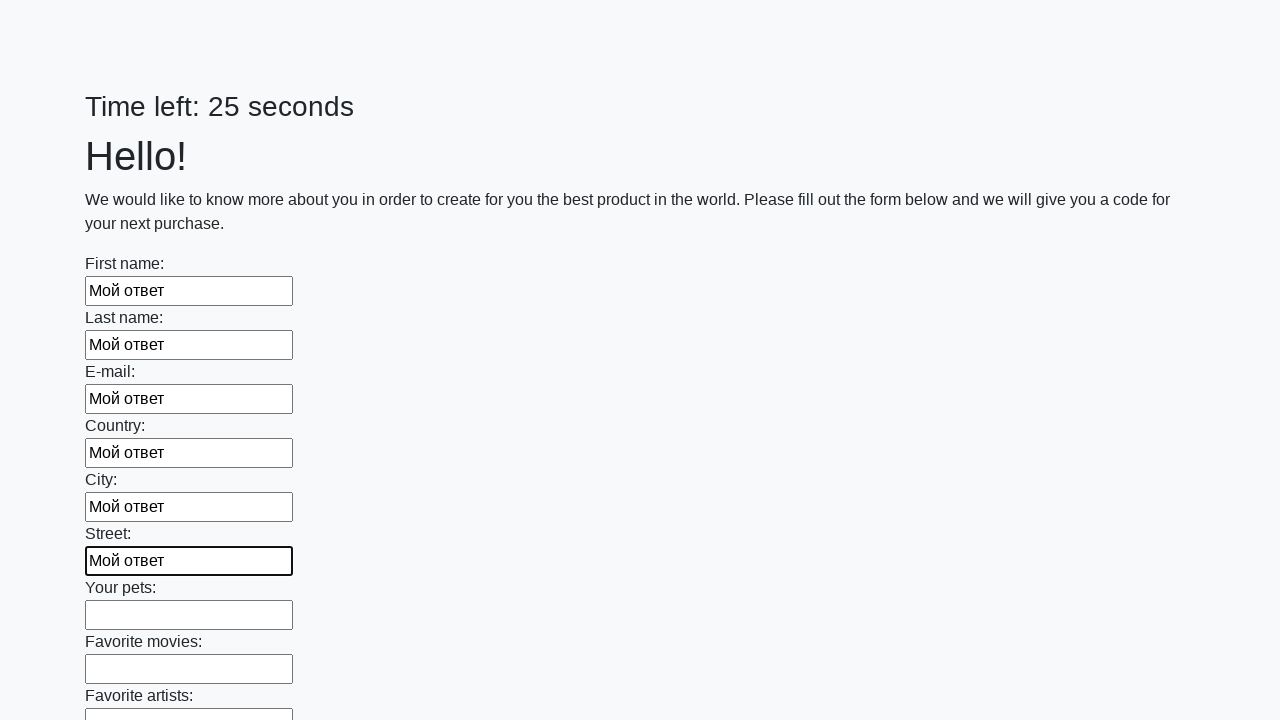

Filled input field with 'Мой ответ' on input >> nth=6
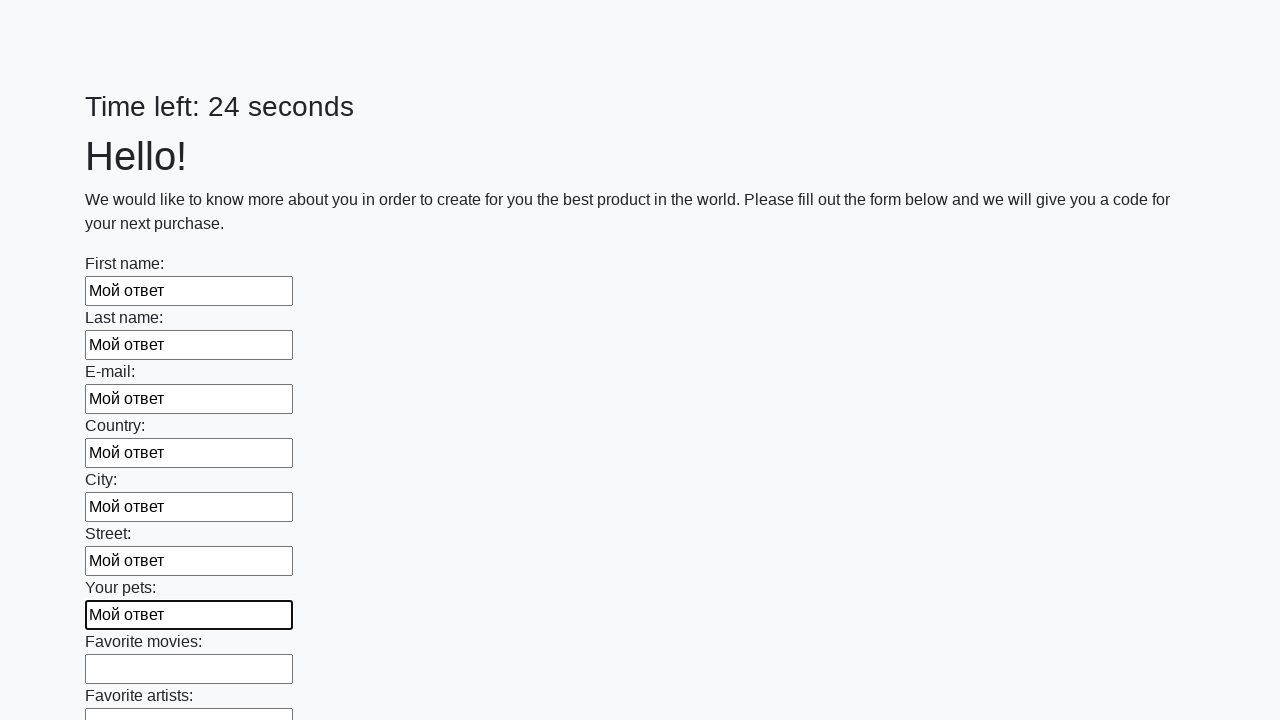

Filled input field with 'Мой ответ' on input >> nth=7
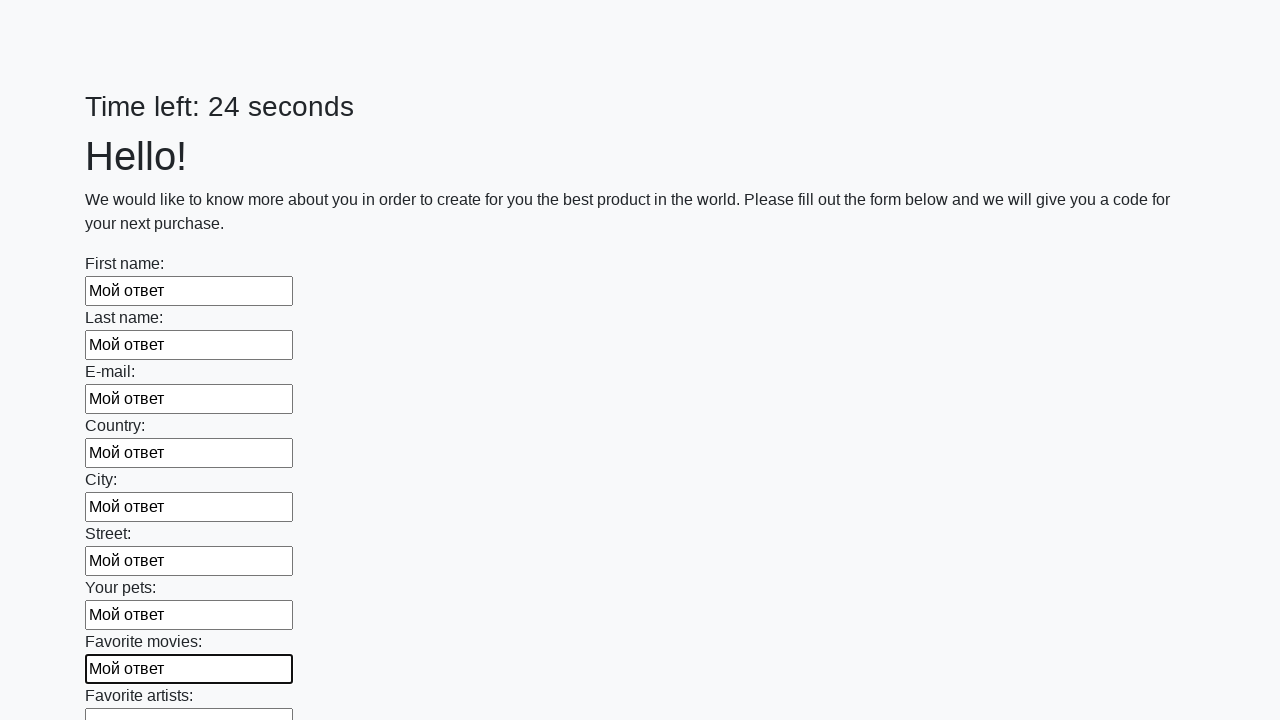

Filled input field with 'Мой ответ' on input >> nth=8
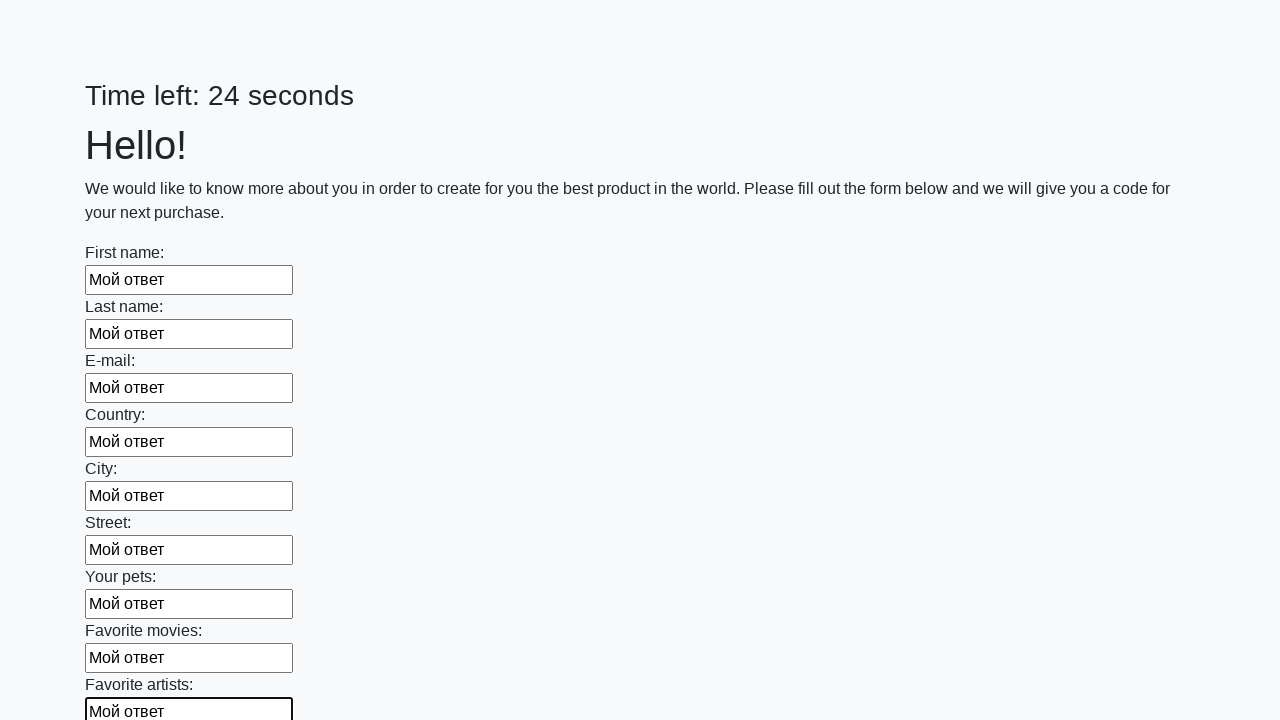

Filled input field with 'Мой ответ' on input >> nth=9
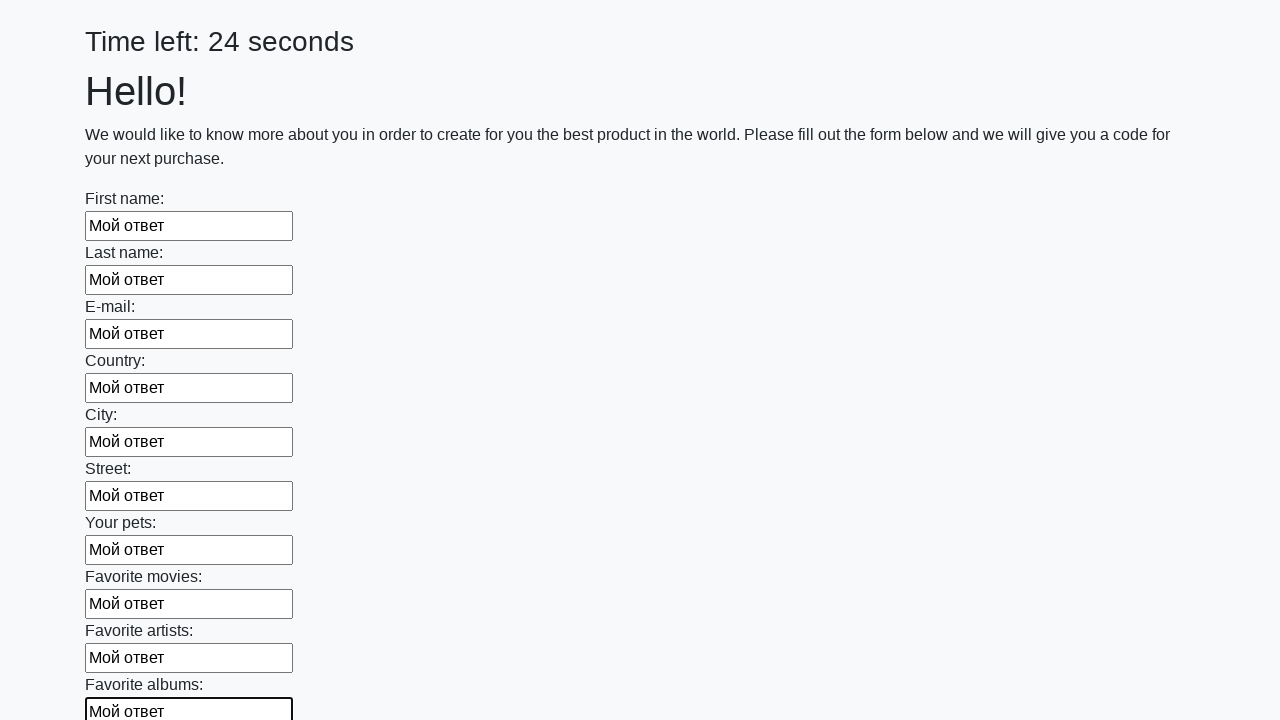

Filled input field with 'Мой ответ' on input >> nth=10
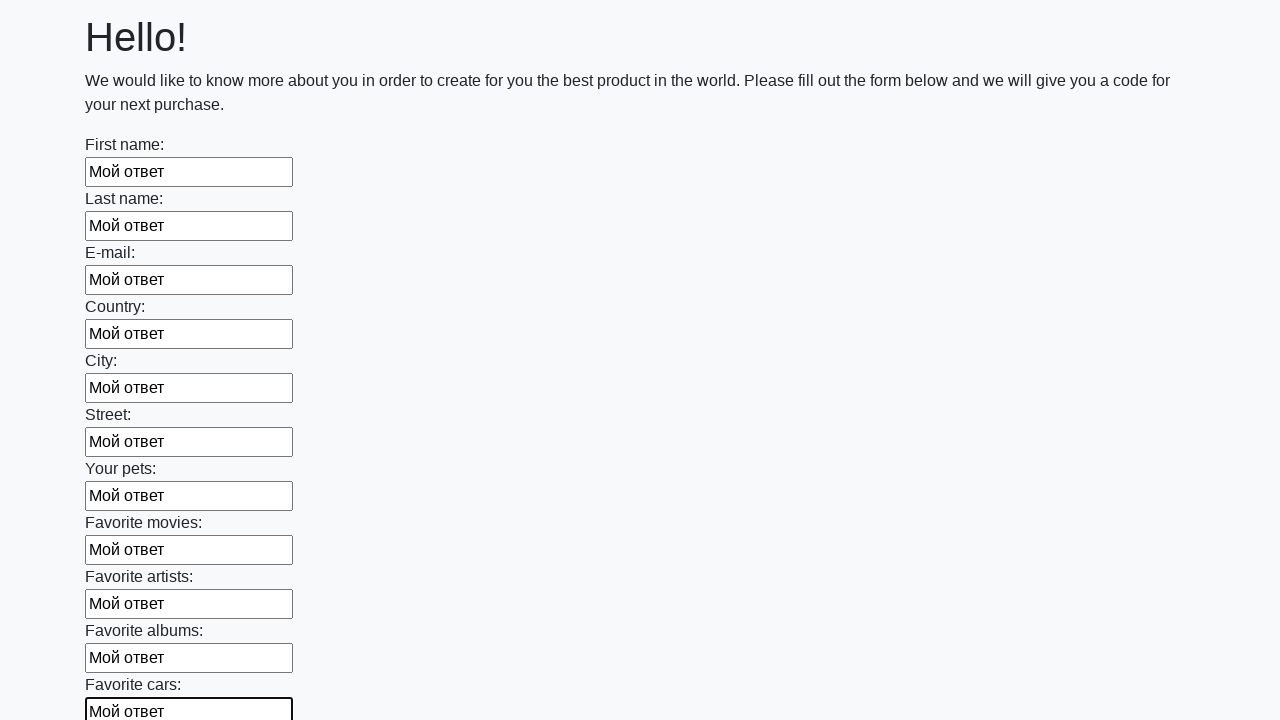

Filled input field with 'Мой ответ' on input >> nth=11
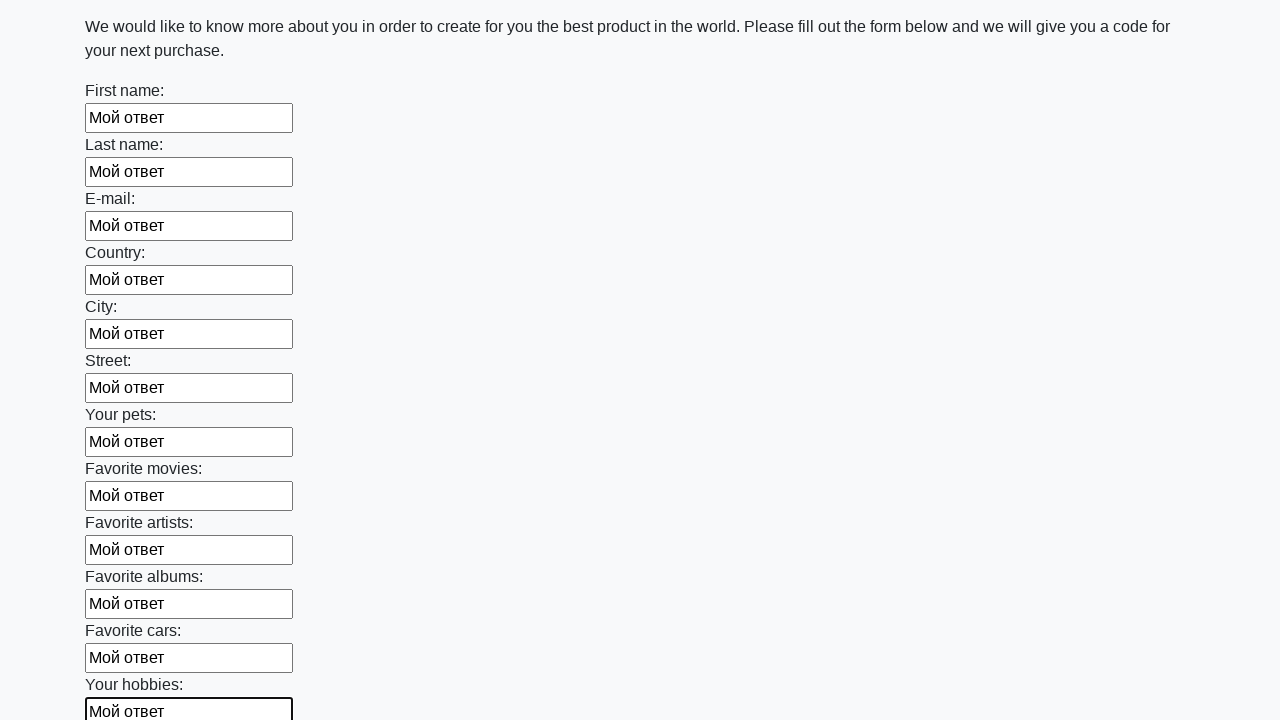

Filled input field with 'Мой ответ' on input >> nth=12
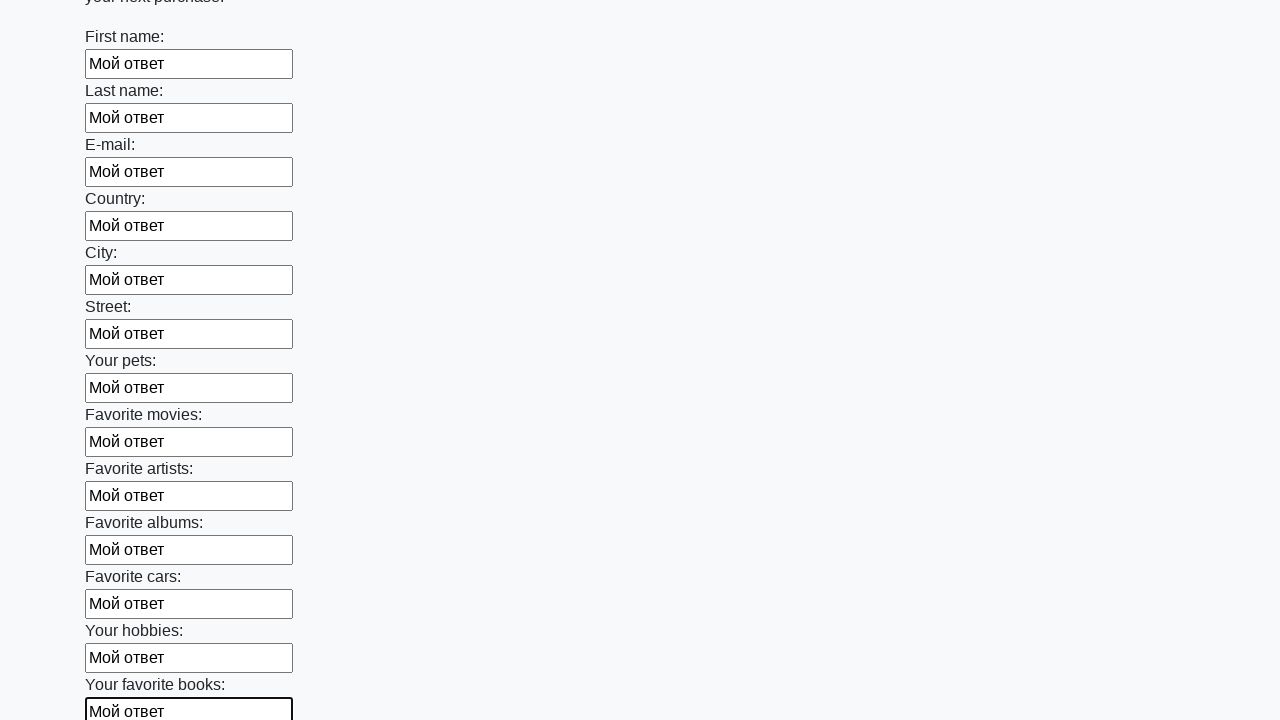

Filled input field with 'Мой ответ' on input >> nth=13
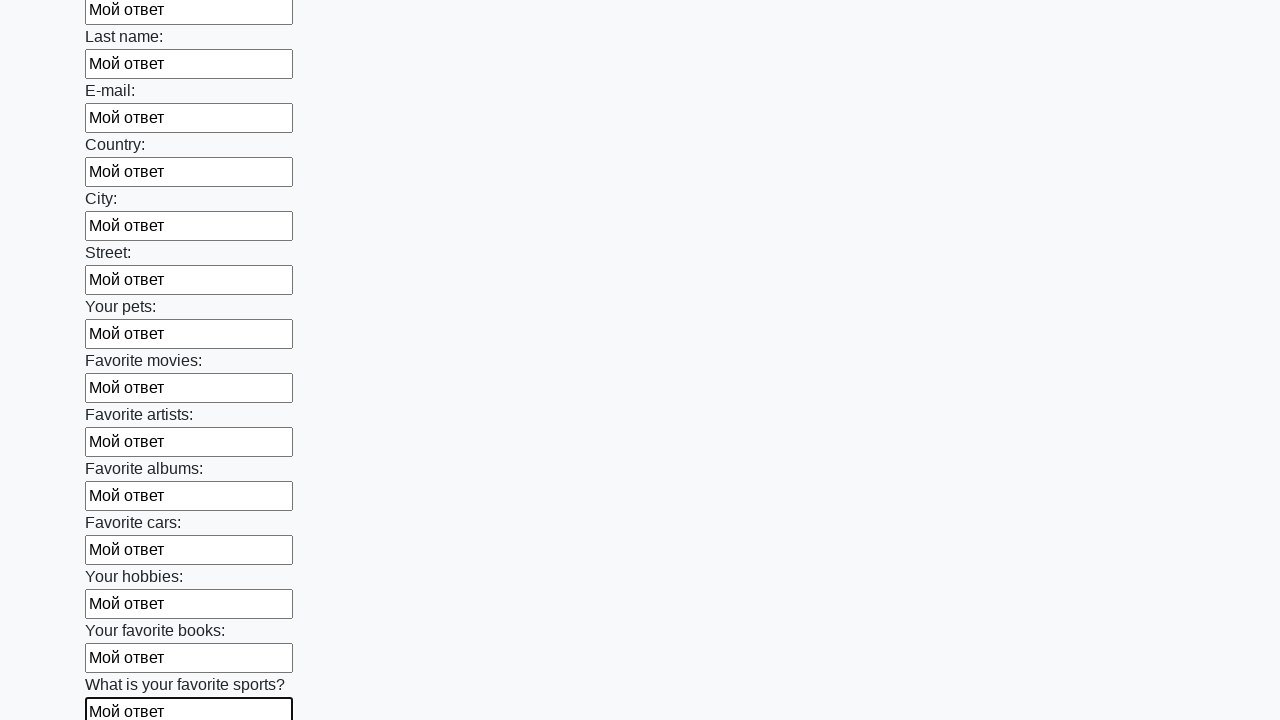

Filled input field with 'Мой ответ' on input >> nth=14
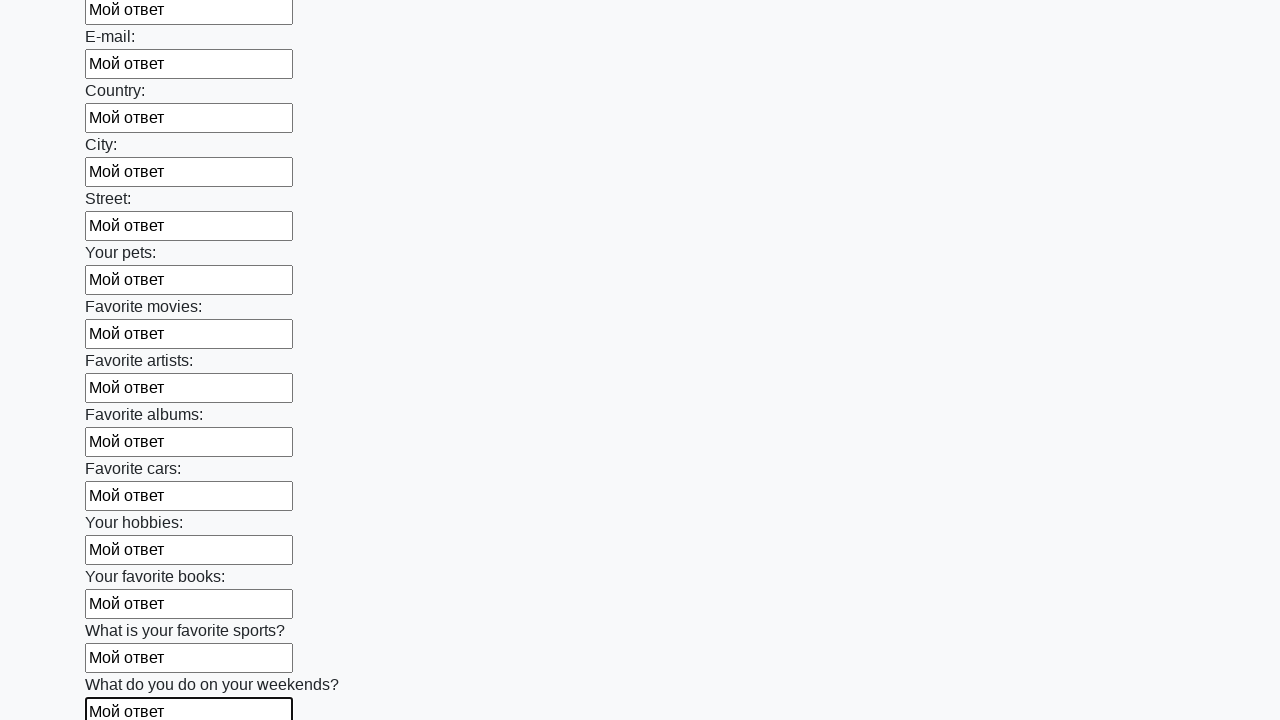

Filled input field with 'Мой ответ' on input >> nth=15
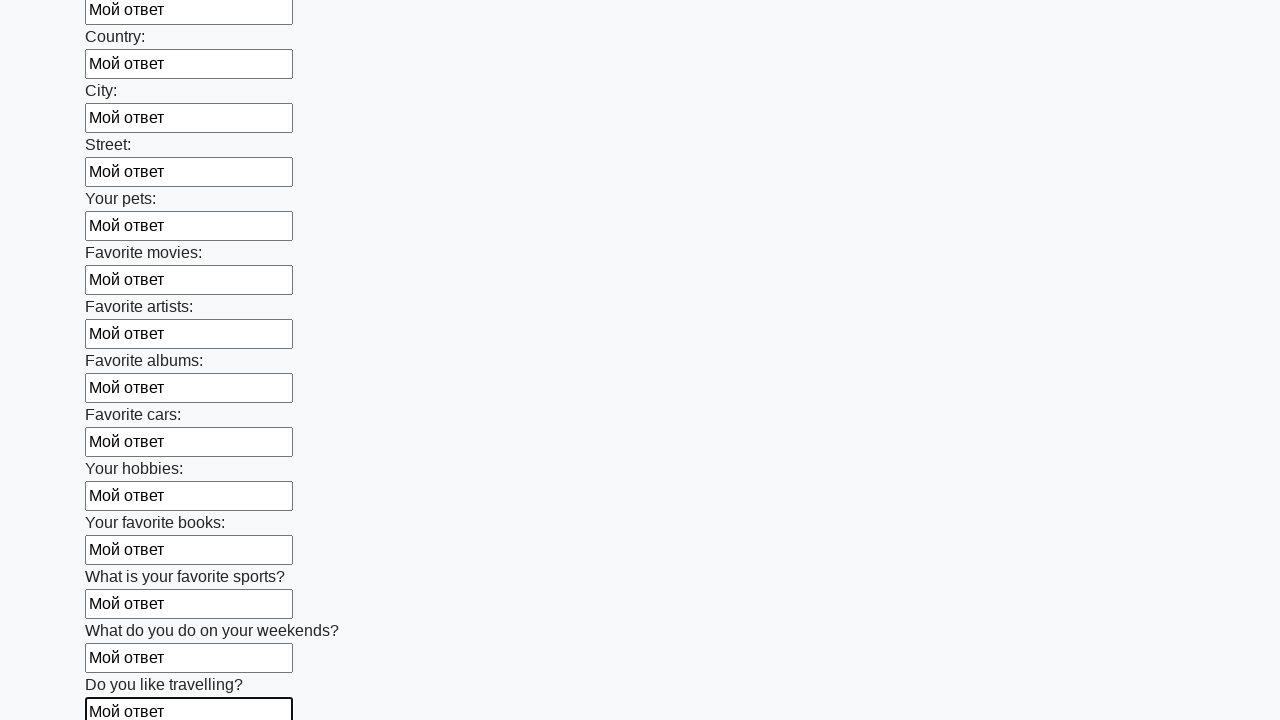

Filled input field with 'Мой ответ' on input >> nth=16
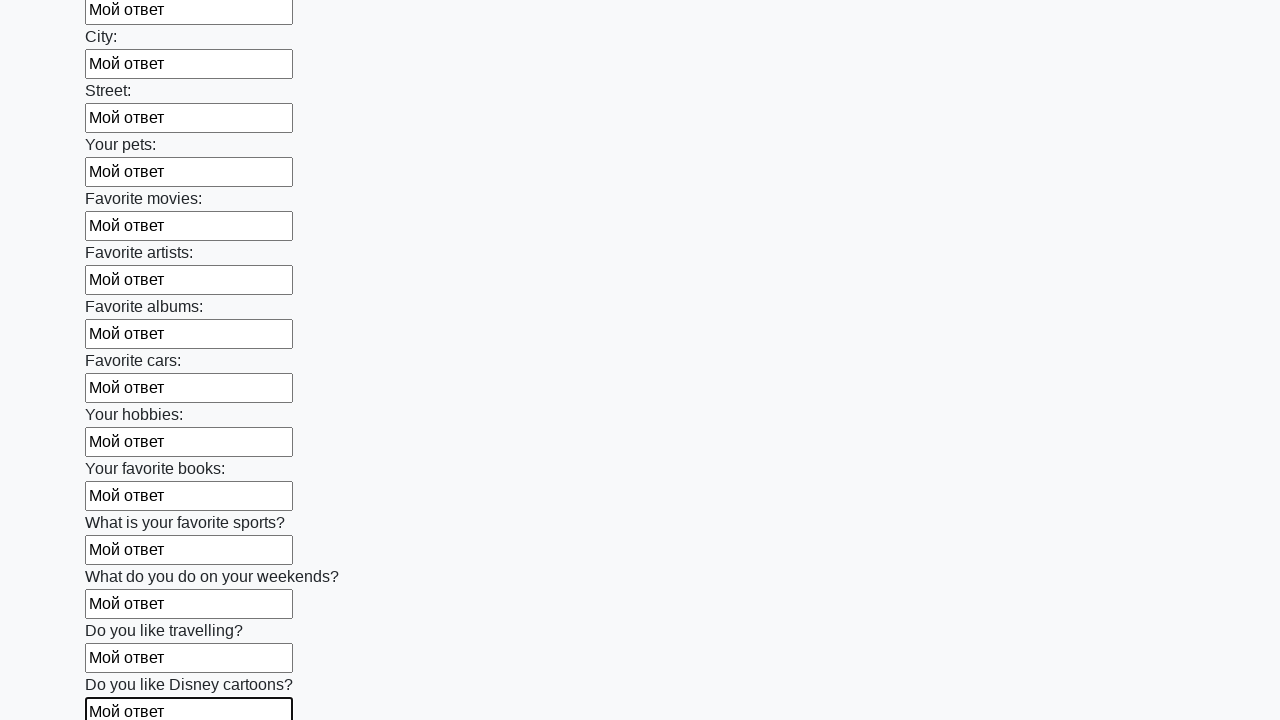

Filled input field with 'Мой ответ' on input >> nth=17
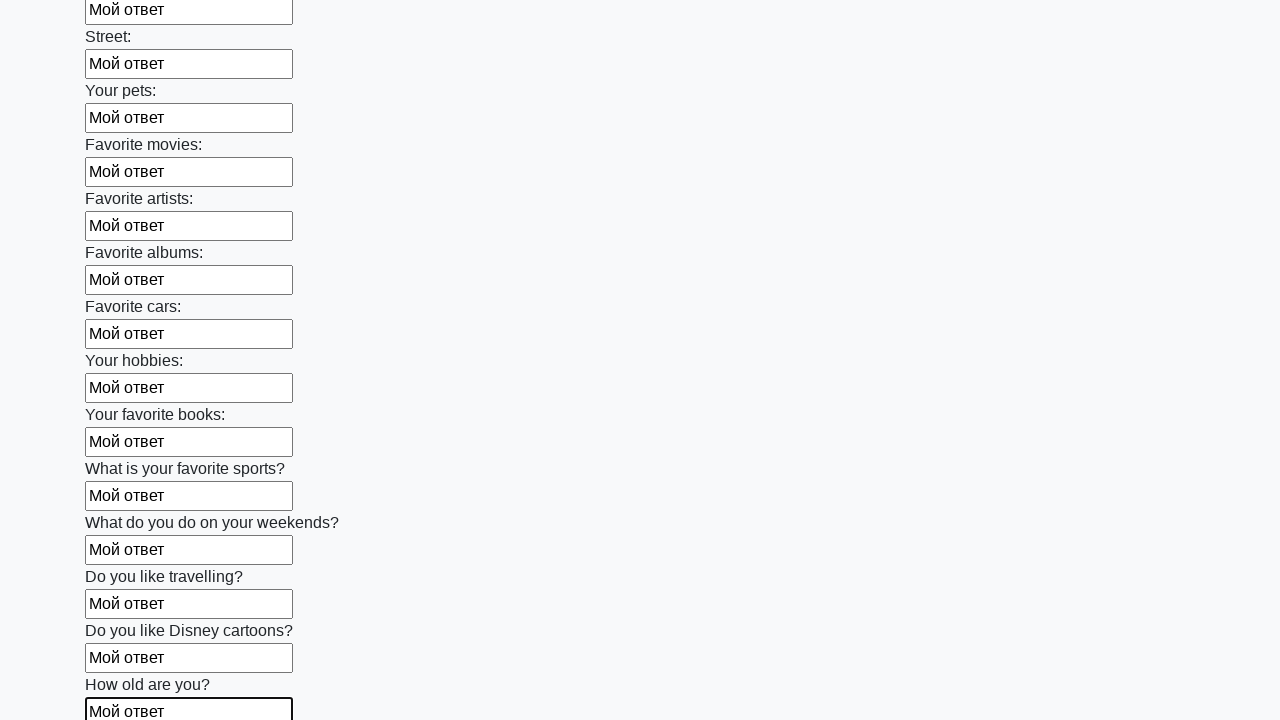

Filled input field with 'Мой ответ' on input >> nth=18
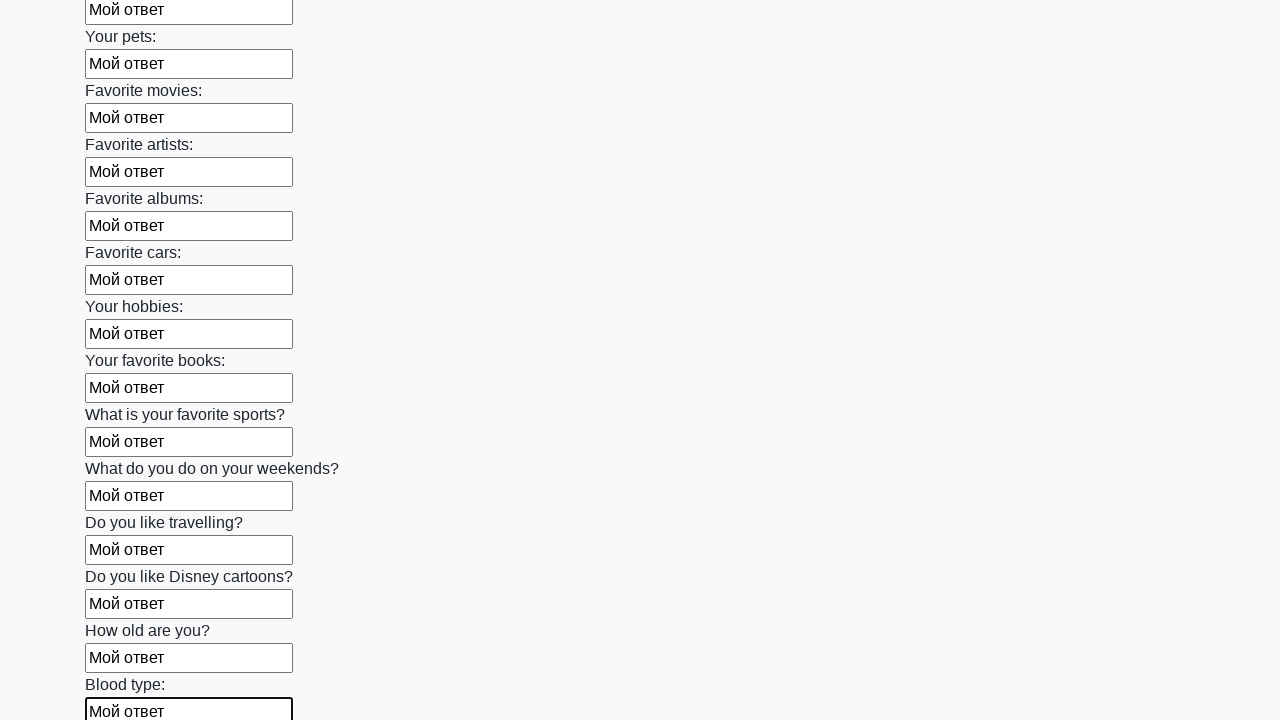

Filled input field with 'Мой ответ' on input >> nth=19
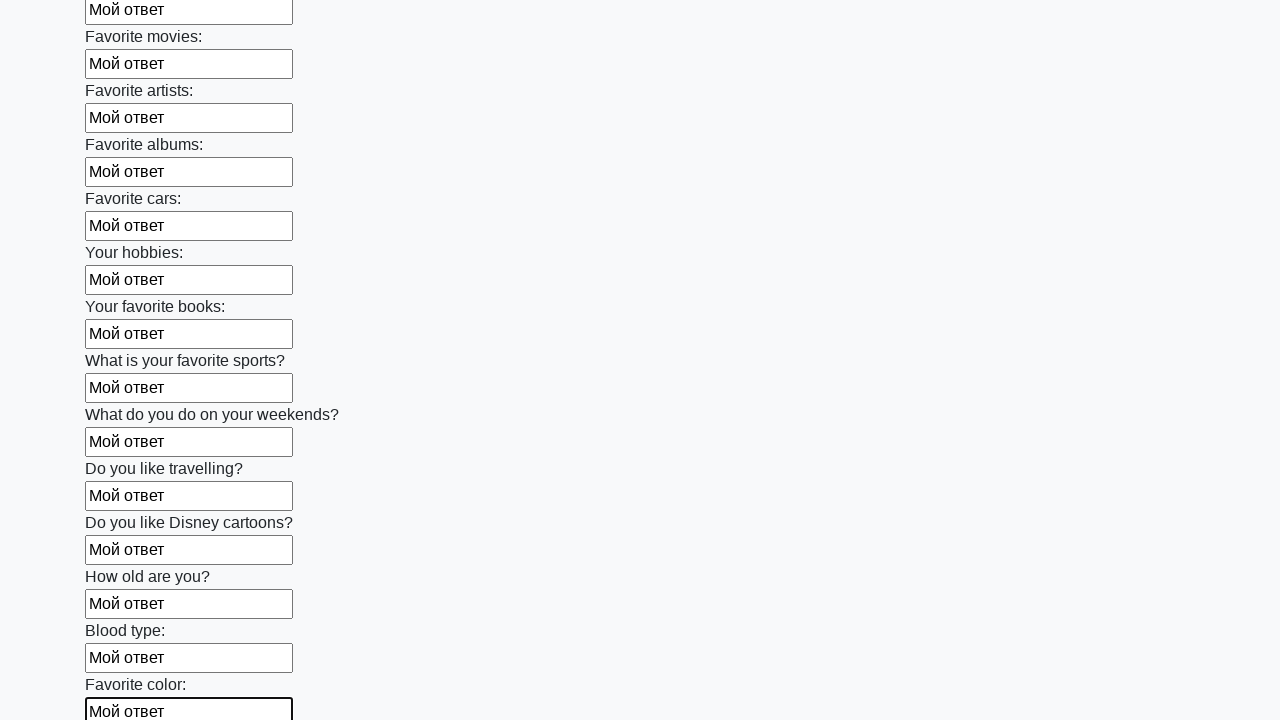

Filled input field with 'Мой ответ' on input >> nth=20
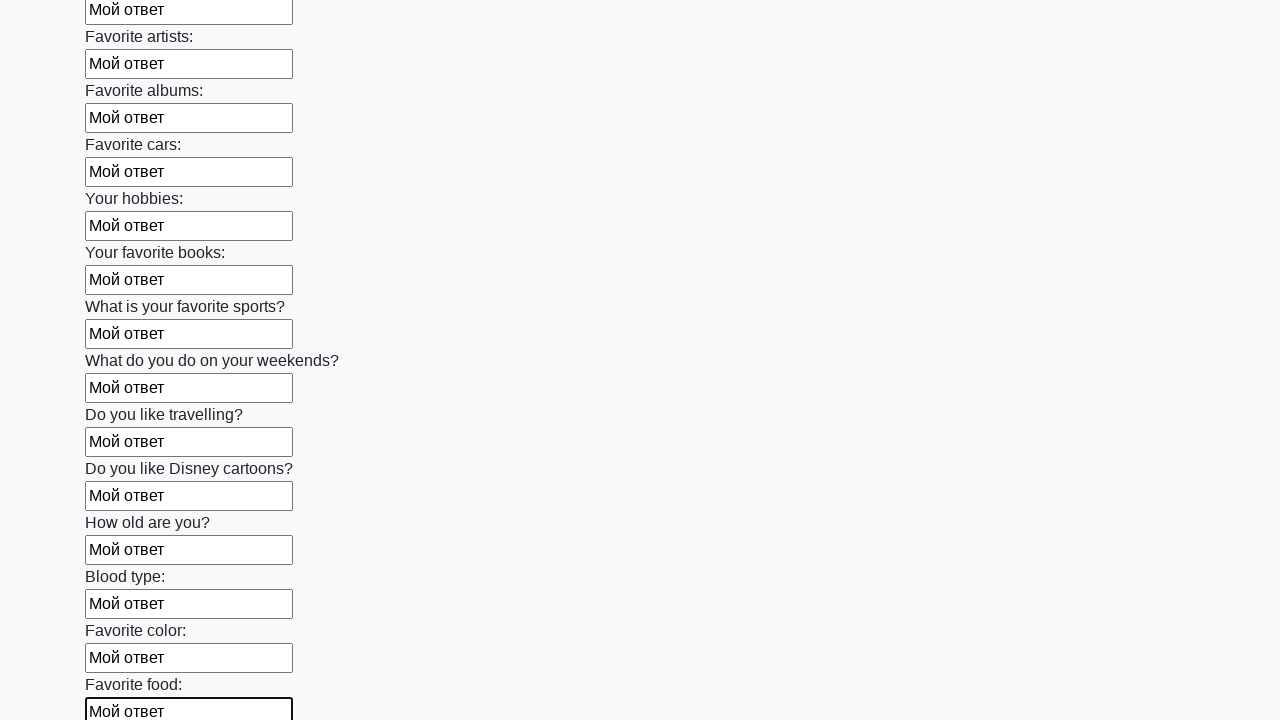

Filled input field with 'Мой ответ' on input >> nth=21
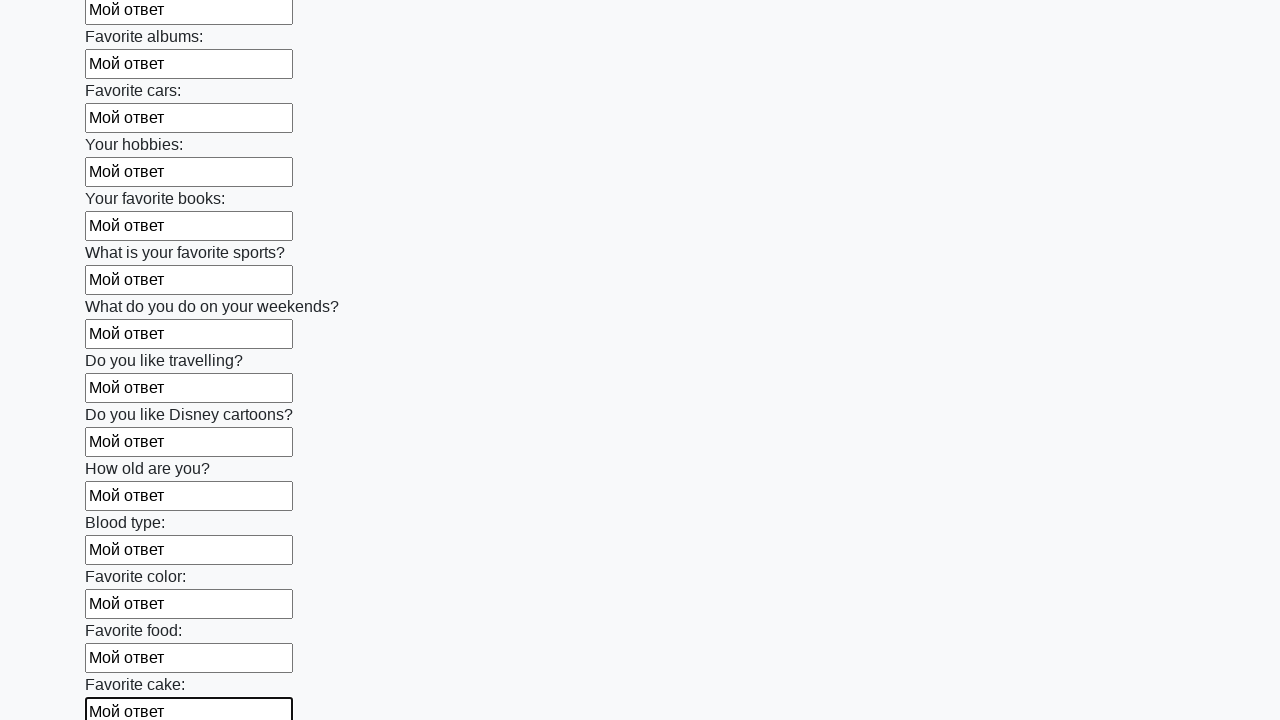

Filled input field with 'Мой ответ' on input >> nth=22
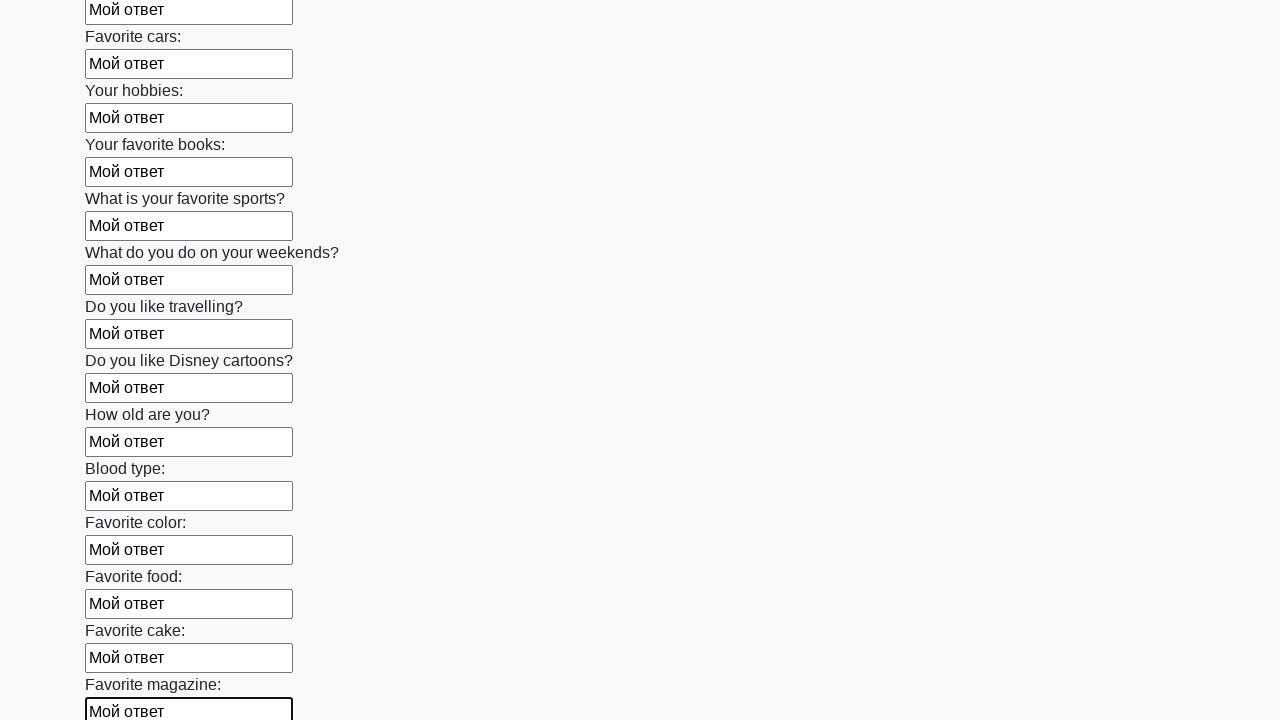

Filled input field with 'Мой ответ' on input >> nth=23
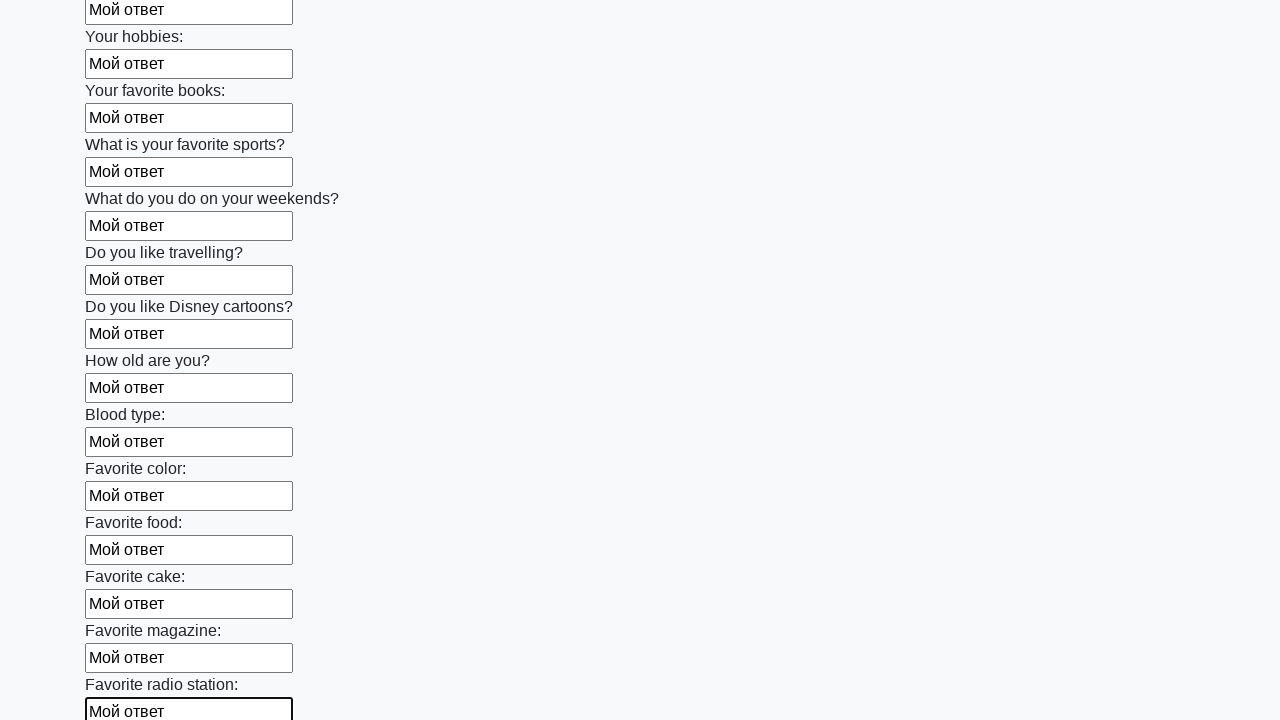

Filled input field with 'Мой ответ' on input >> nth=24
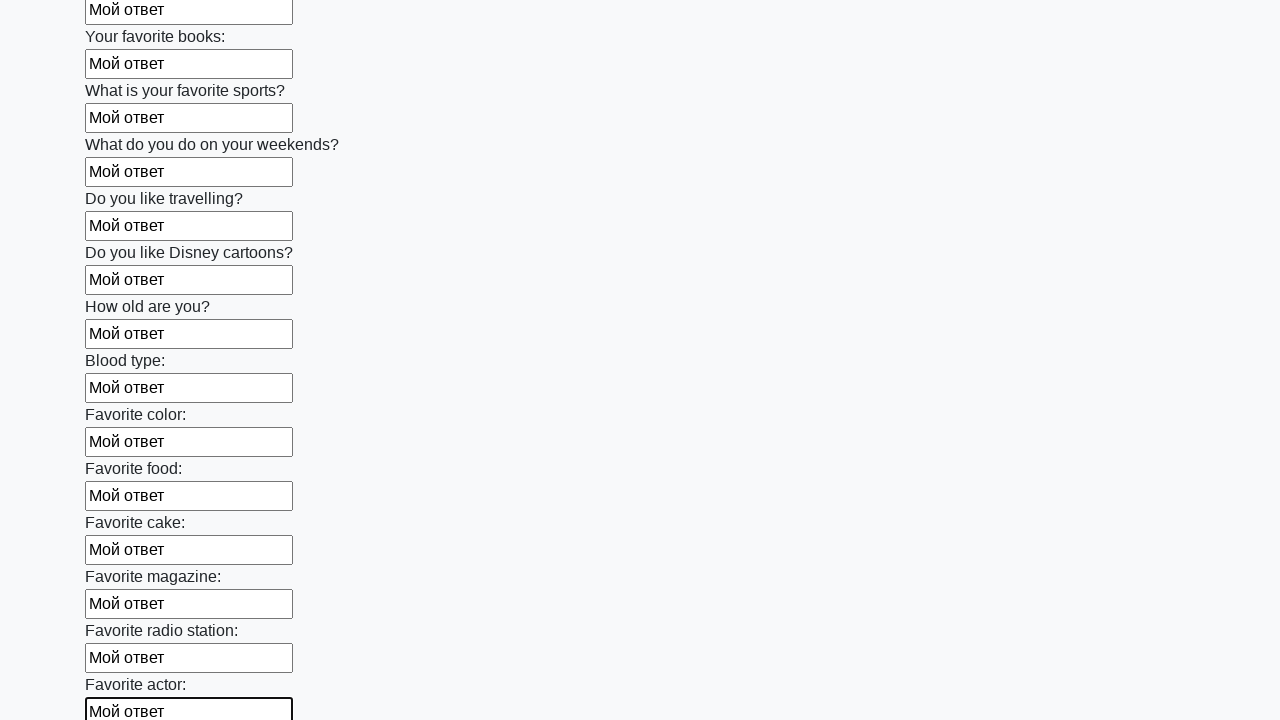

Filled input field with 'Мой ответ' on input >> nth=25
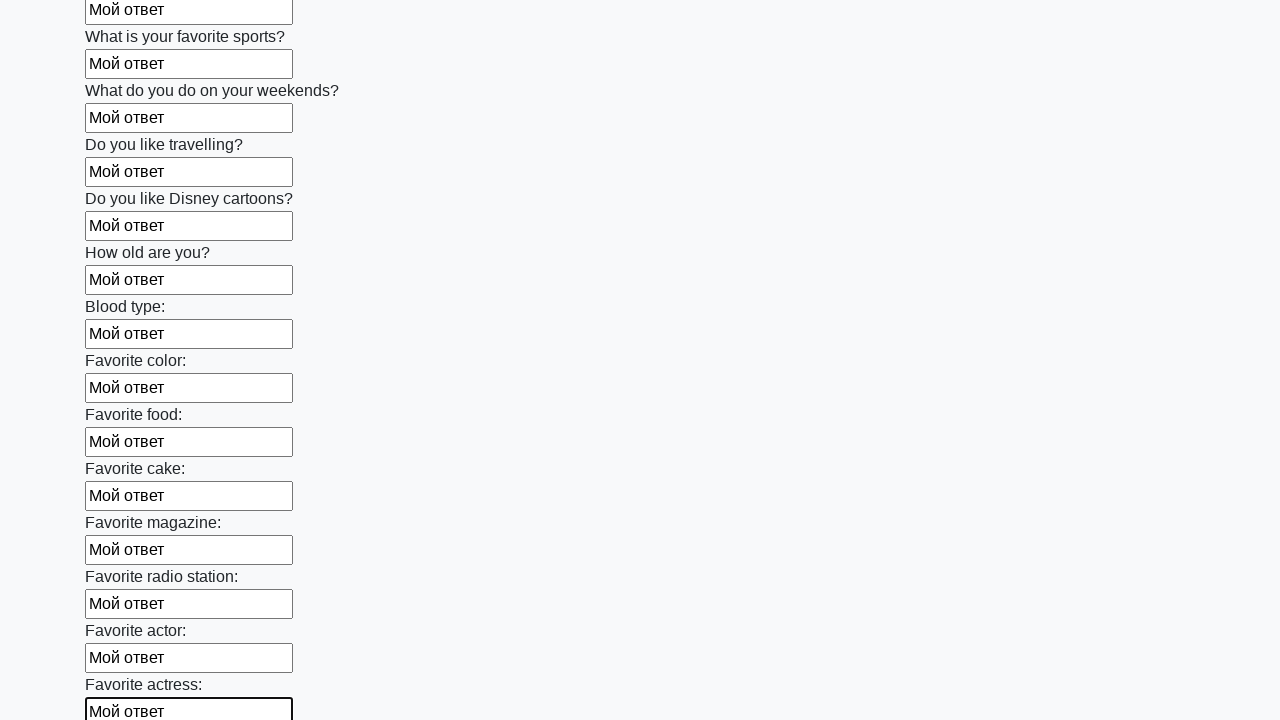

Filled input field with 'Мой ответ' on input >> nth=26
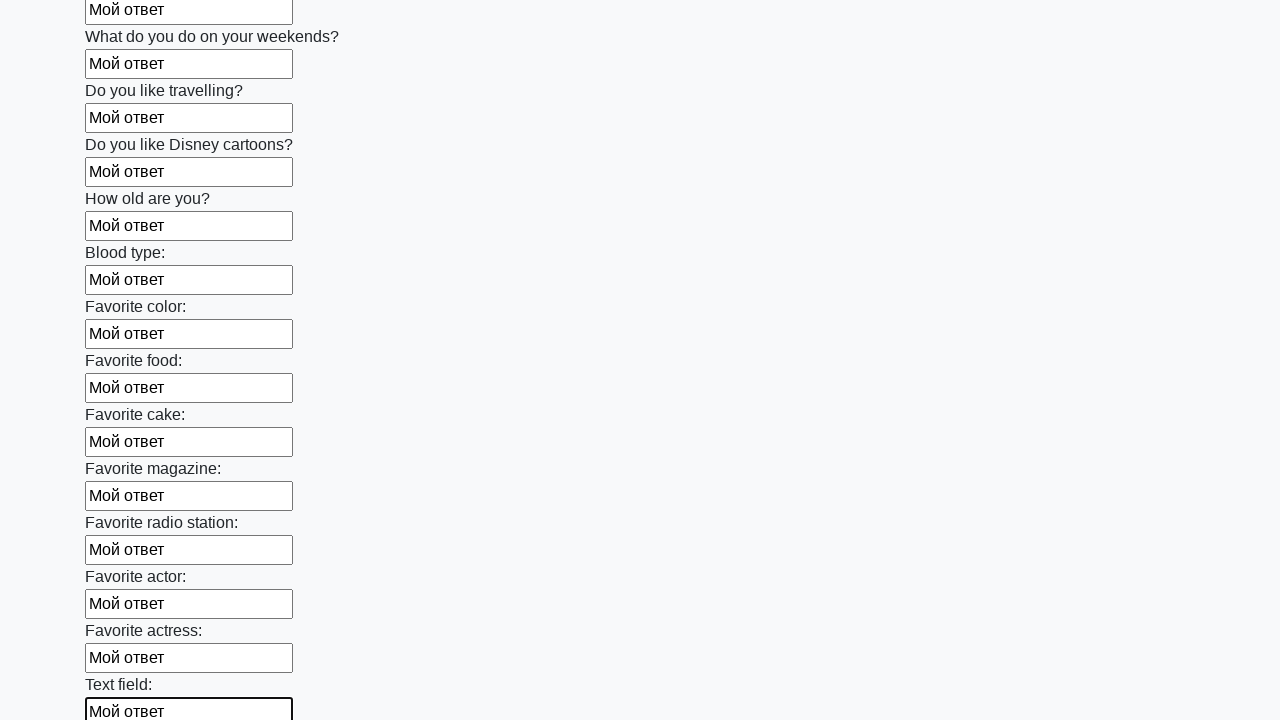

Filled input field with 'Мой ответ' on input >> nth=27
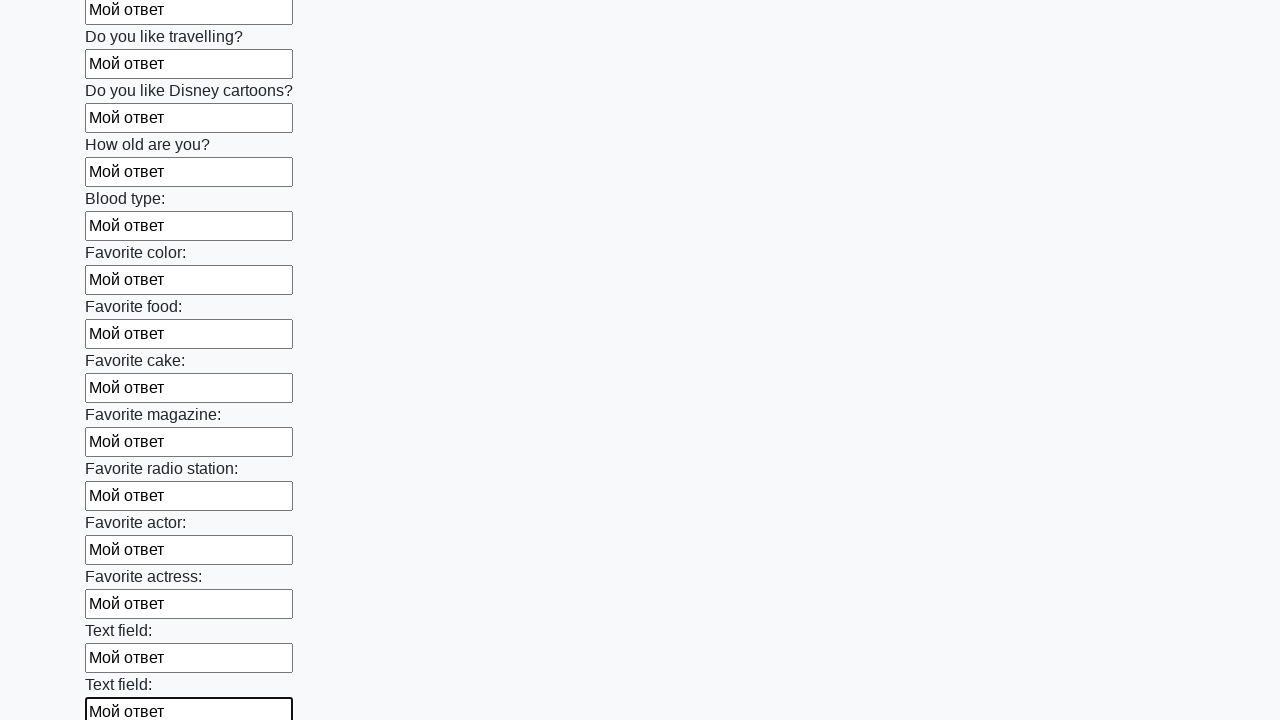

Filled input field with 'Мой ответ' on input >> nth=28
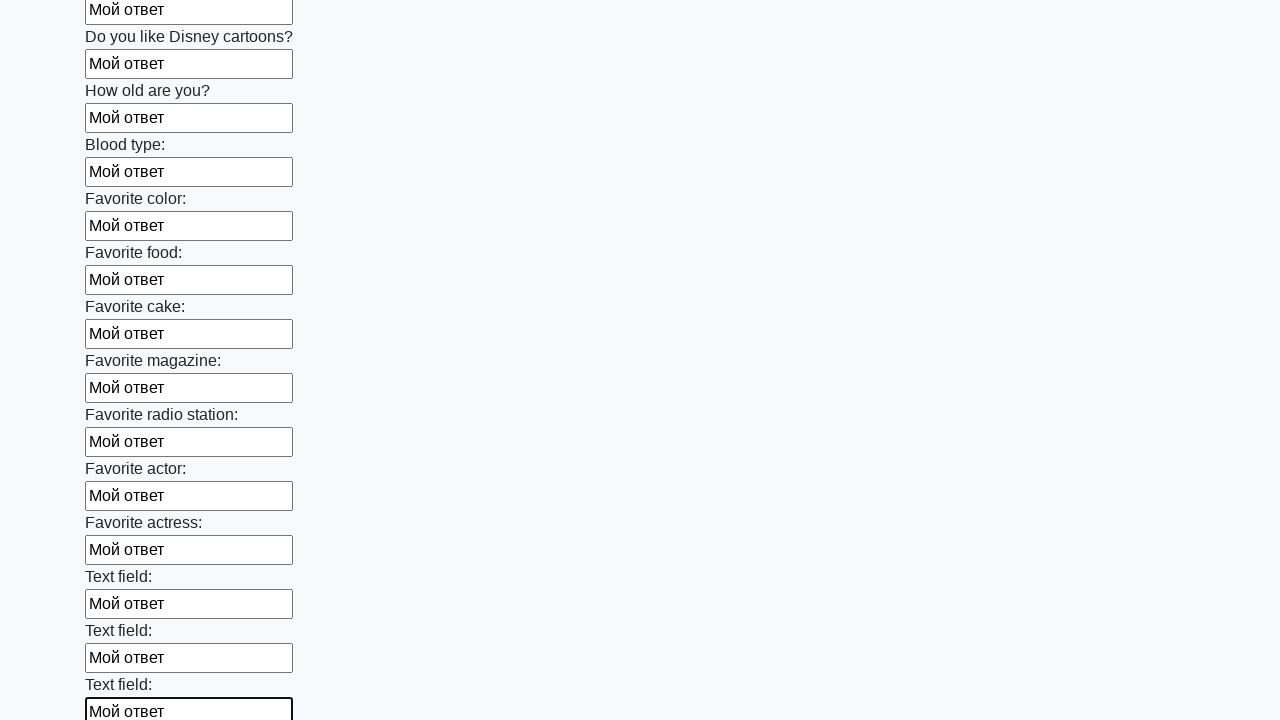

Filled input field with 'Мой ответ' on input >> nth=29
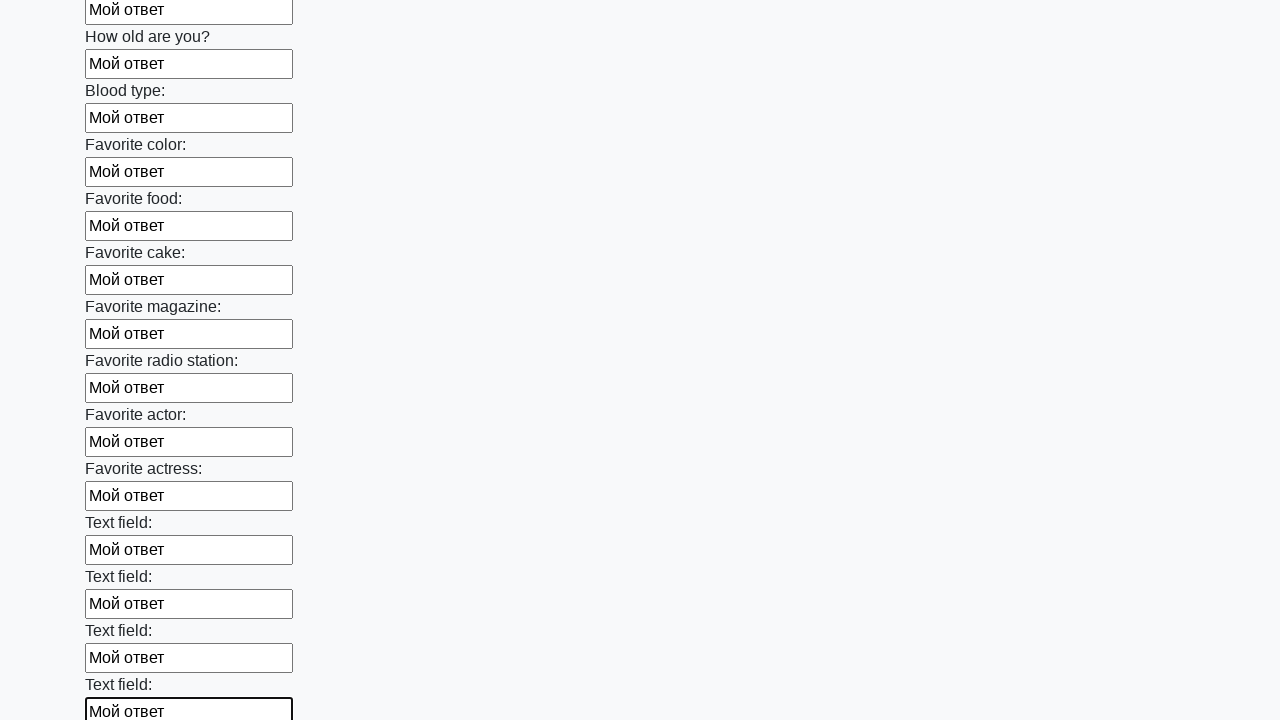

Filled input field with 'Мой ответ' on input >> nth=30
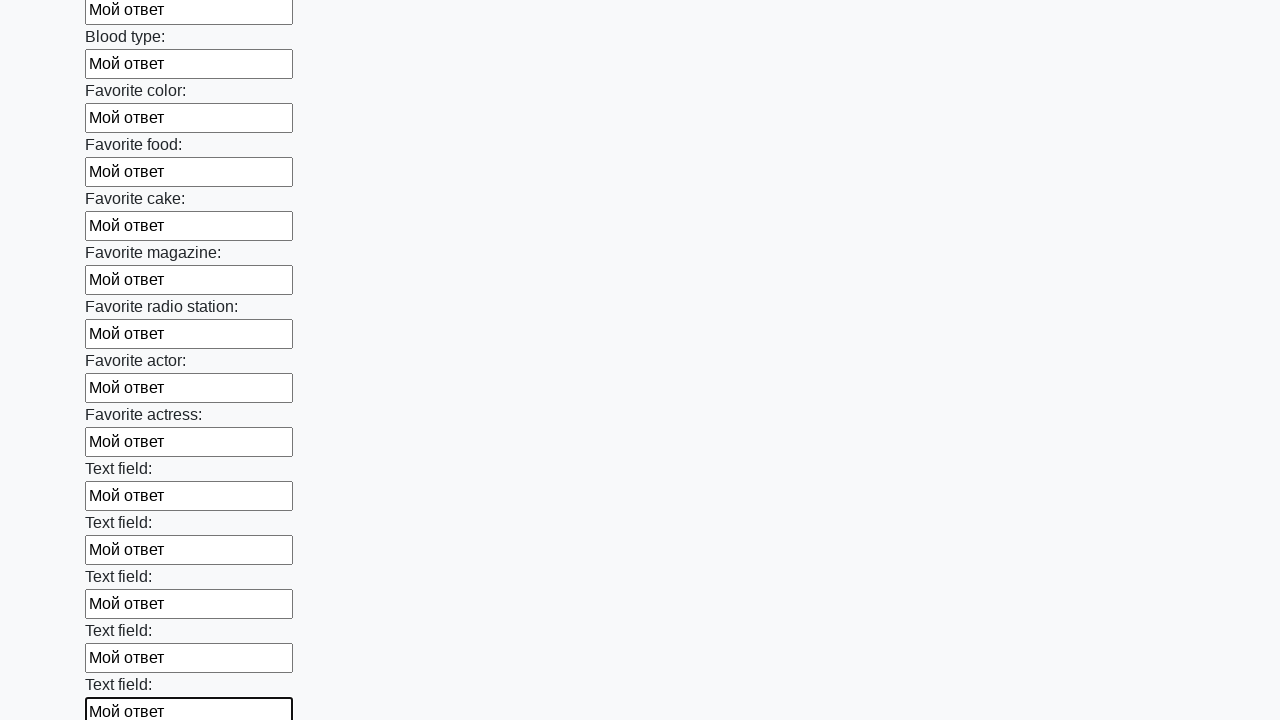

Filled input field with 'Мой ответ' on input >> nth=31
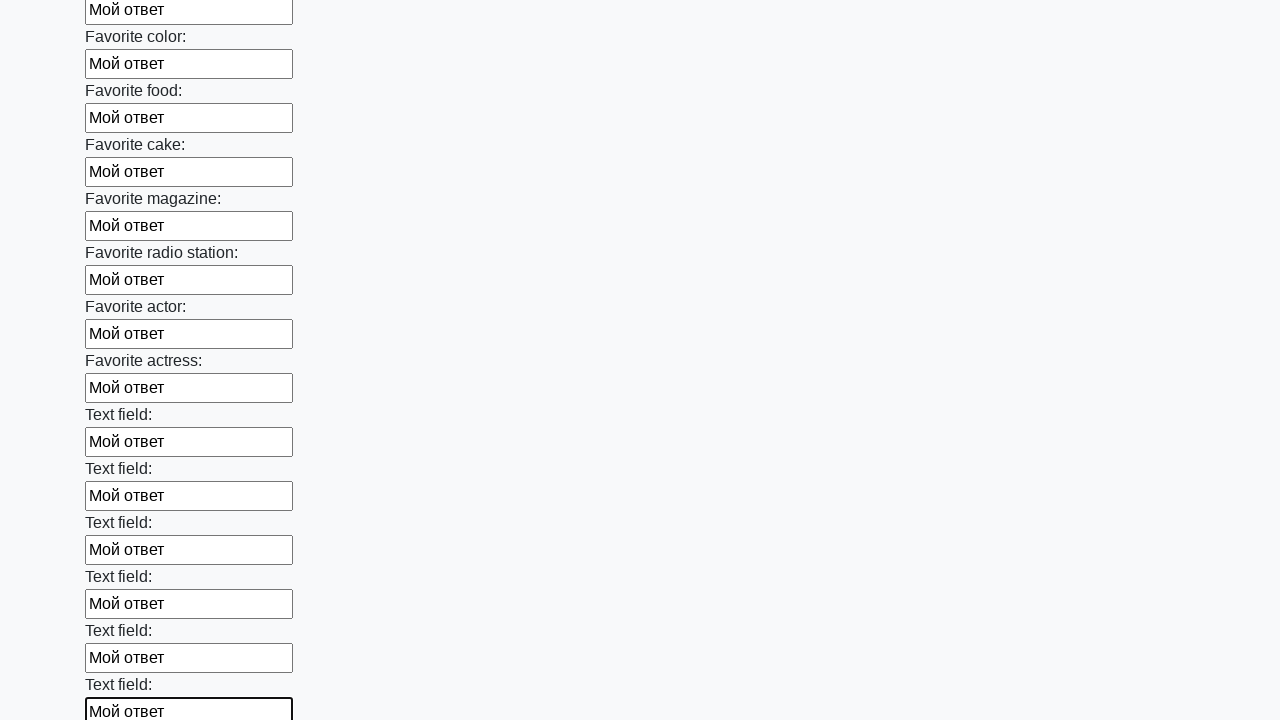

Filled input field with 'Мой ответ' on input >> nth=32
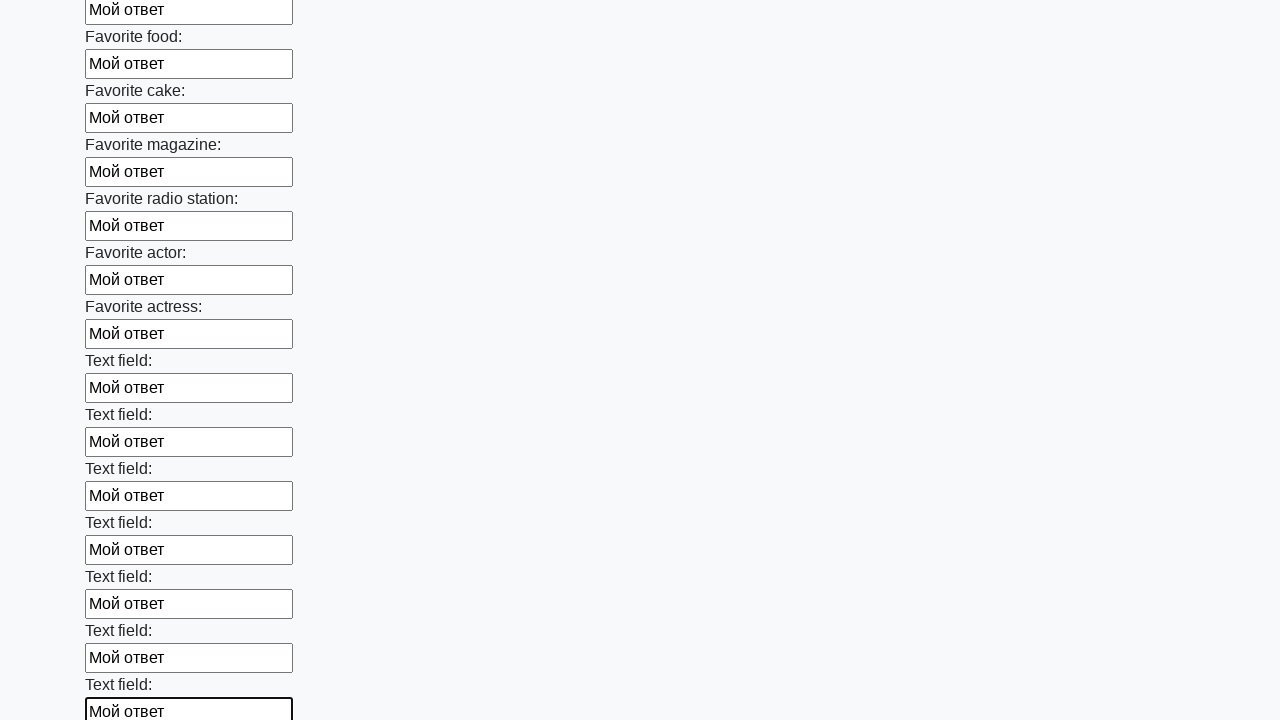

Filled input field with 'Мой ответ' on input >> nth=33
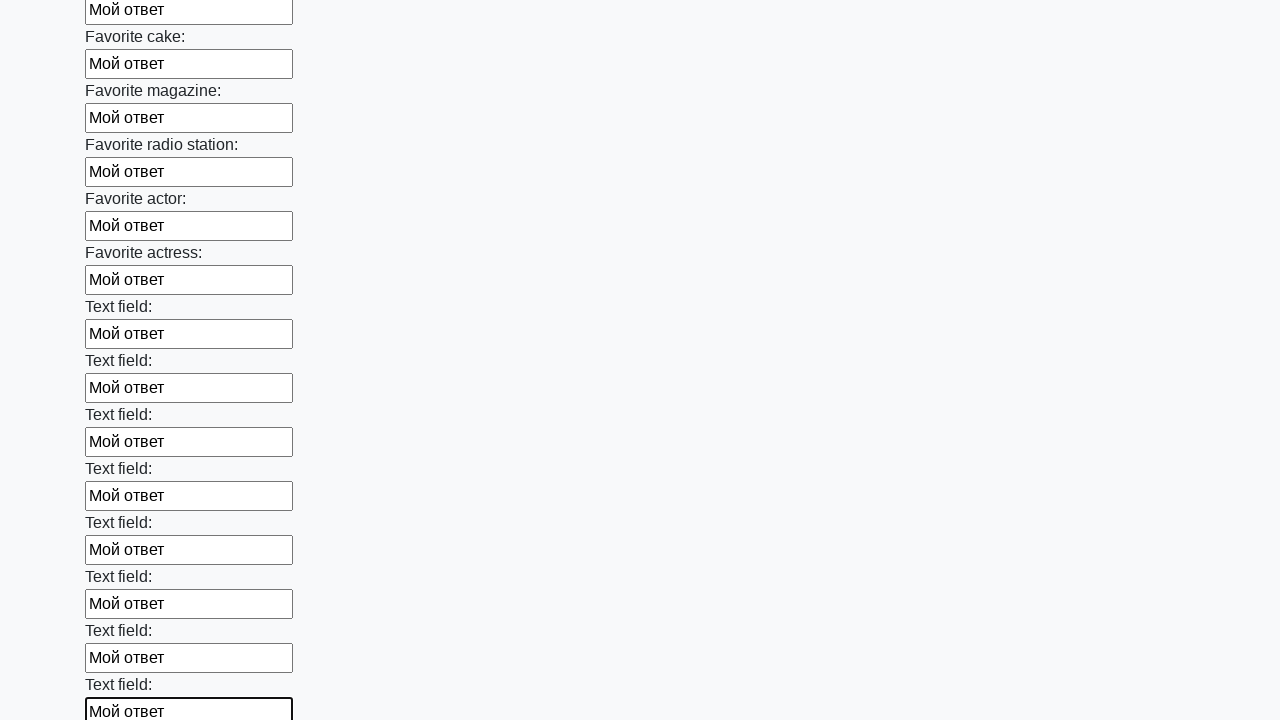

Filled input field with 'Мой ответ' on input >> nth=34
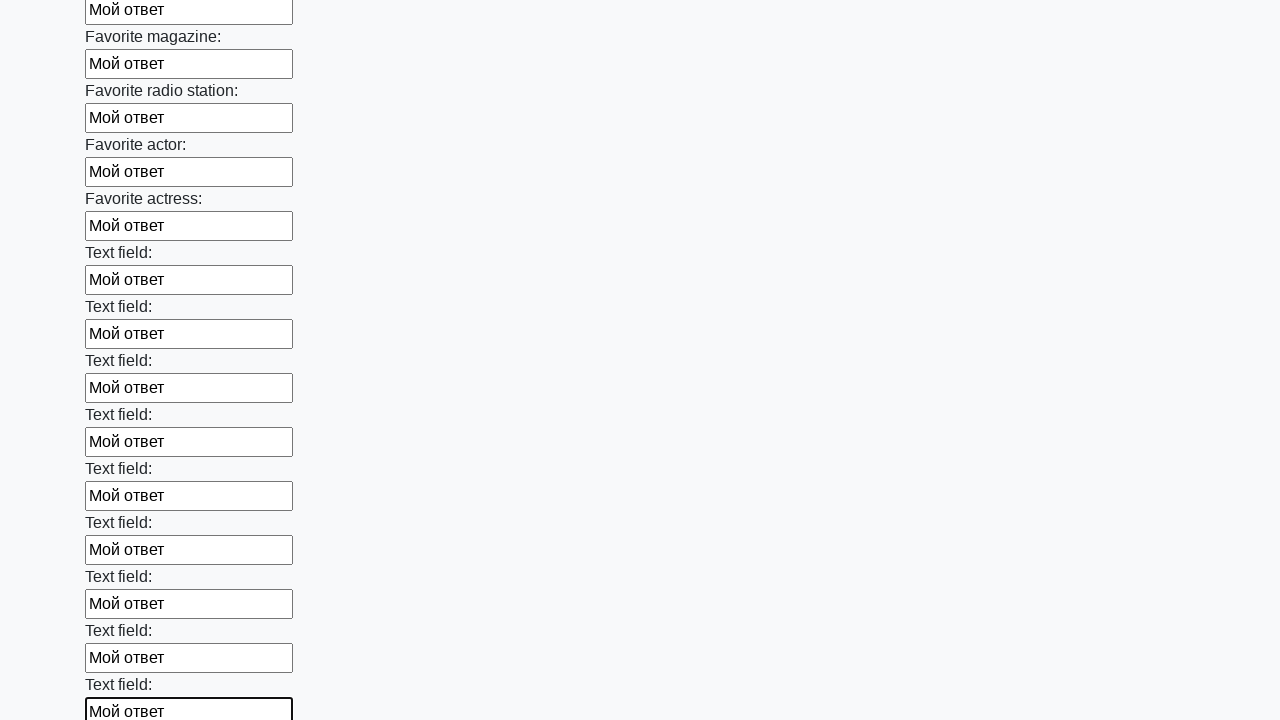

Filled input field with 'Мой ответ' on input >> nth=35
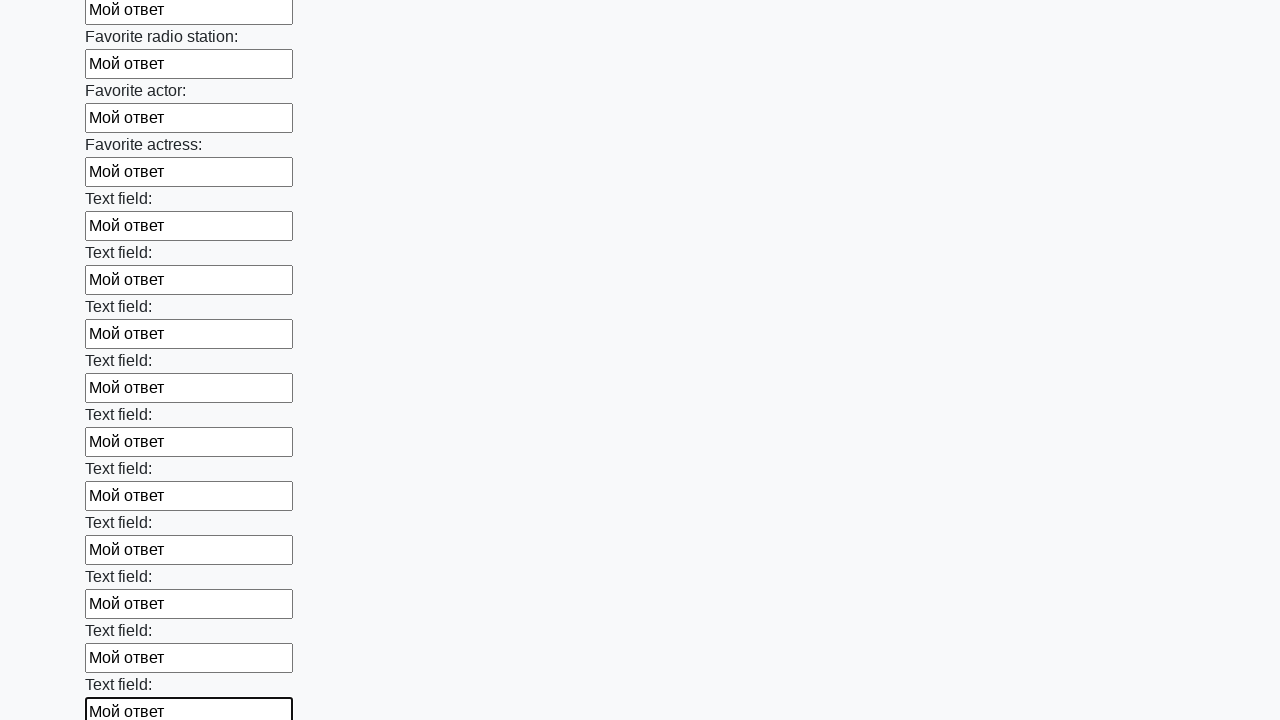

Filled input field with 'Мой ответ' on input >> nth=36
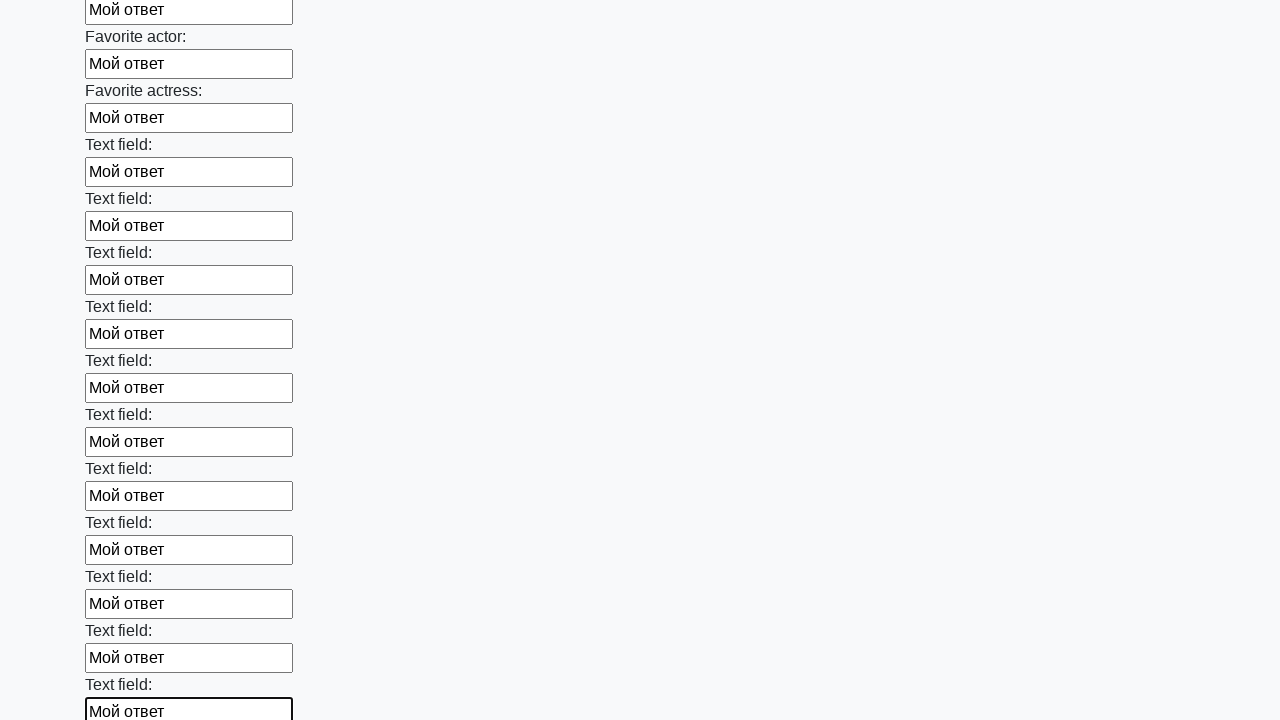

Filled input field with 'Мой ответ' on input >> nth=37
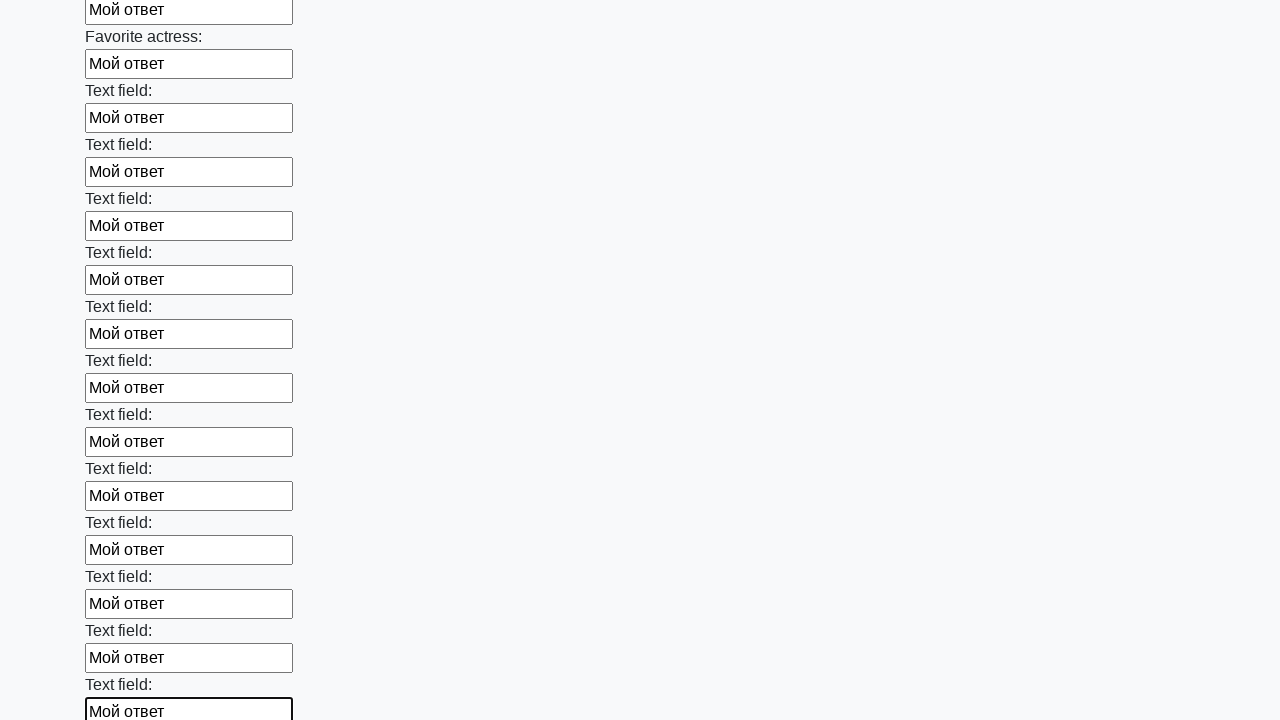

Filled input field with 'Мой ответ' on input >> nth=38
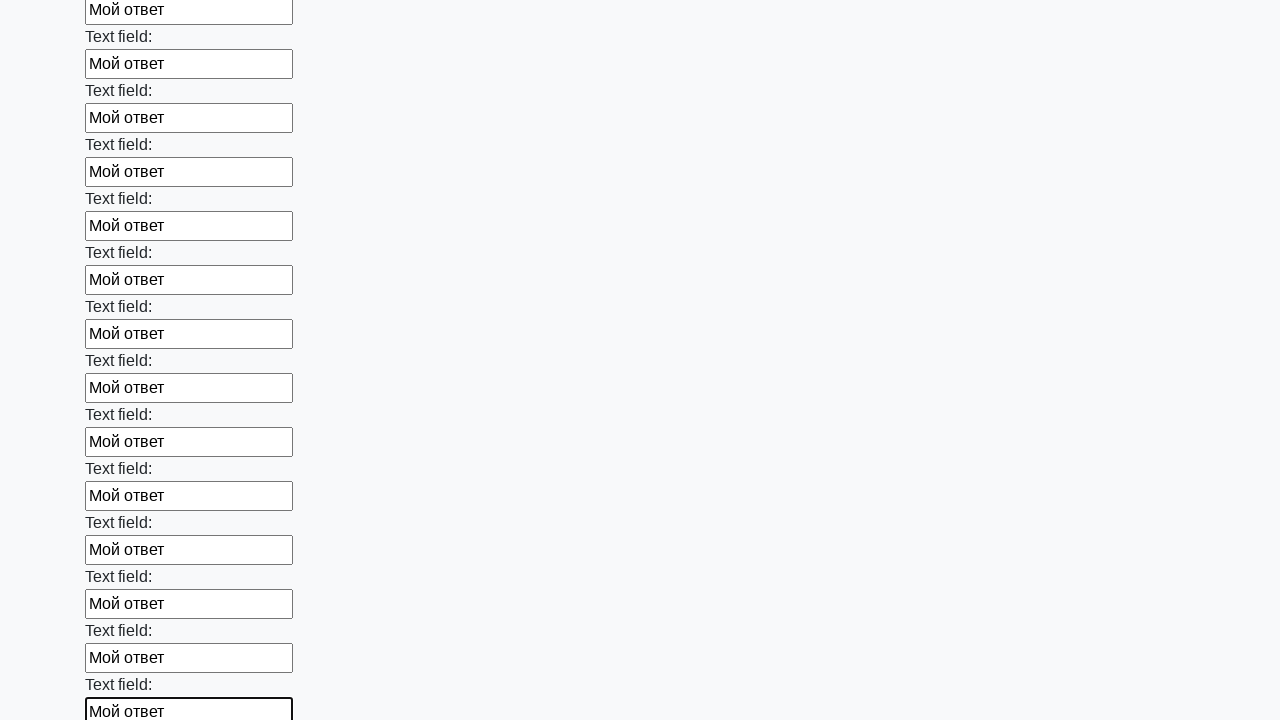

Filled input field with 'Мой ответ' on input >> nth=39
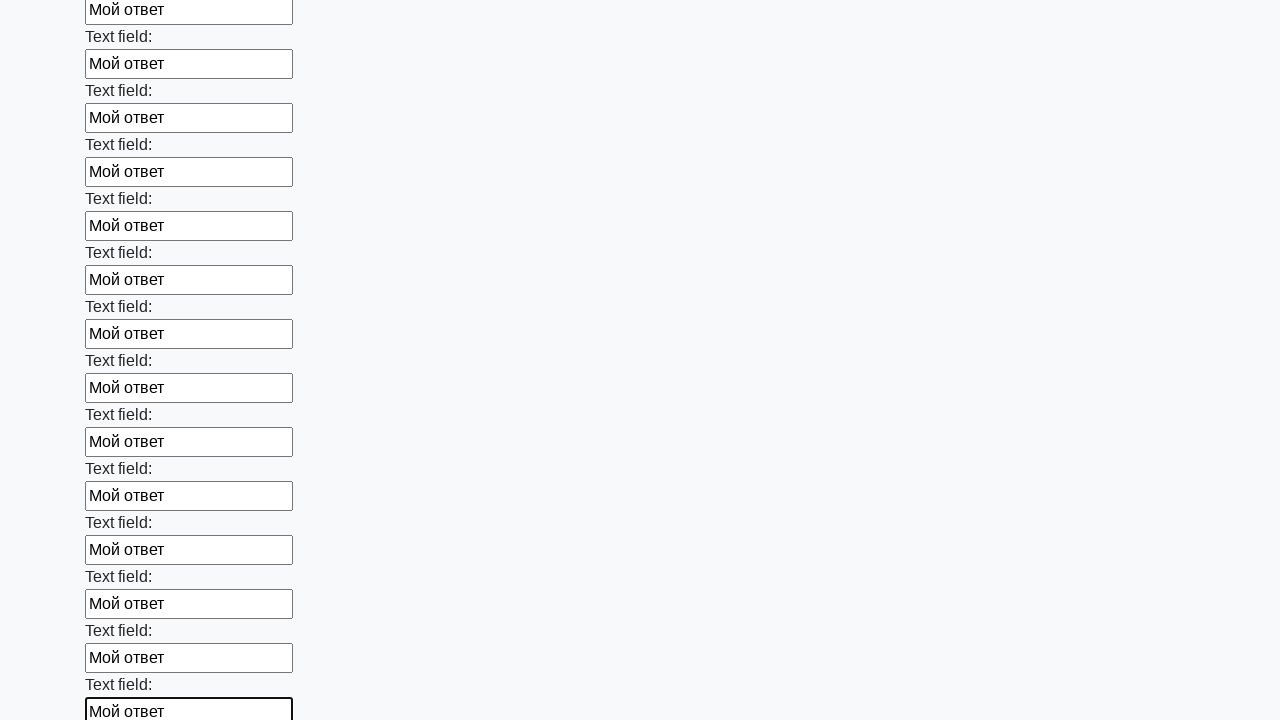

Filled input field with 'Мой ответ' on input >> nth=40
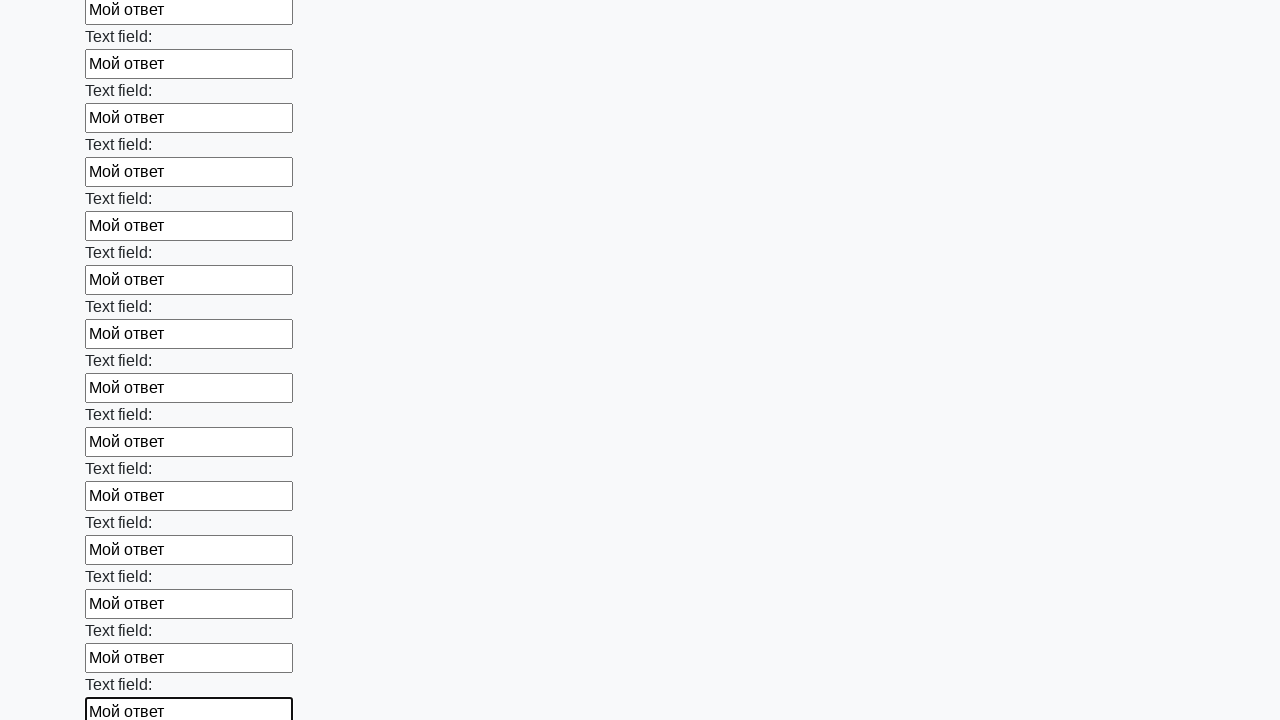

Filled input field with 'Мой ответ' on input >> nth=41
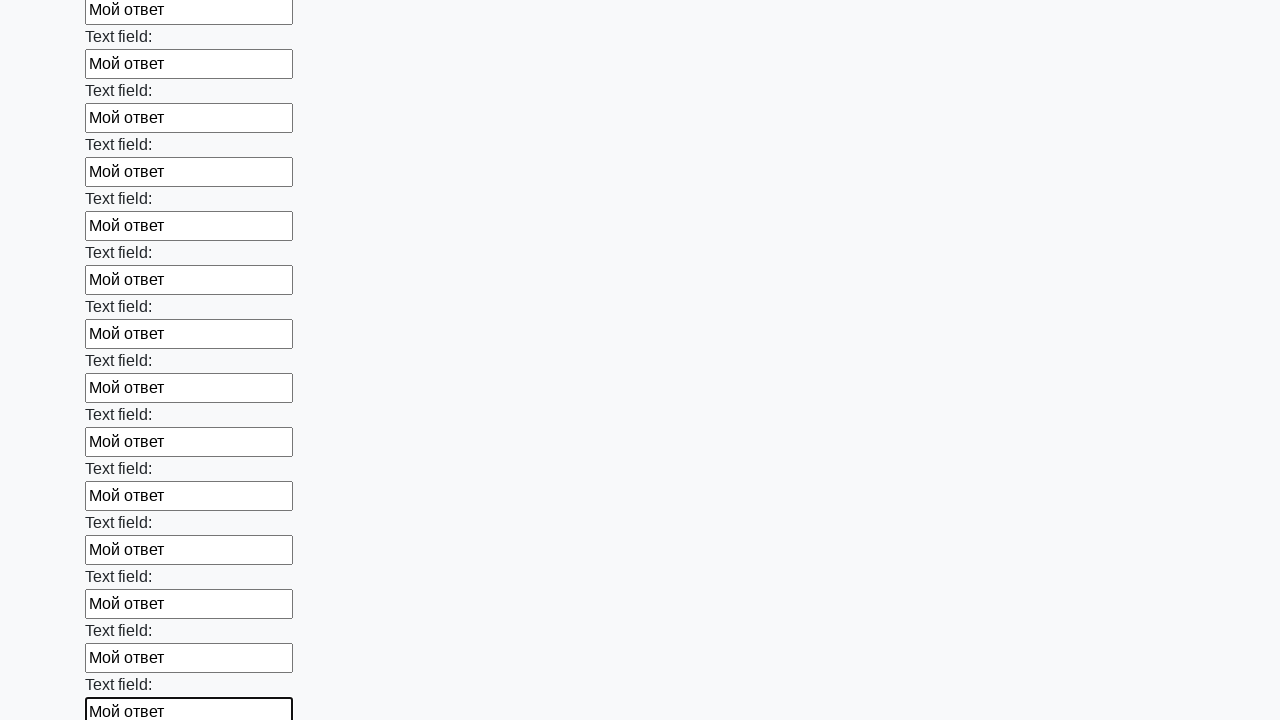

Filled input field with 'Мой ответ' on input >> nth=42
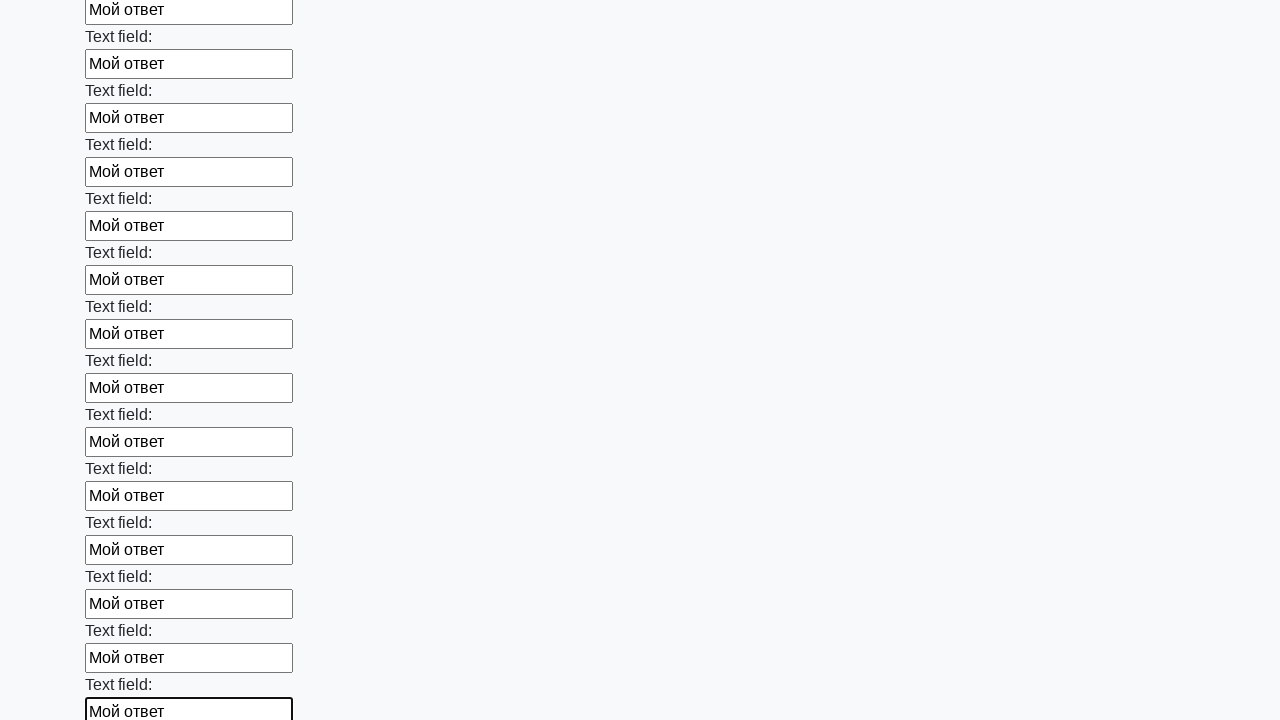

Filled input field with 'Мой ответ' on input >> nth=43
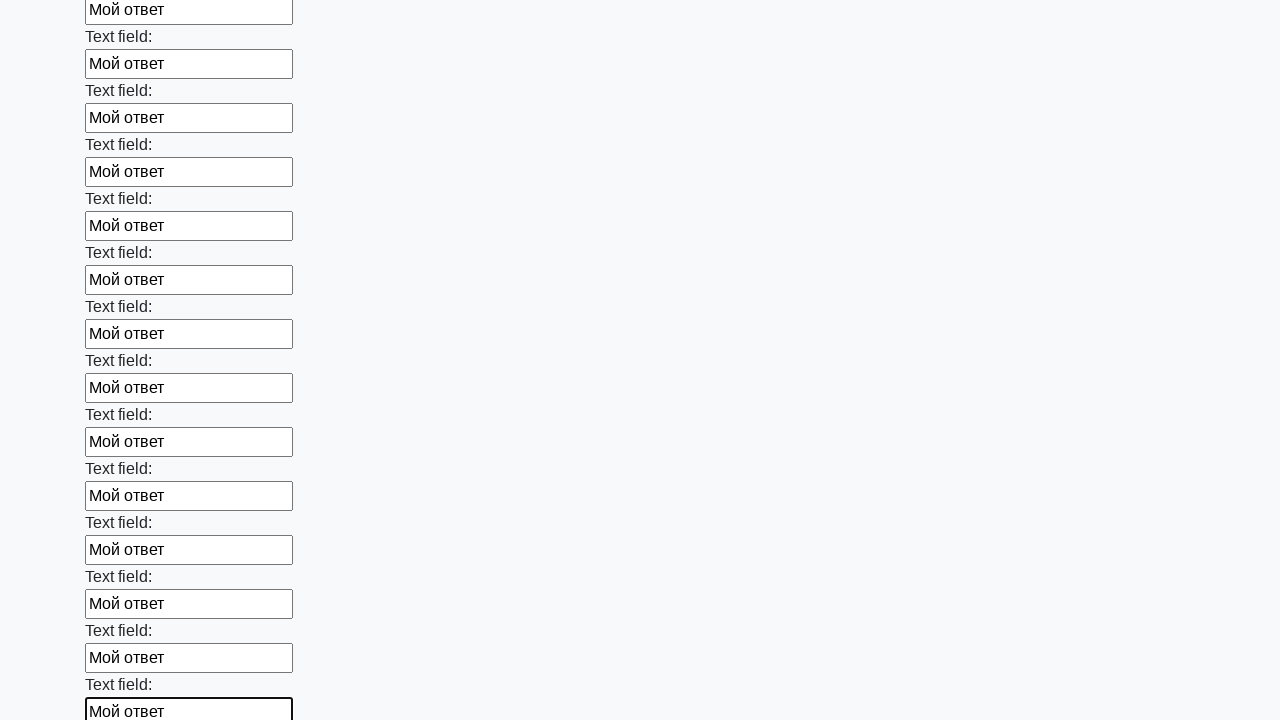

Filled input field with 'Мой ответ' on input >> nth=44
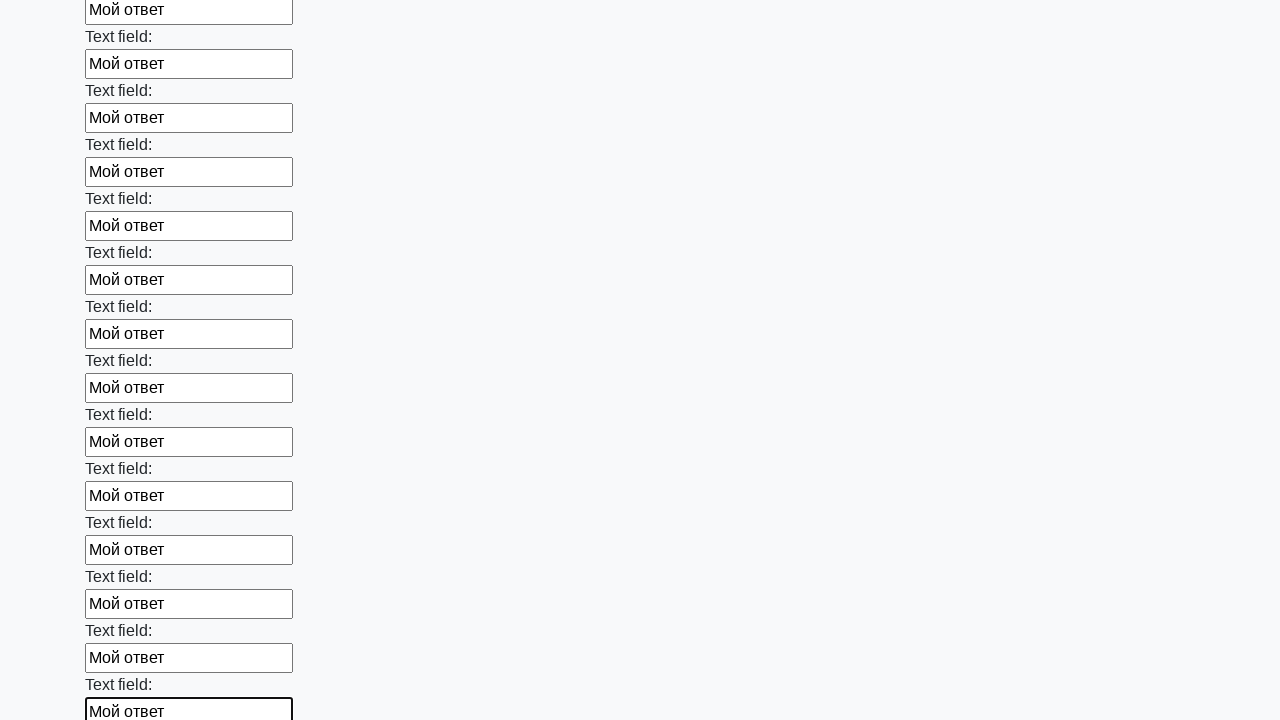

Filled input field with 'Мой ответ' on input >> nth=45
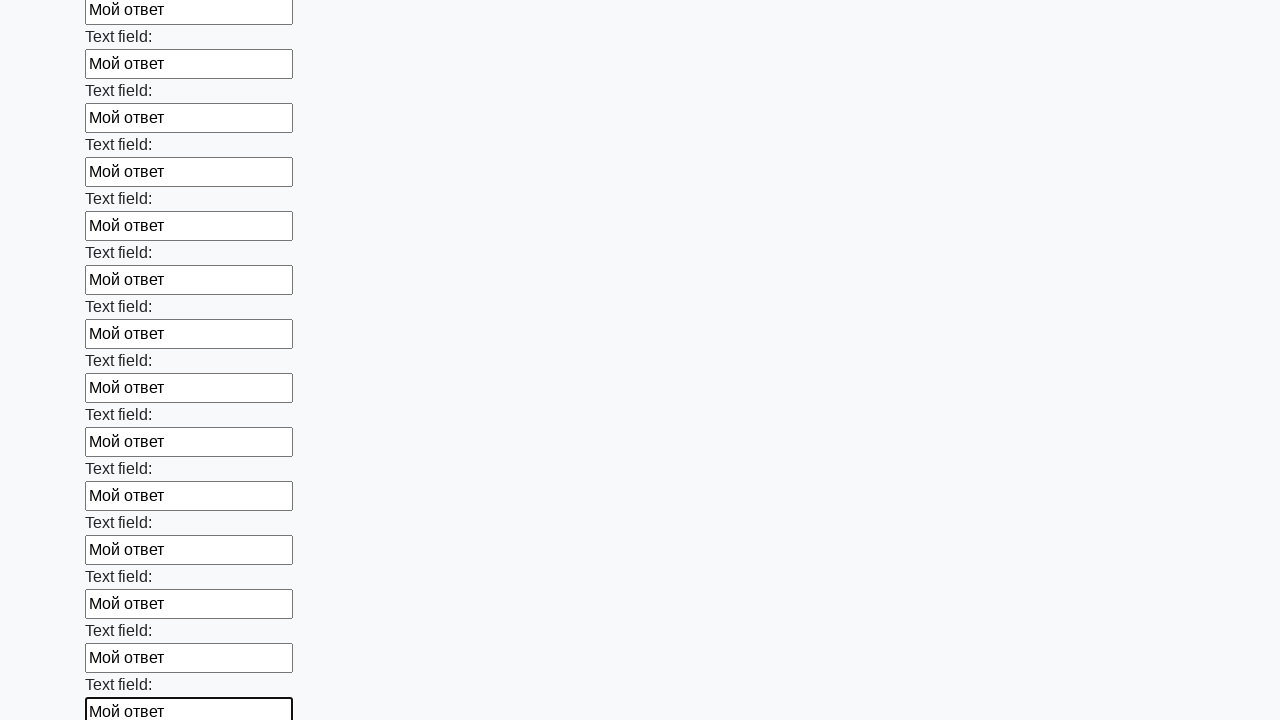

Filled input field with 'Мой ответ' on input >> nth=46
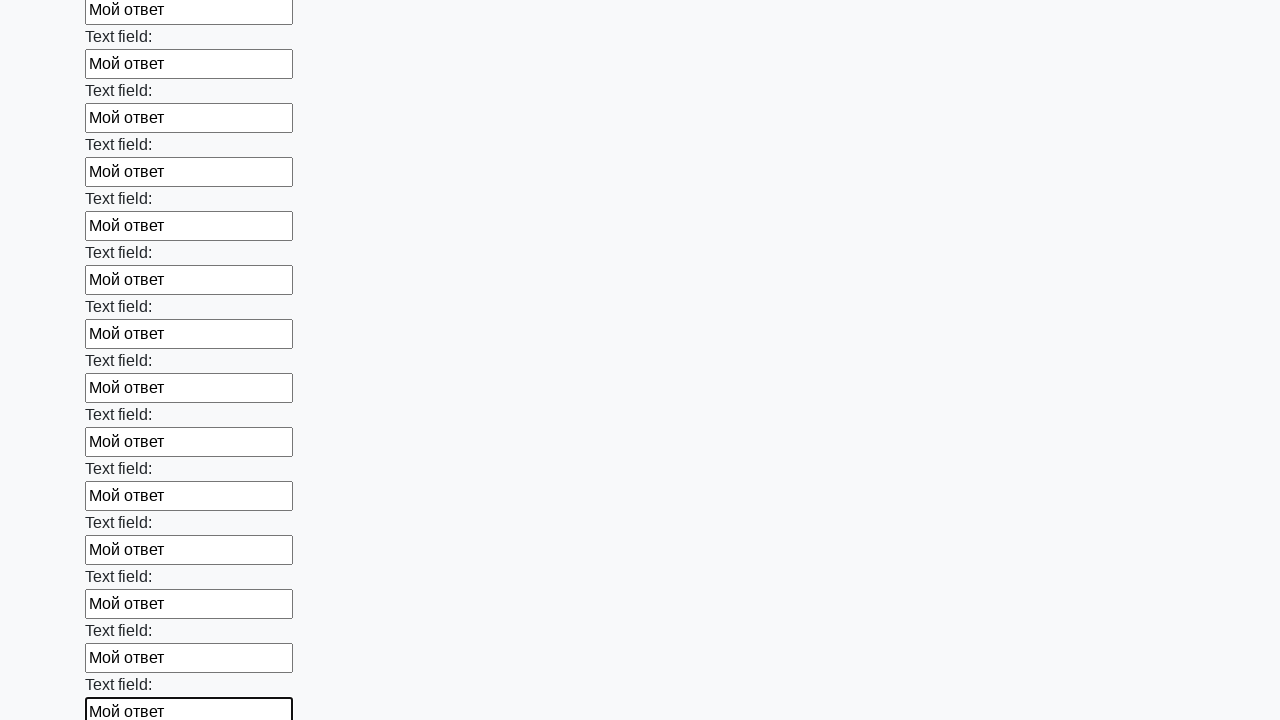

Filled input field with 'Мой ответ' on input >> nth=47
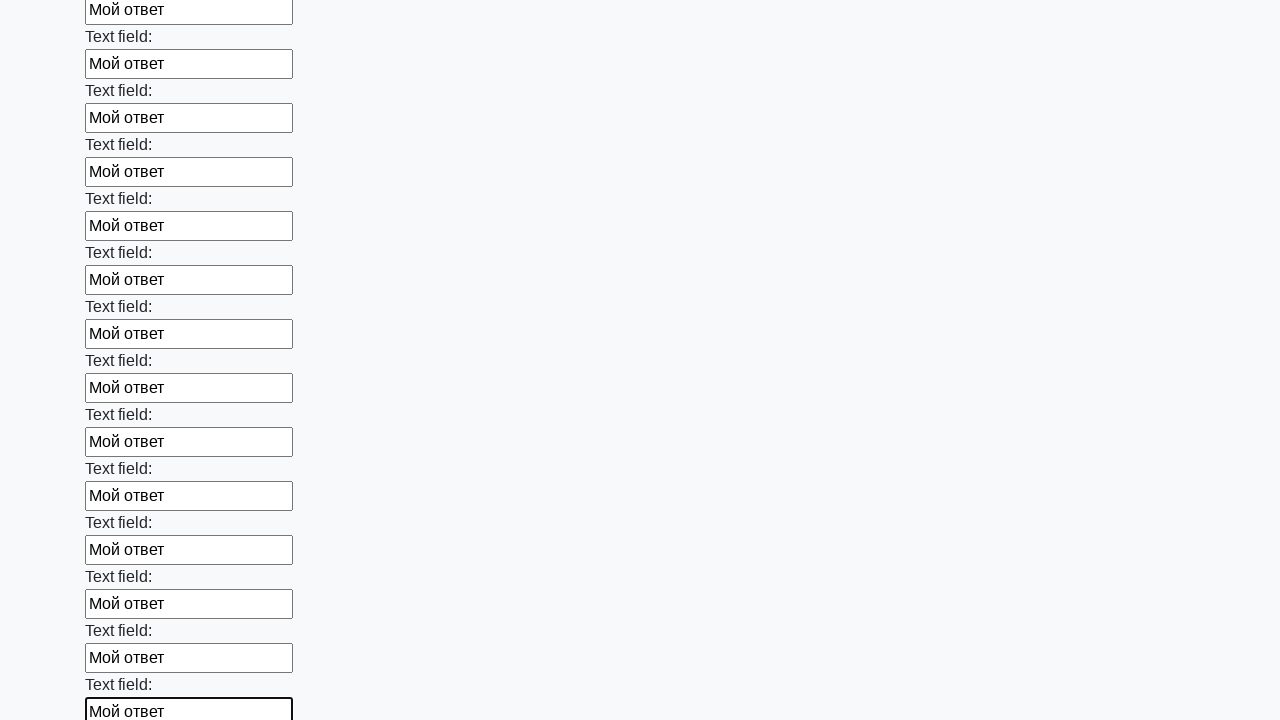

Filled input field with 'Мой ответ' on input >> nth=48
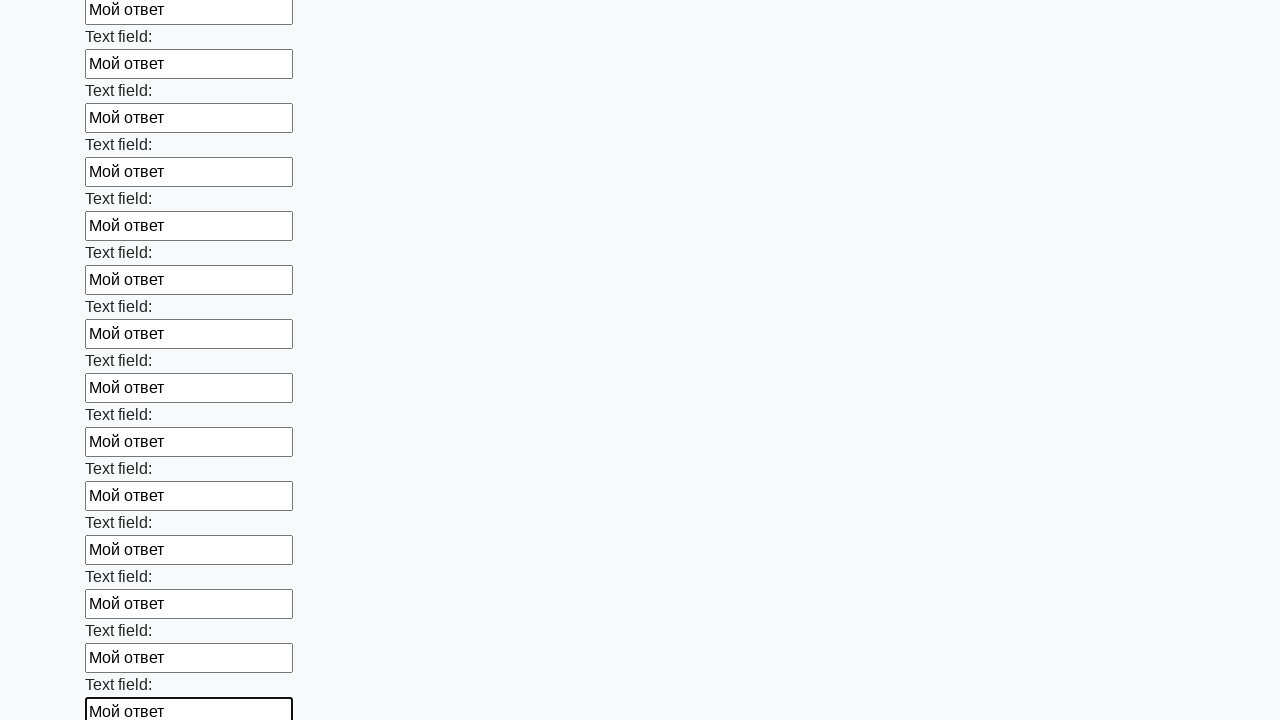

Filled input field with 'Мой ответ' on input >> nth=49
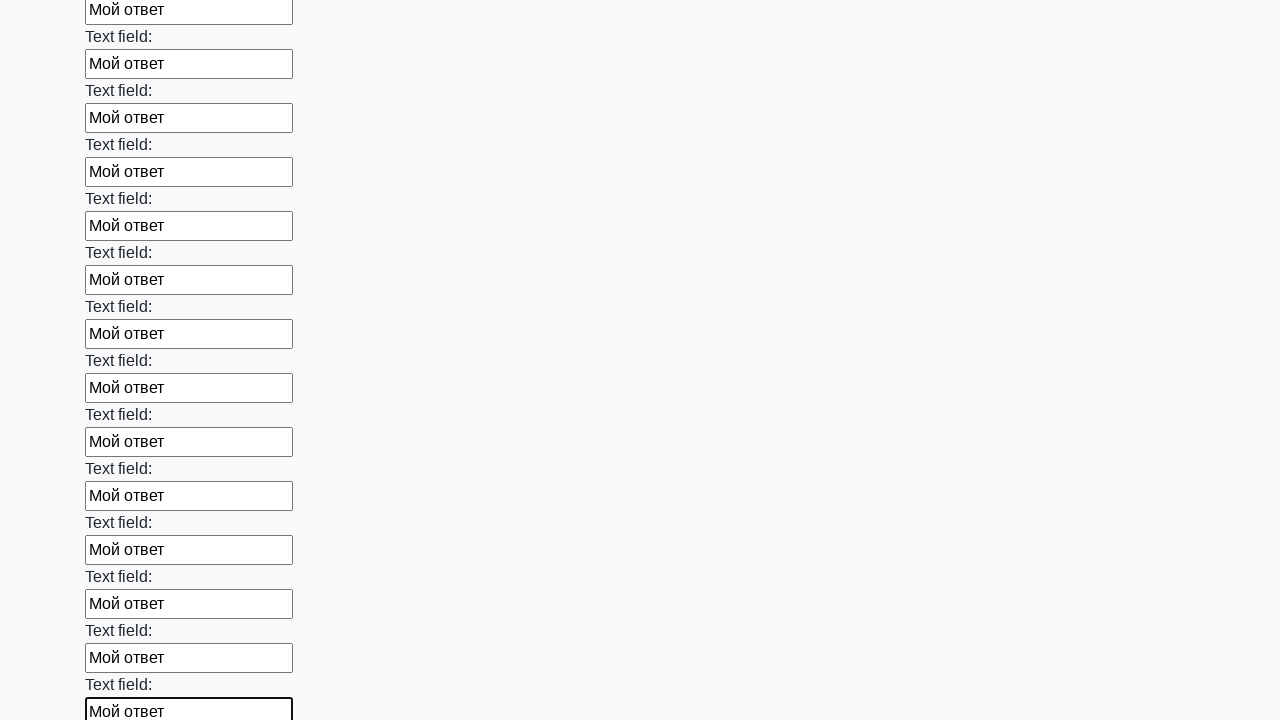

Filled input field with 'Мой ответ' on input >> nth=50
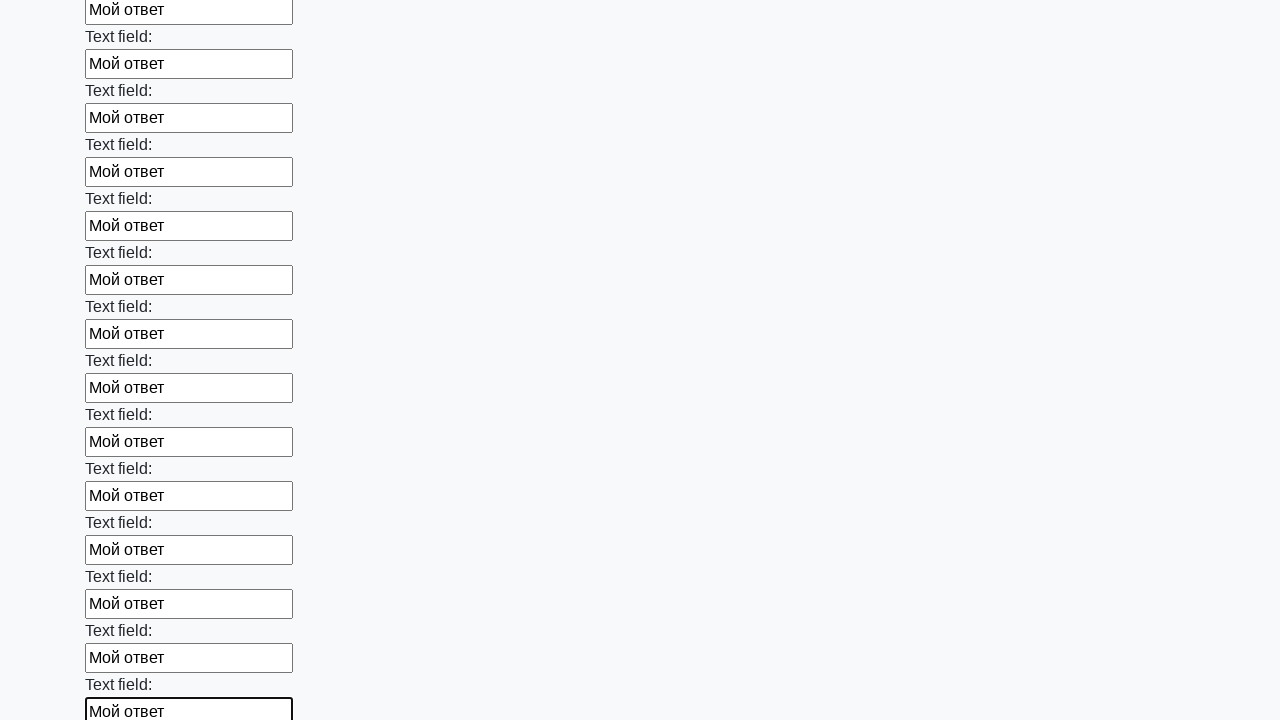

Filled input field with 'Мой ответ' on input >> nth=51
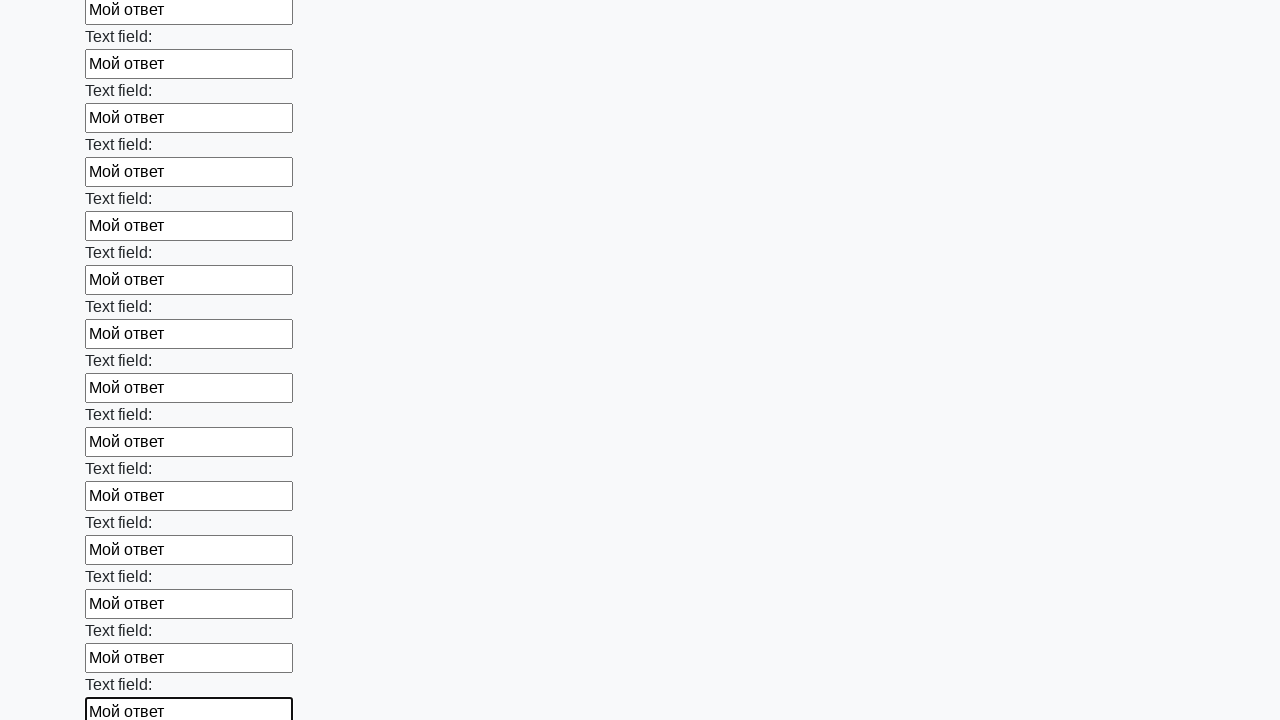

Filled input field with 'Мой ответ' on input >> nth=52
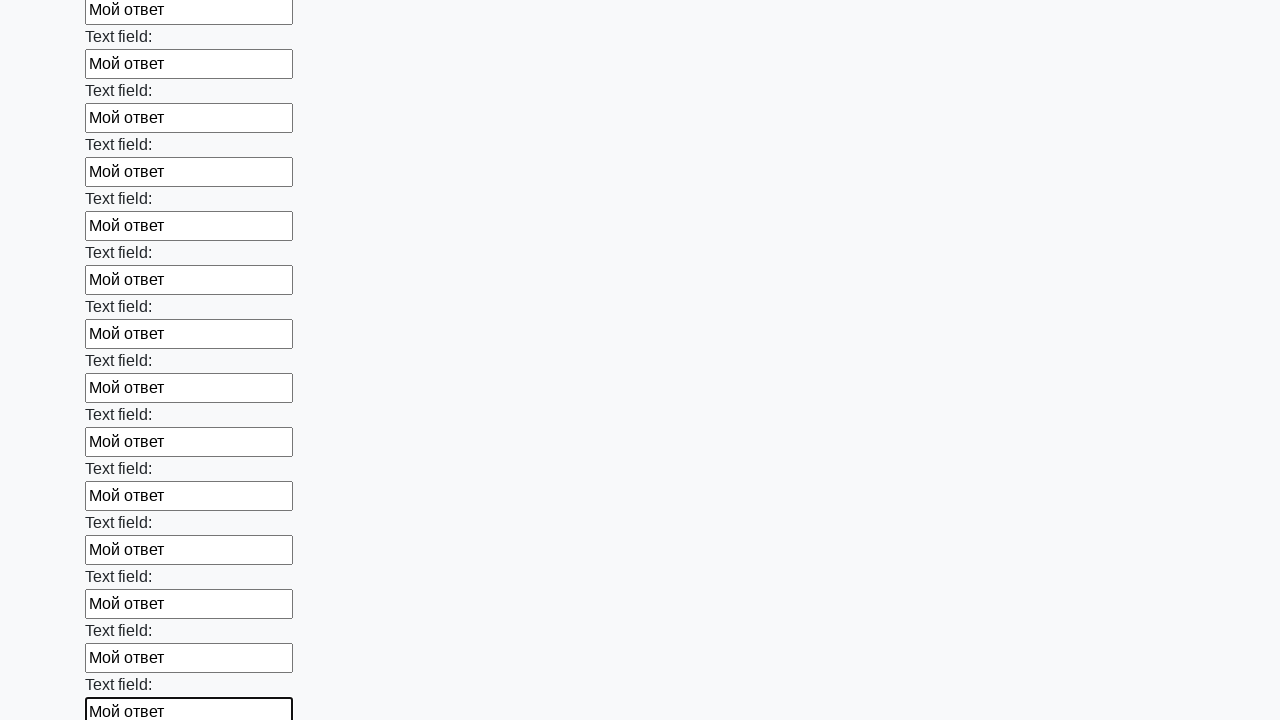

Filled input field with 'Мой ответ' on input >> nth=53
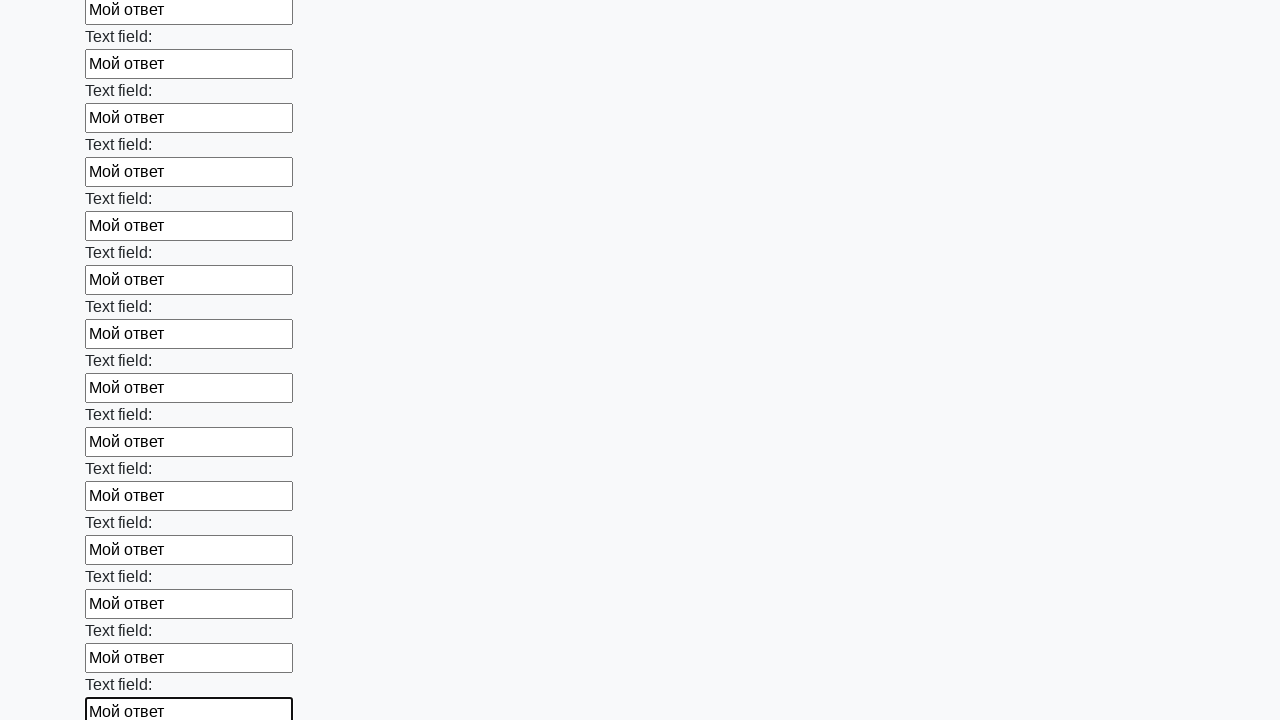

Filled input field with 'Мой ответ' on input >> nth=54
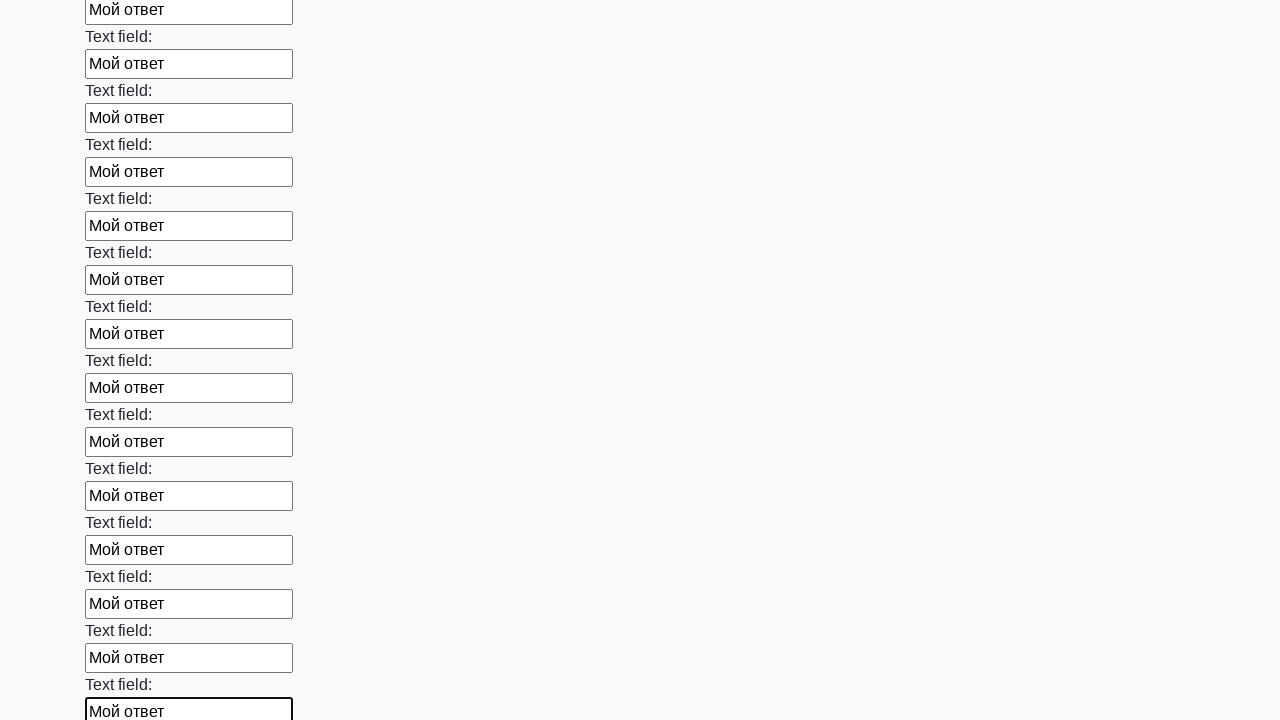

Filled input field with 'Мой ответ' on input >> nth=55
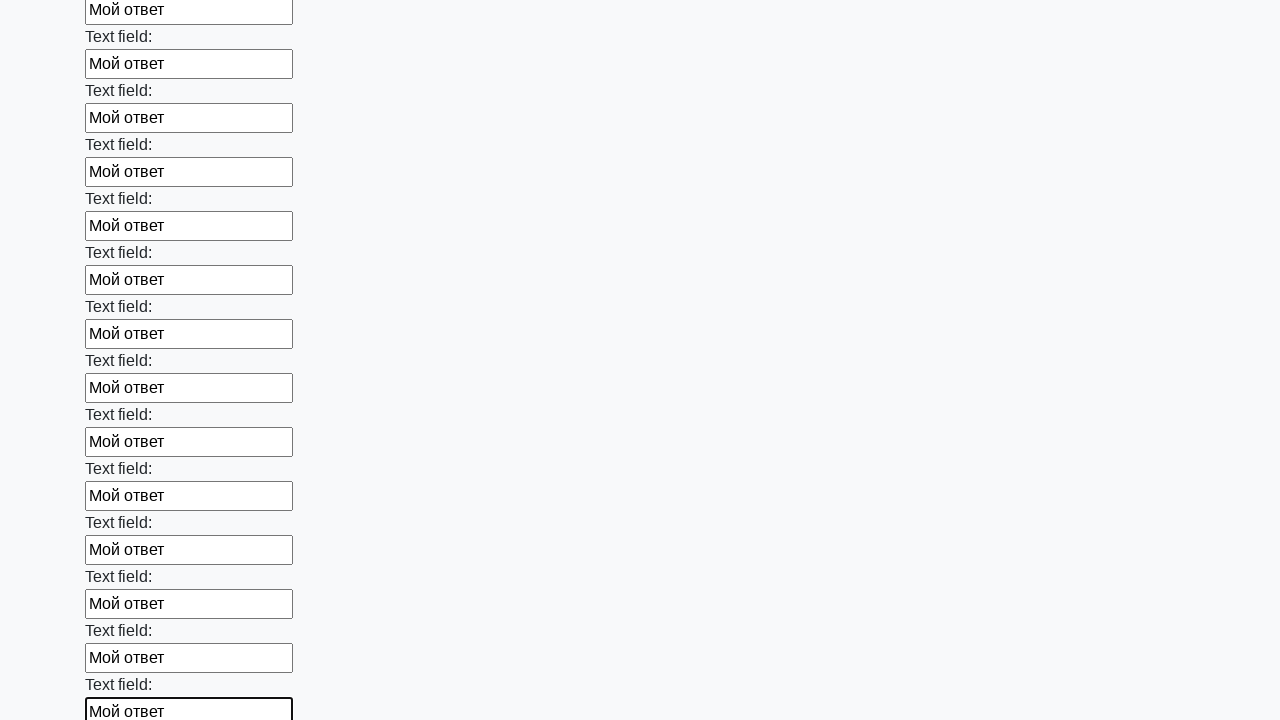

Filled input field with 'Мой ответ' on input >> nth=56
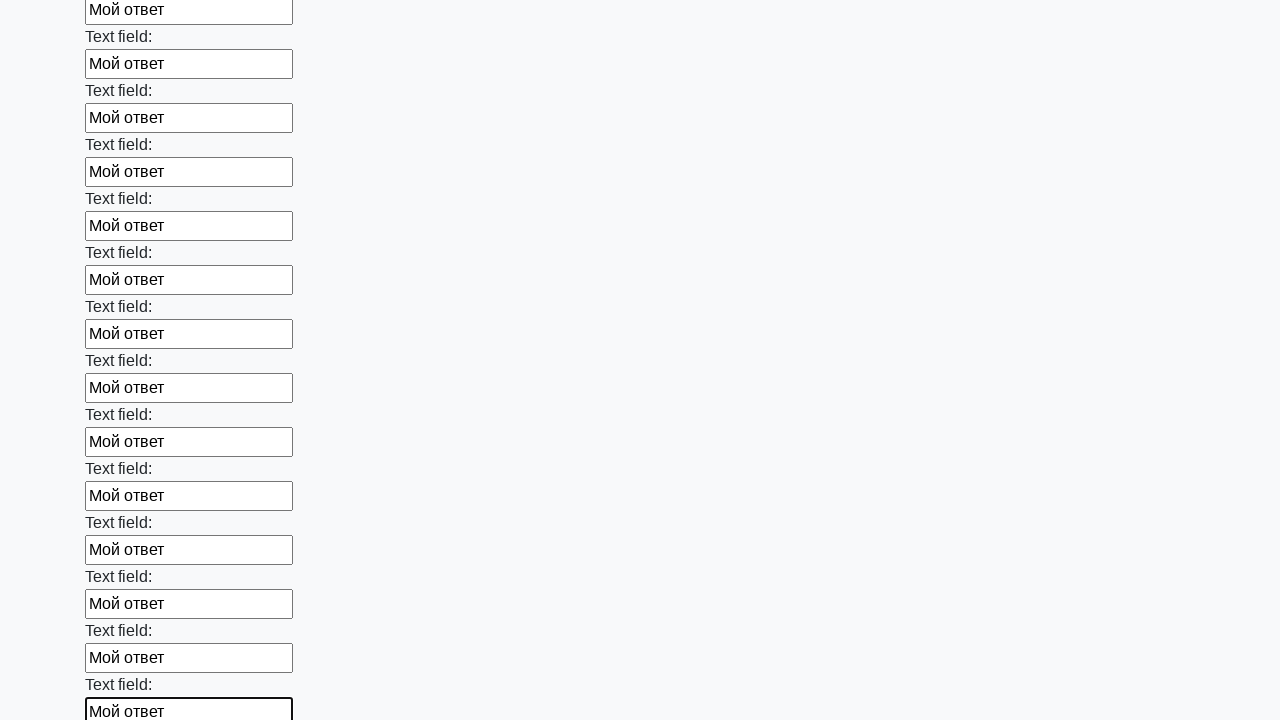

Filled input field with 'Мой ответ' on input >> nth=57
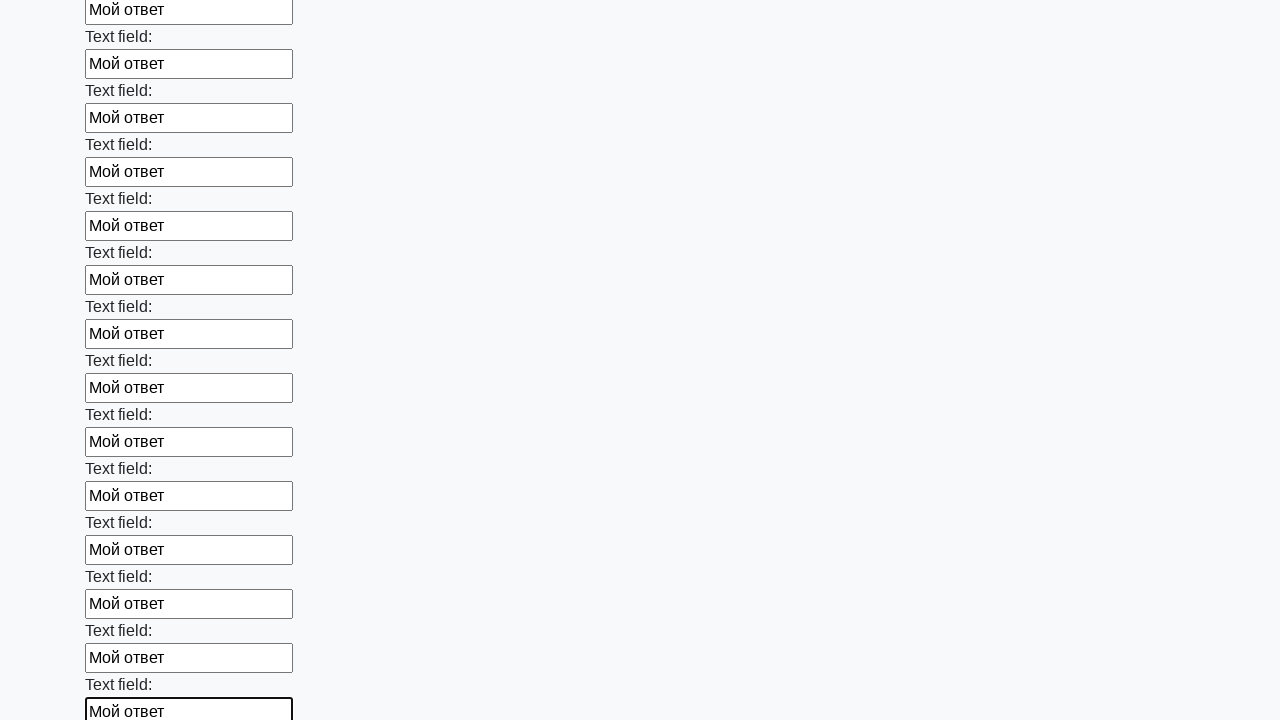

Filled input field with 'Мой ответ' on input >> nth=58
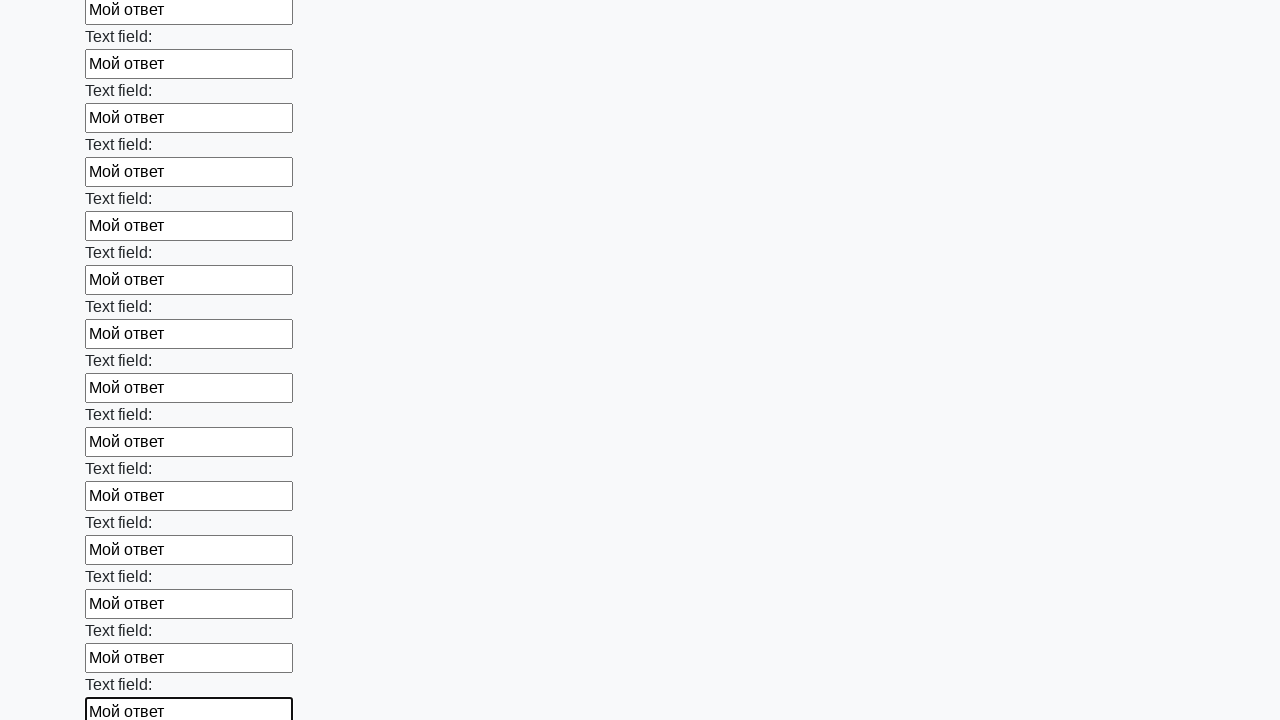

Filled input field with 'Мой ответ' on input >> nth=59
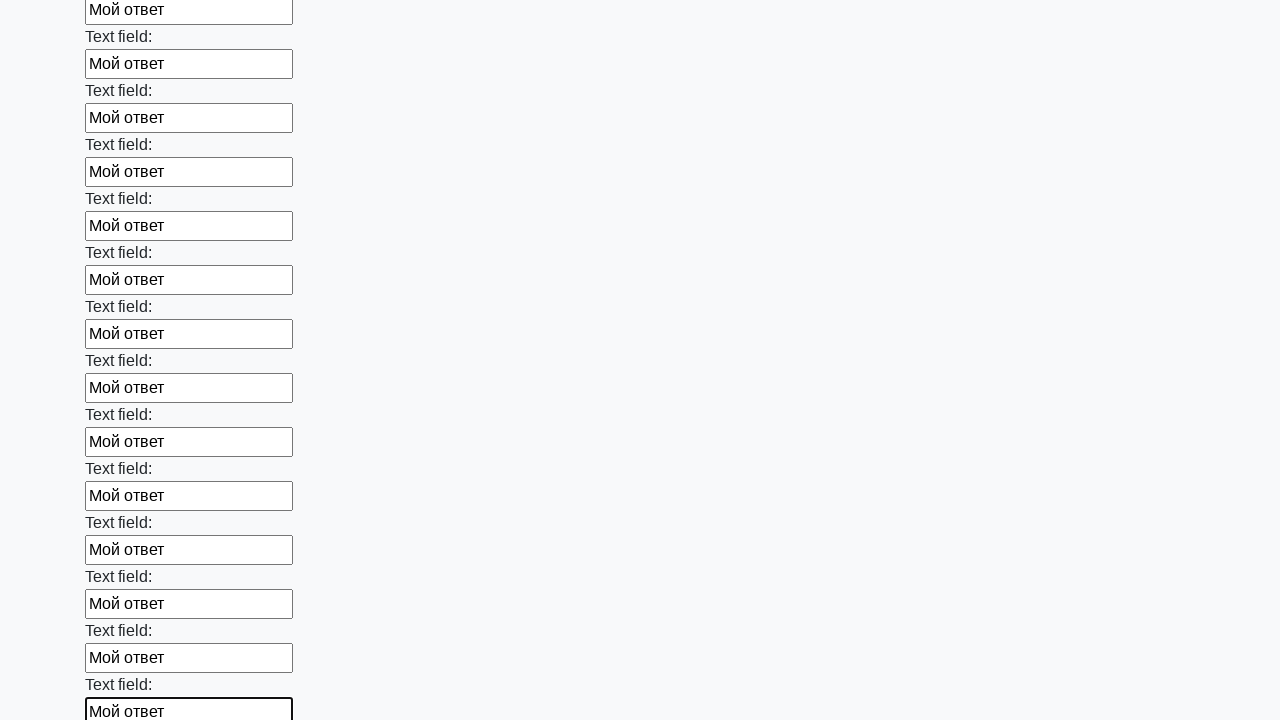

Filled input field with 'Мой ответ' on input >> nth=60
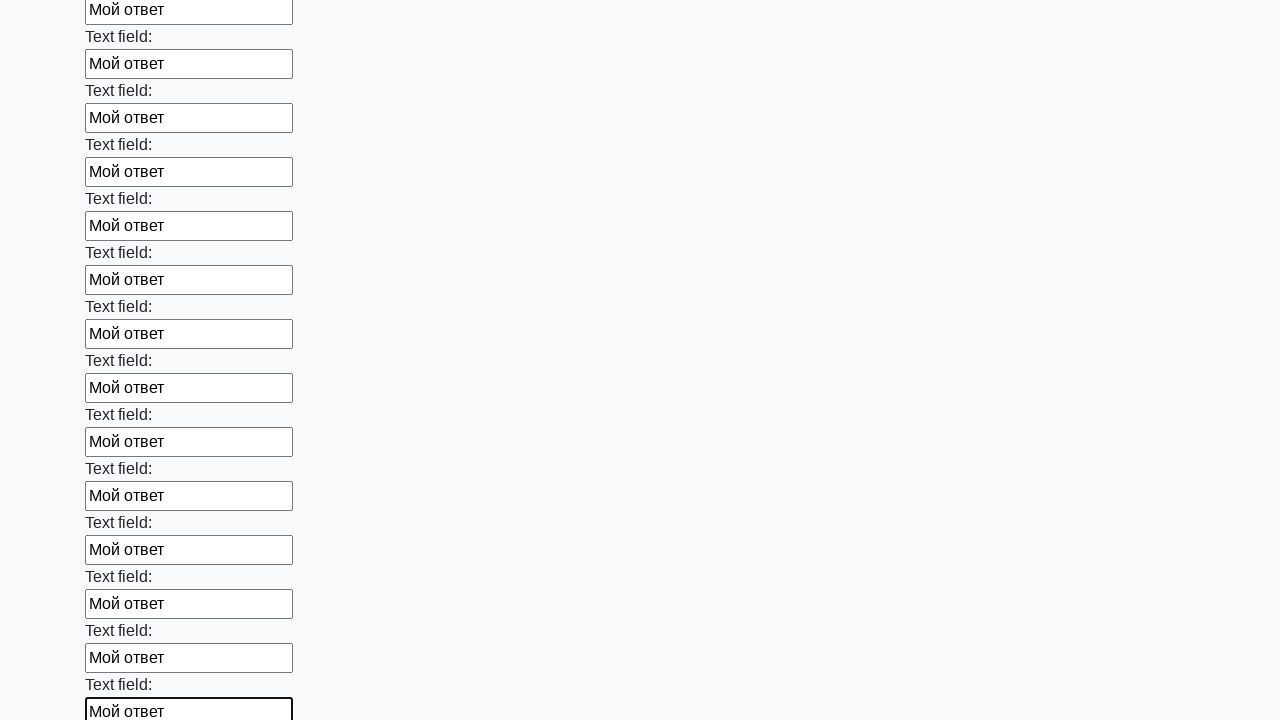

Filled input field with 'Мой ответ' on input >> nth=61
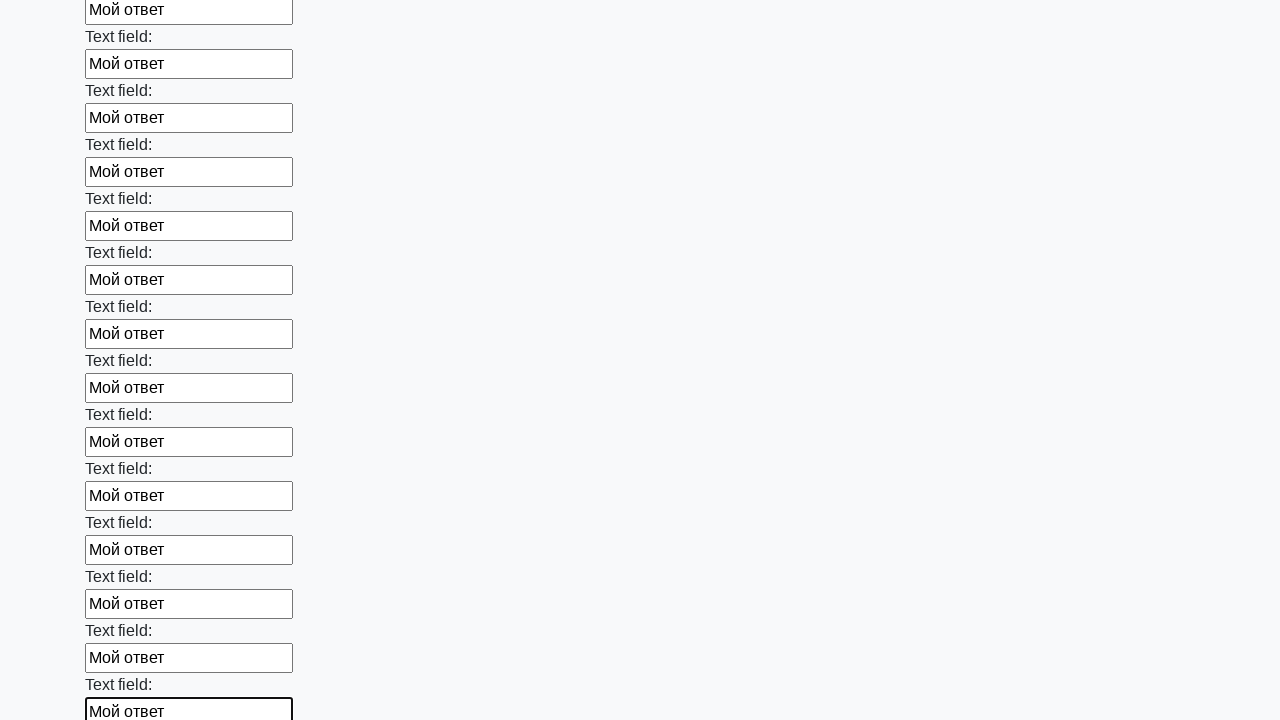

Filled input field with 'Мой ответ' on input >> nth=62
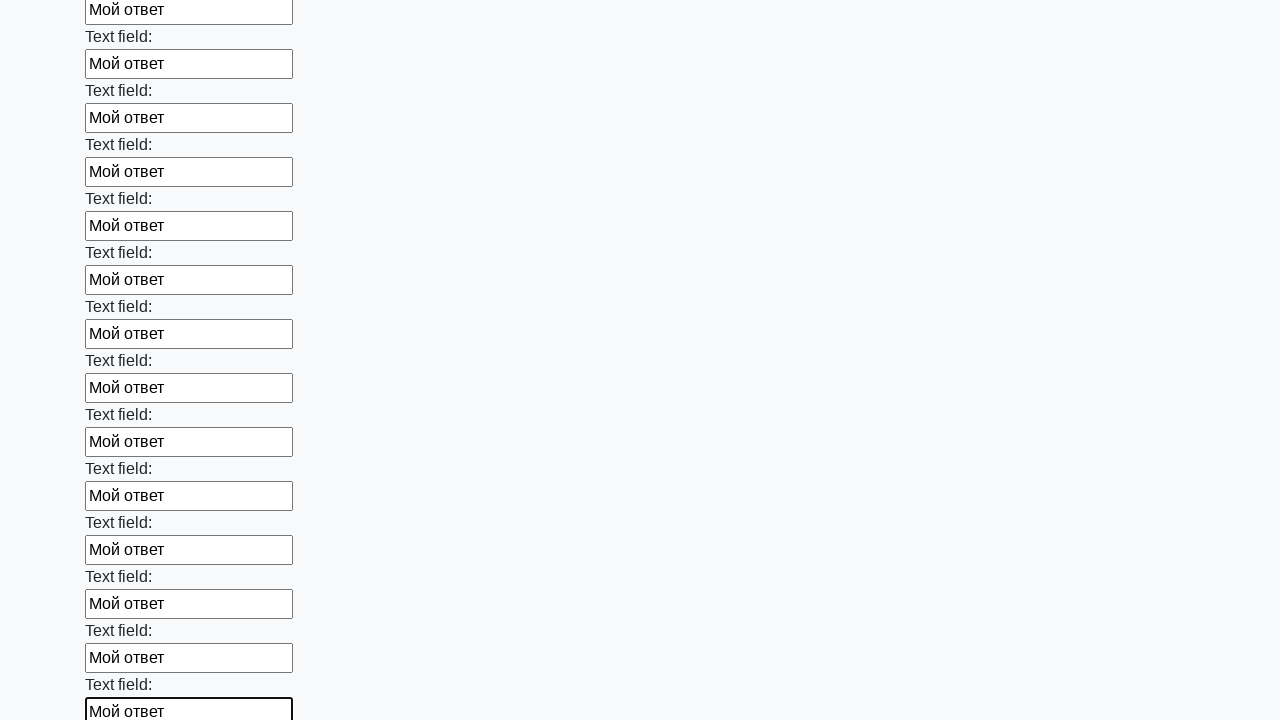

Filled input field with 'Мой ответ' on input >> nth=63
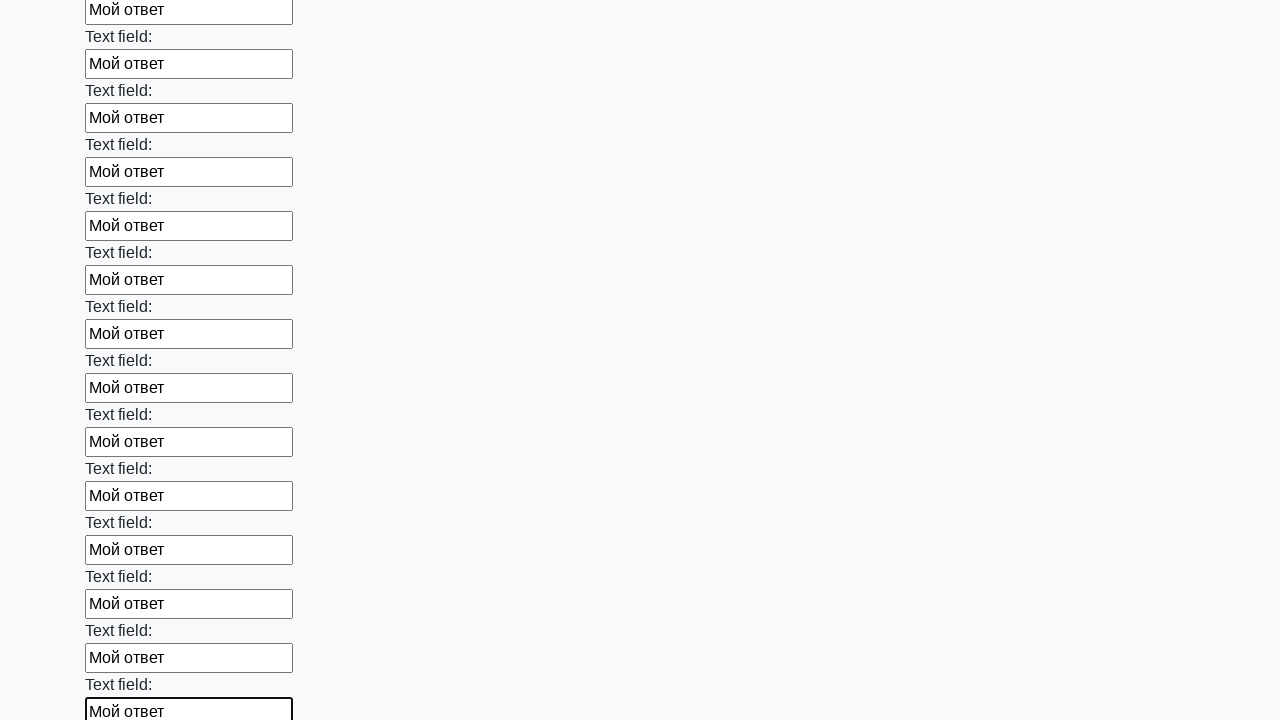

Filled input field with 'Мой ответ' on input >> nth=64
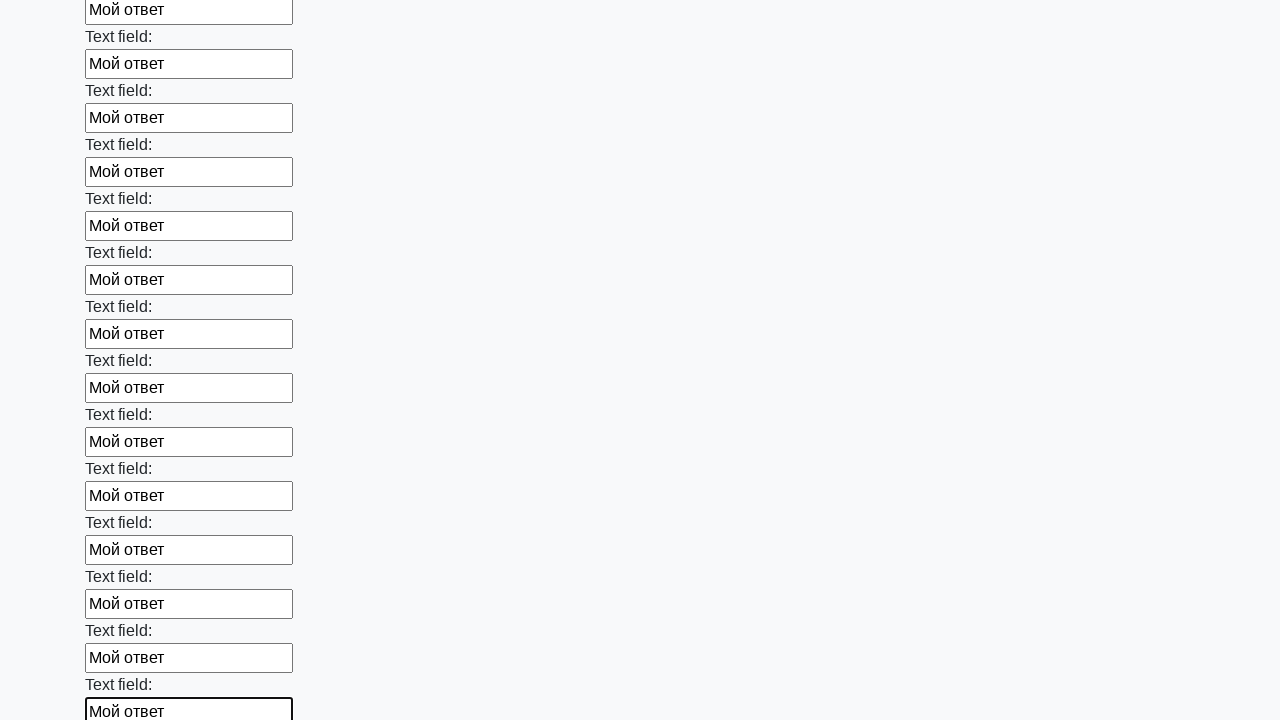

Filled input field with 'Мой ответ' on input >> nth=65
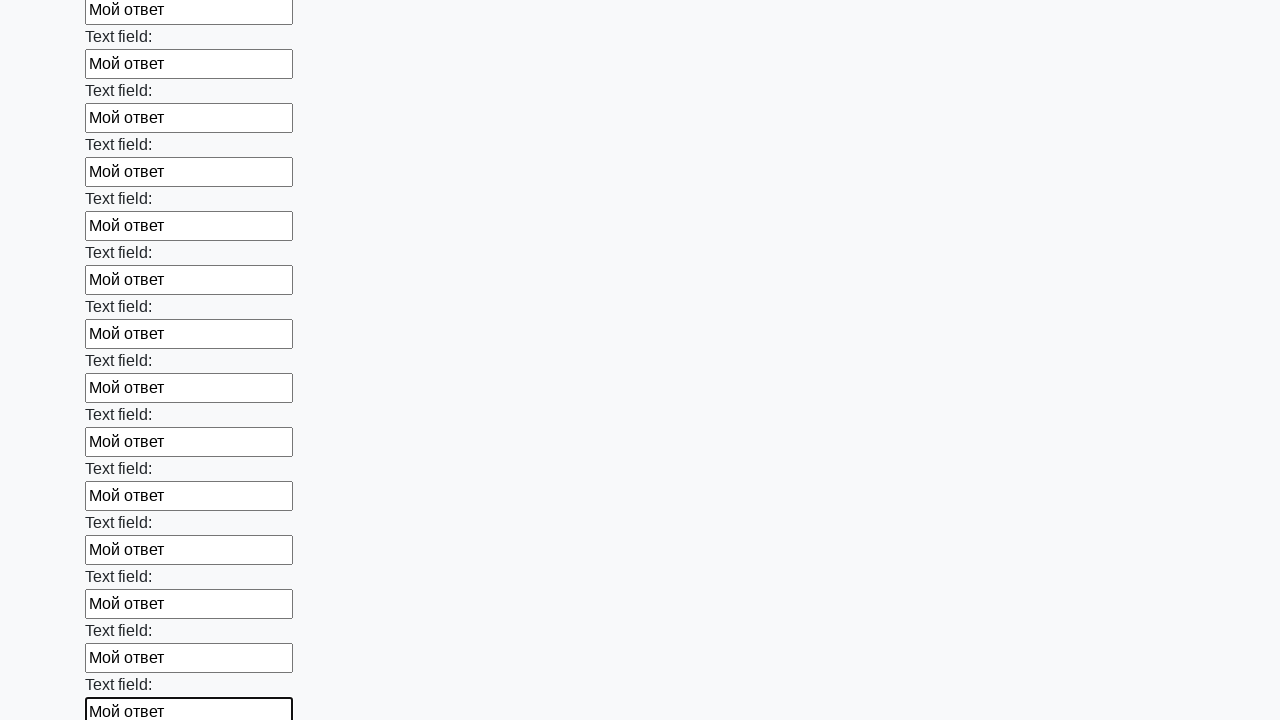

Filled input field with 'Мой ответ' on input >> nth=66
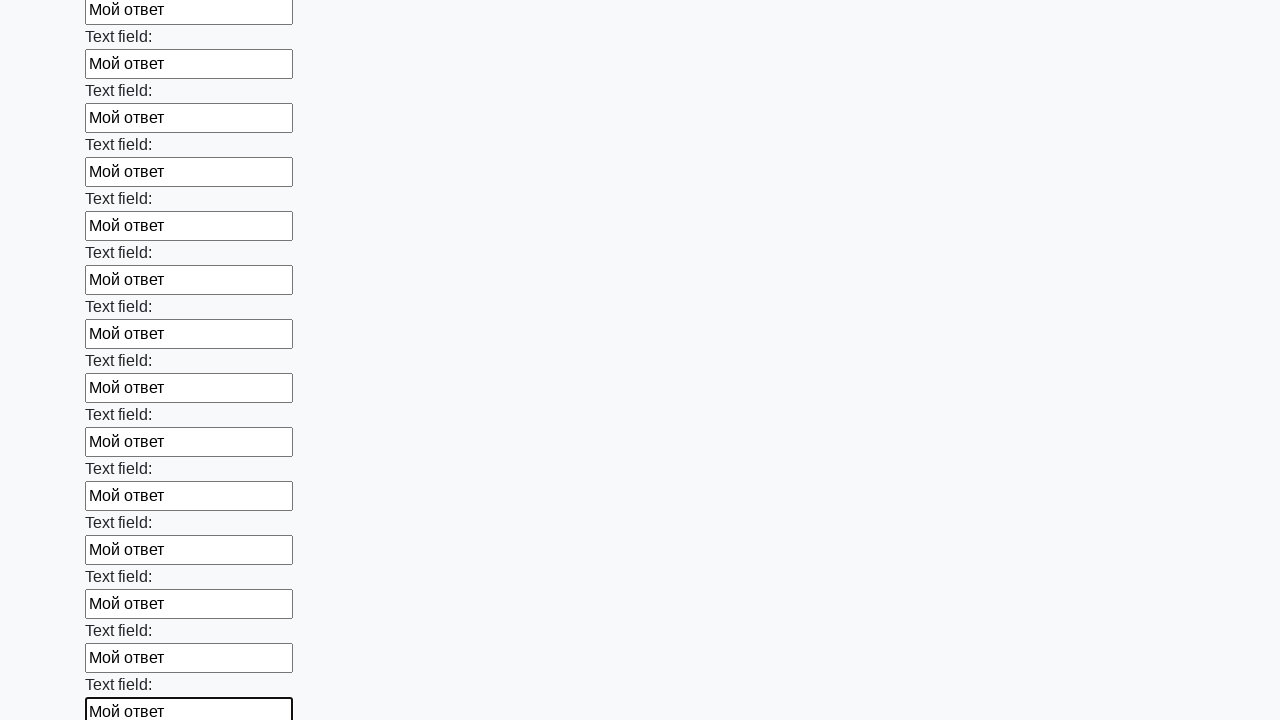

Filled input field with 'Мой ответ' on input >> nth=67
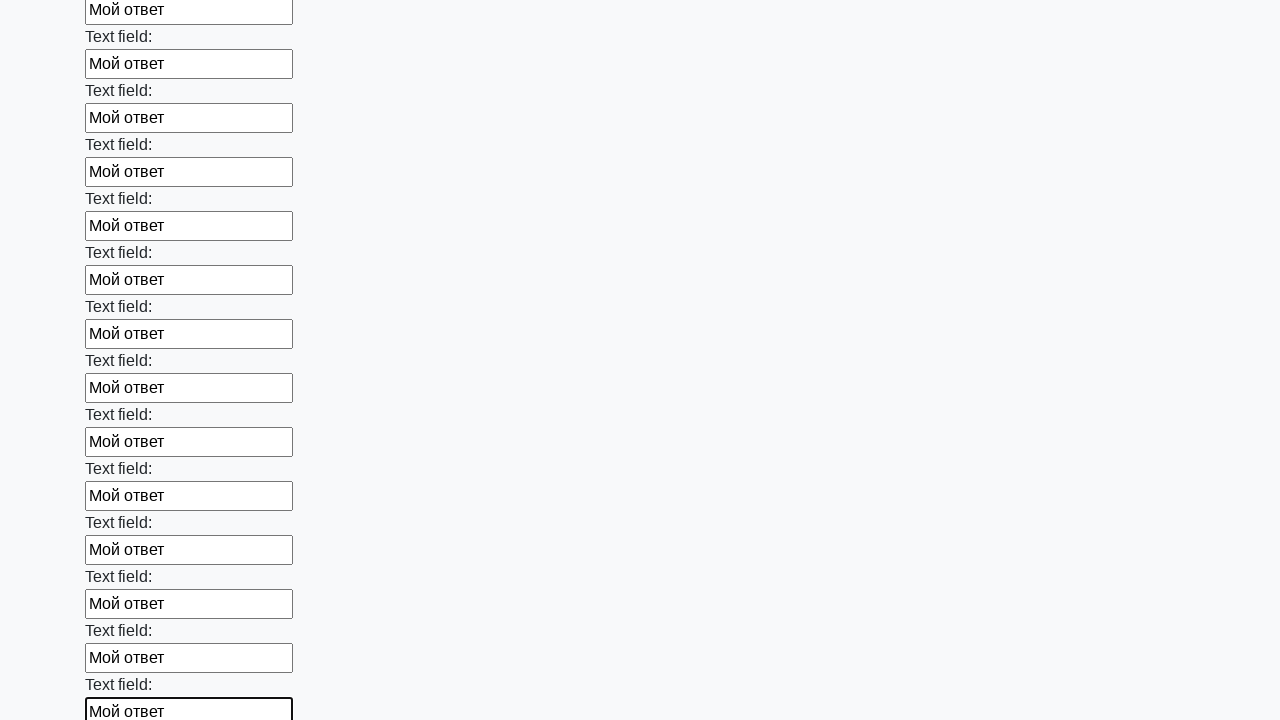

Filled input field with 'Мой ответ' on input >> nth=68
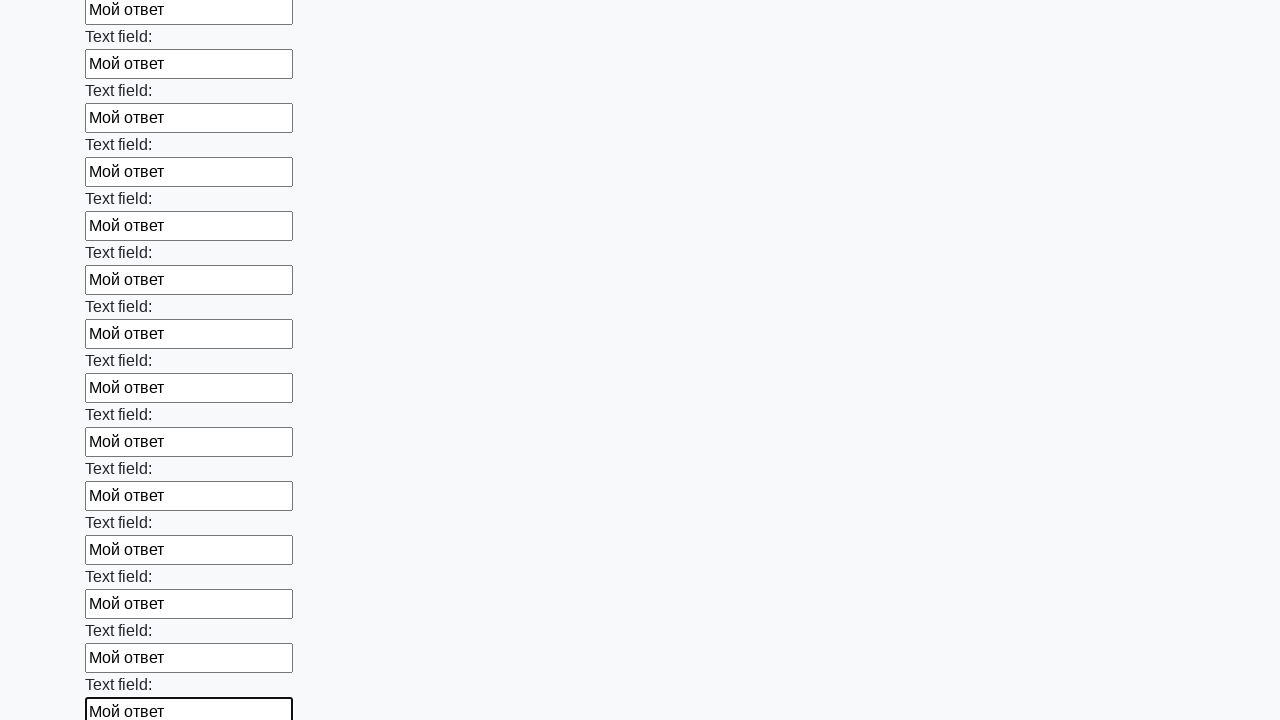

Filled input field with 'Мой ответ' on input >> nth=69
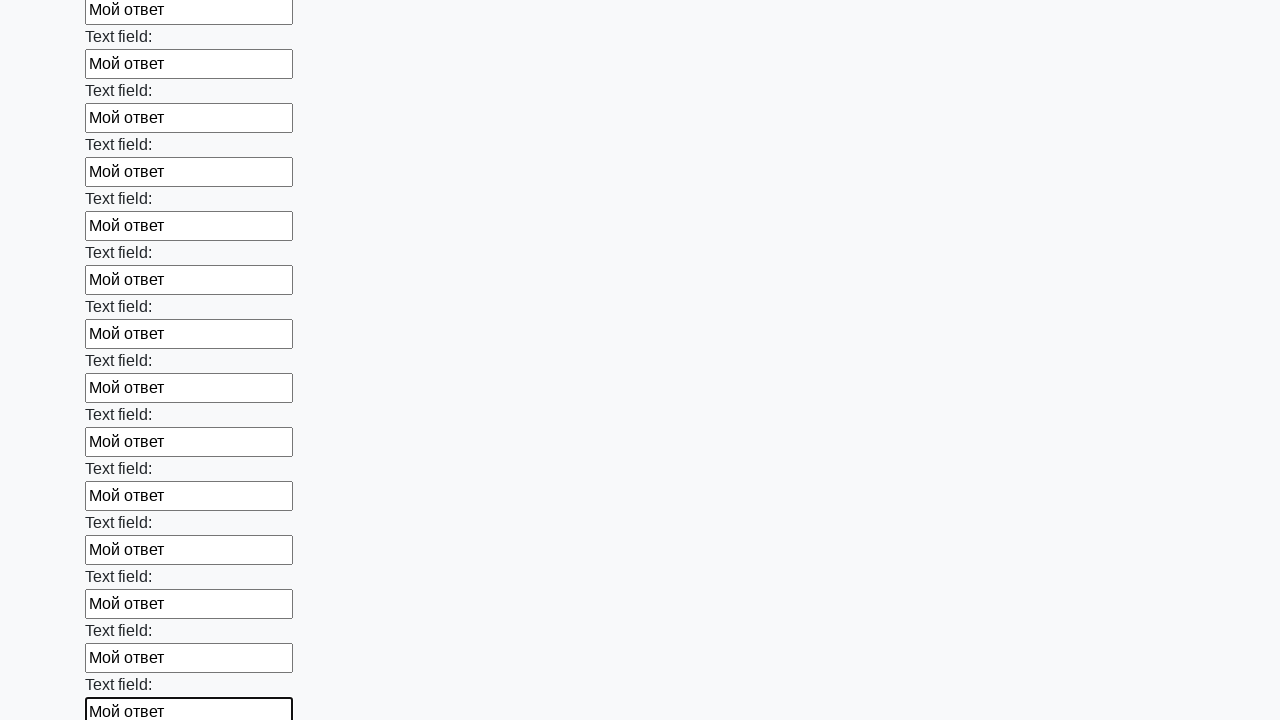

Filled input field with 'Мой ответ' on input >> nth=70
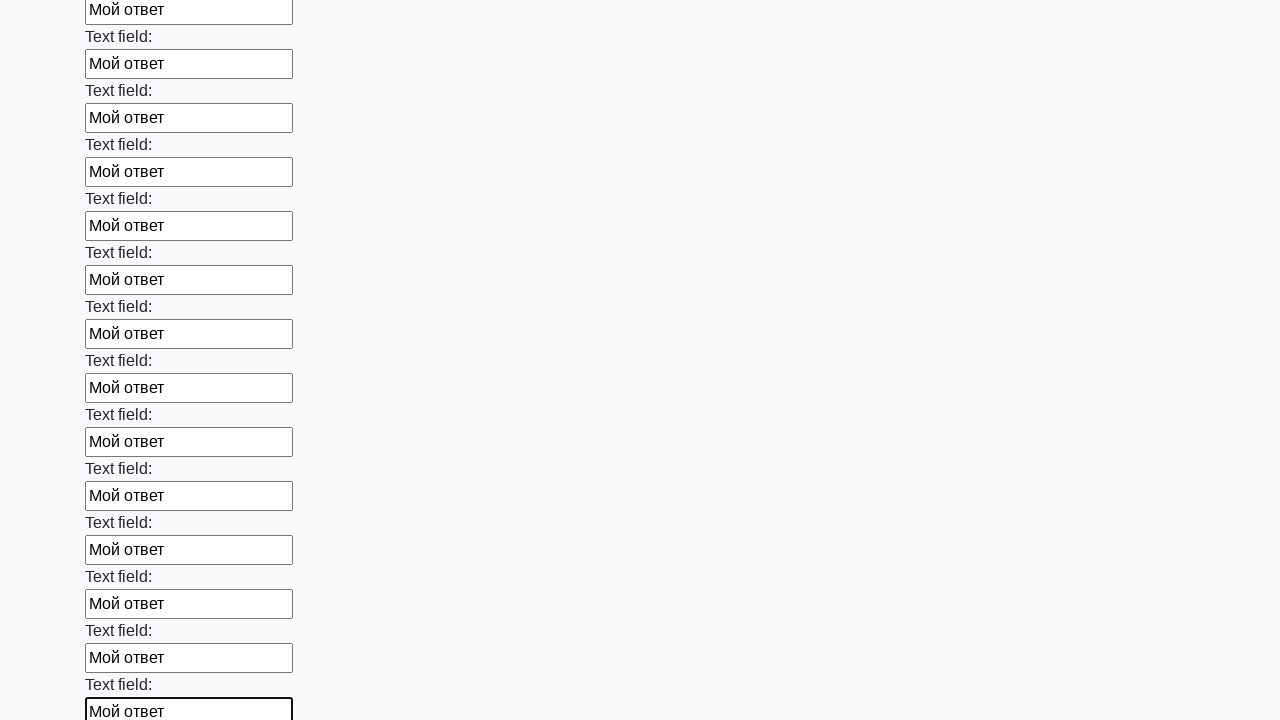

Filled input field with 'Мой ответ' on input >> nth=71
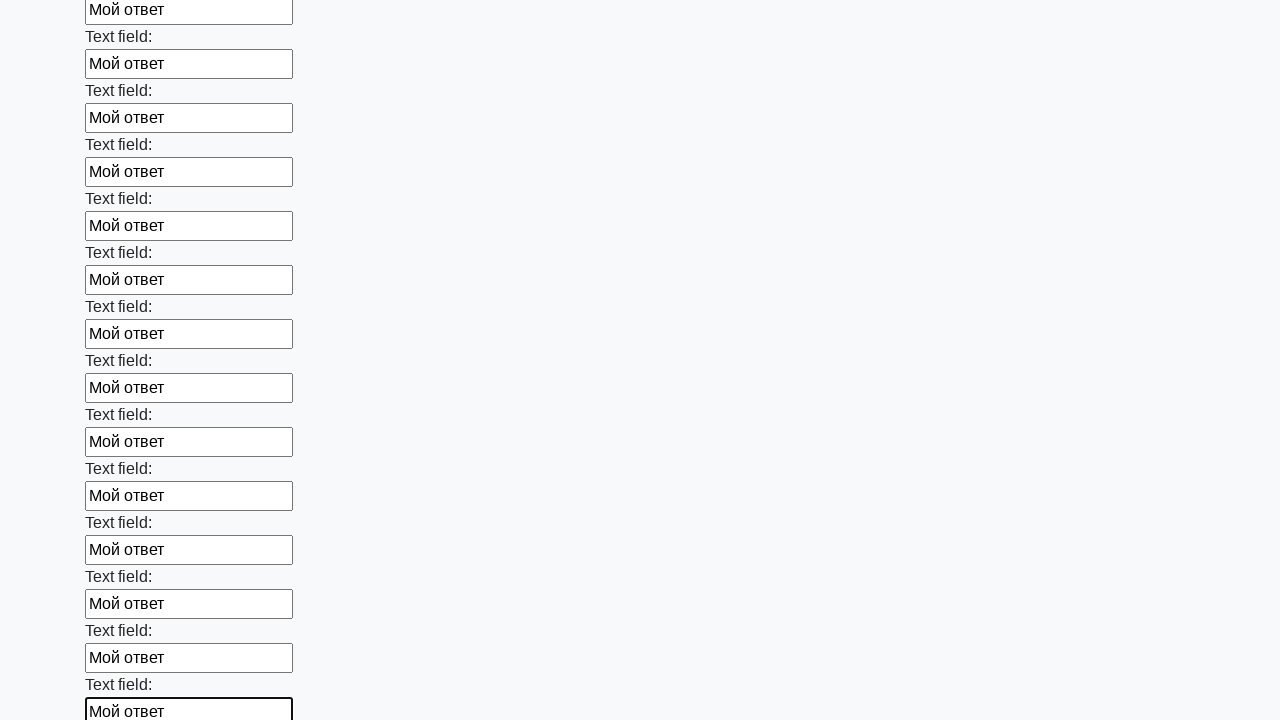

Filled input field with 'Мой ответ' on input >> nth=72
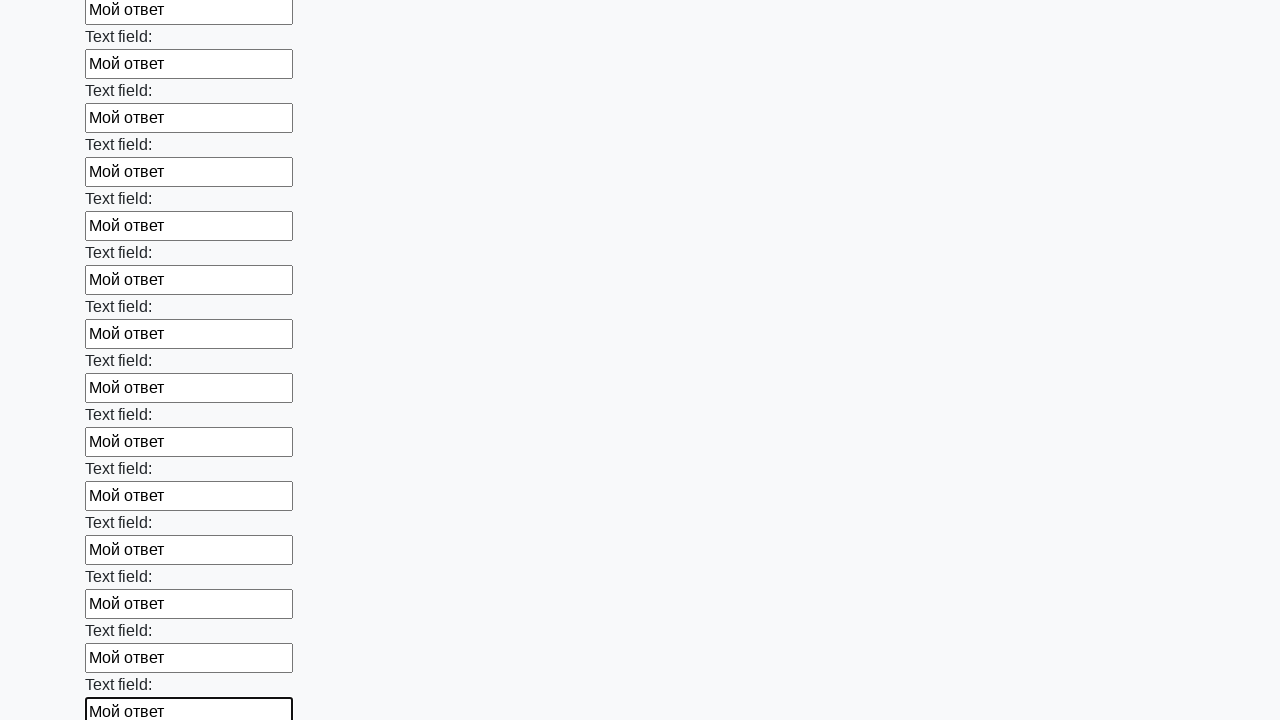

Filled input field with 'Мой ответ' on input >> nth=73
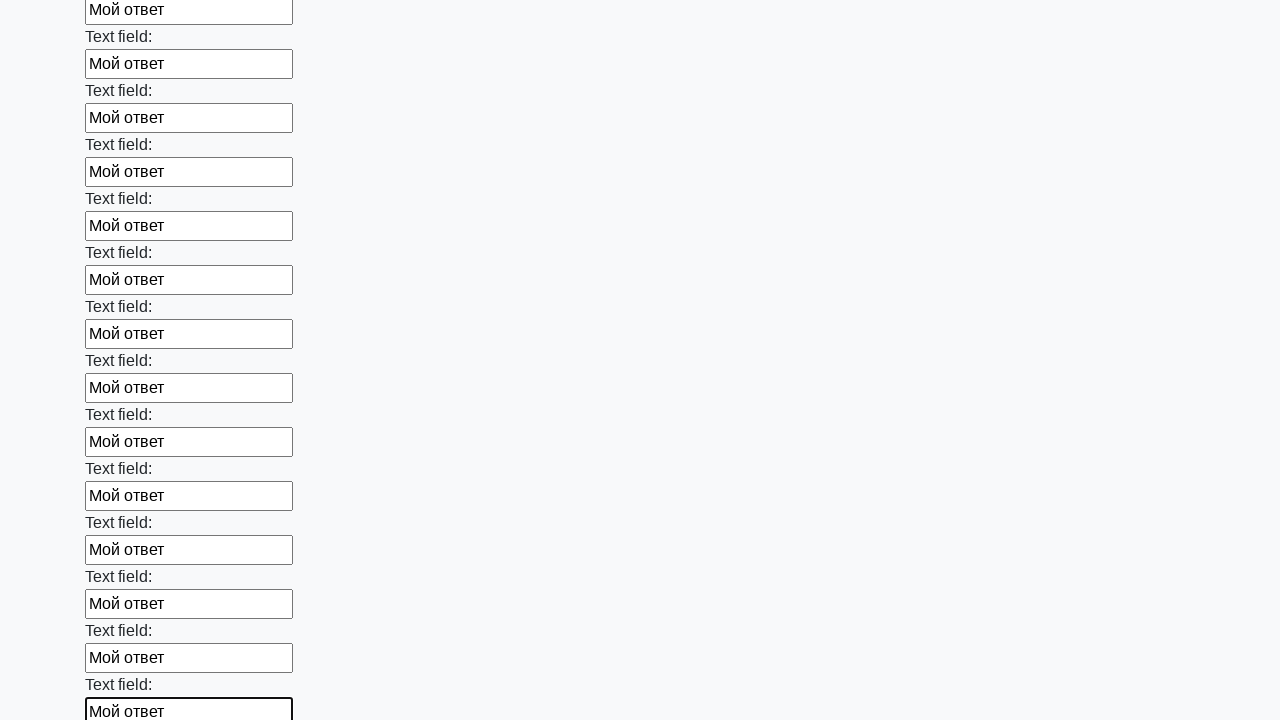

Filled input field with 'Мой ответ' on input >> nth=74
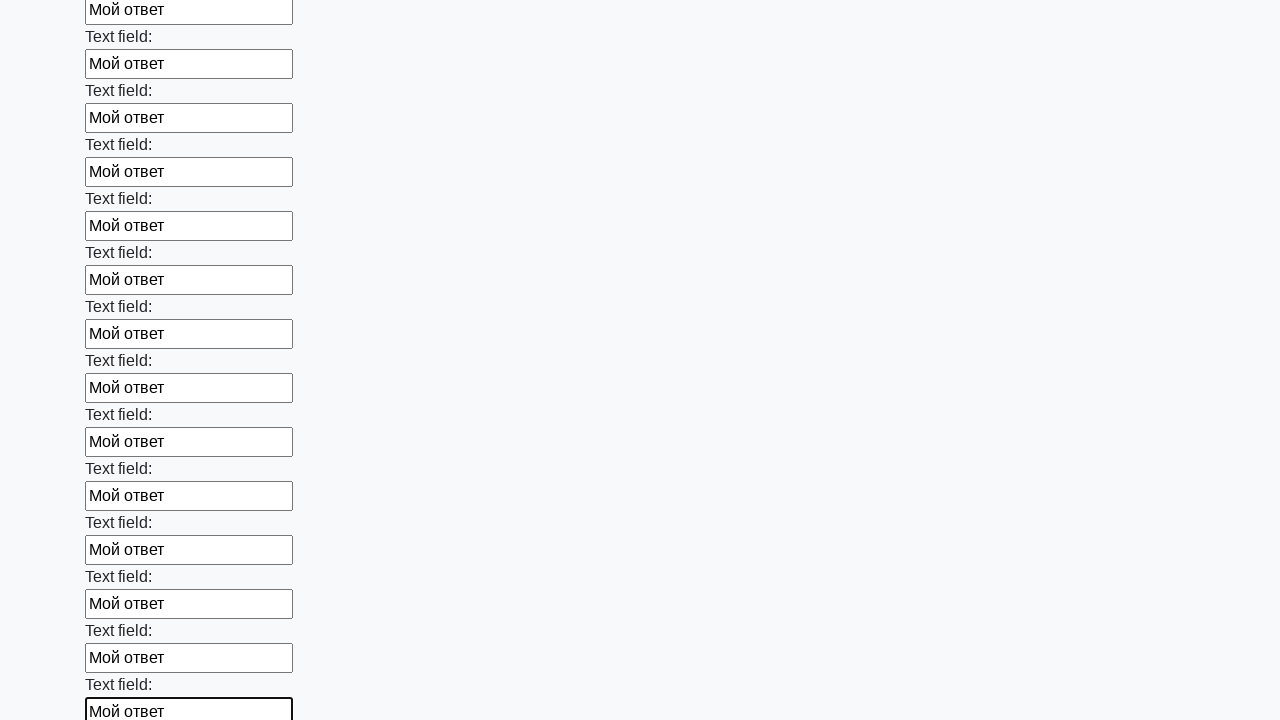

Filled input field with 'Мой ответ' on input >> nth=75
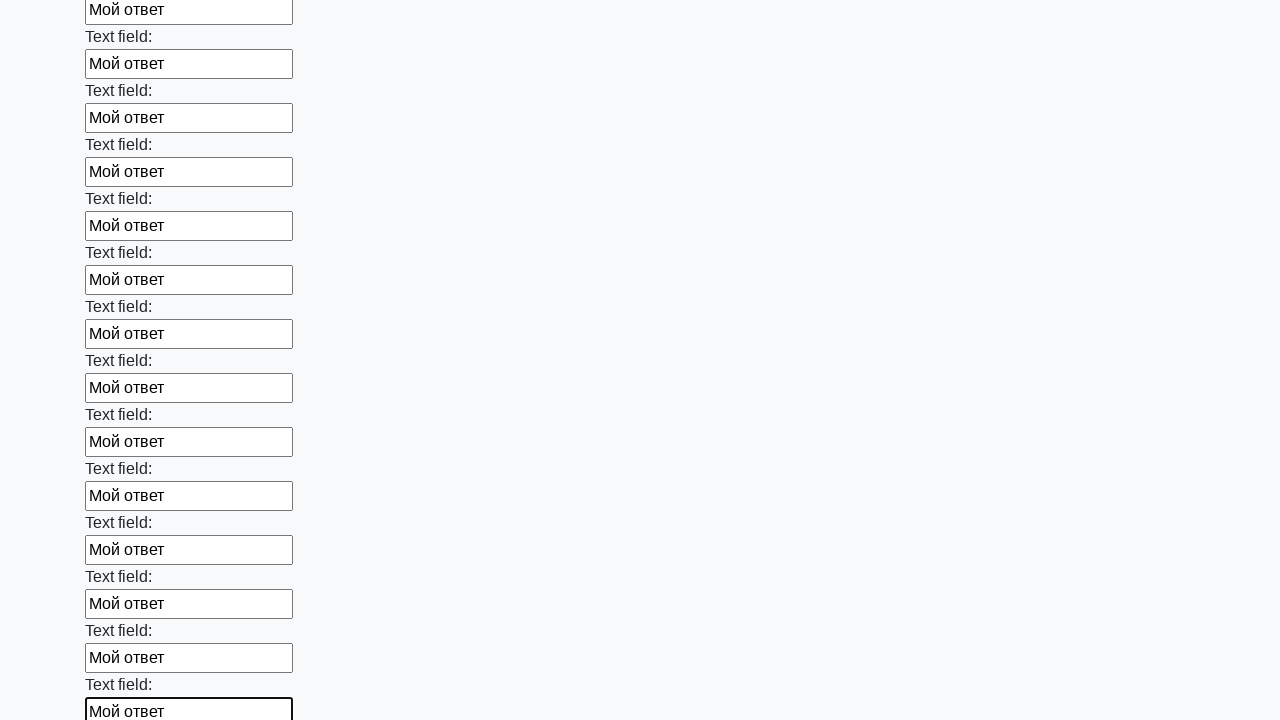

Filled input field with 'Мой ответ' on input >> nth=76
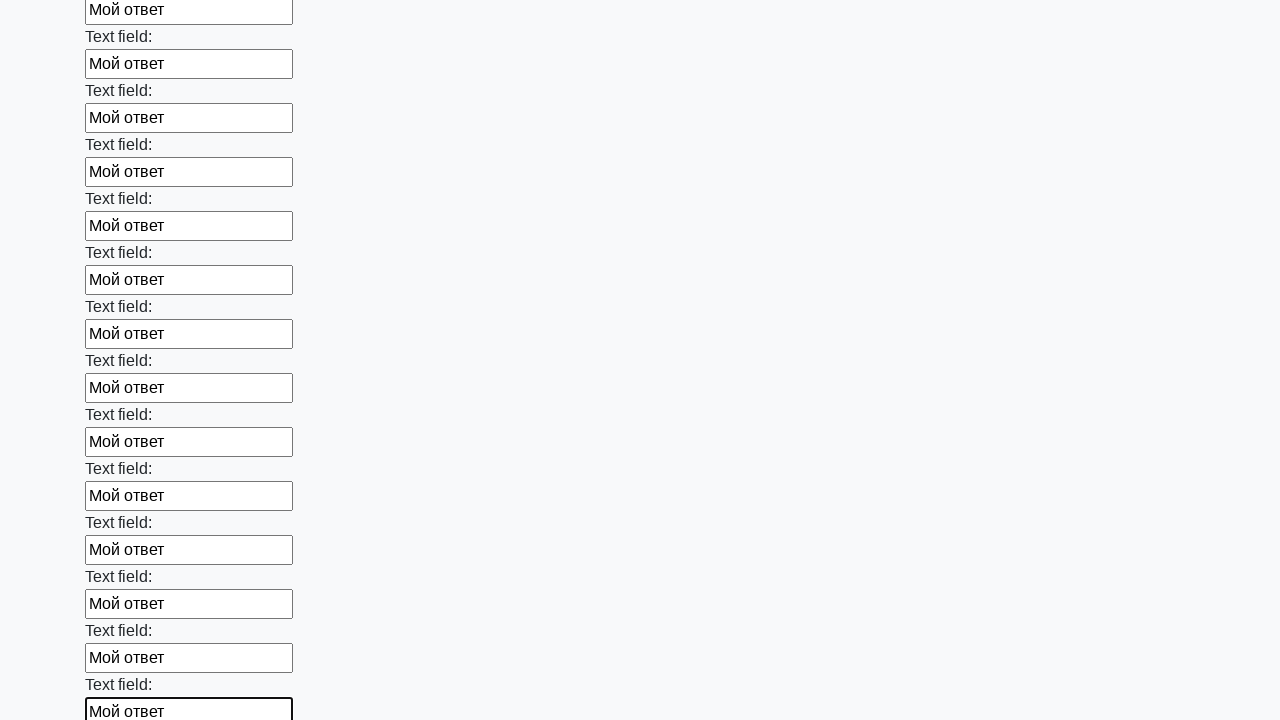

Filled input field with 'Мой ответ' on input >> nth=77
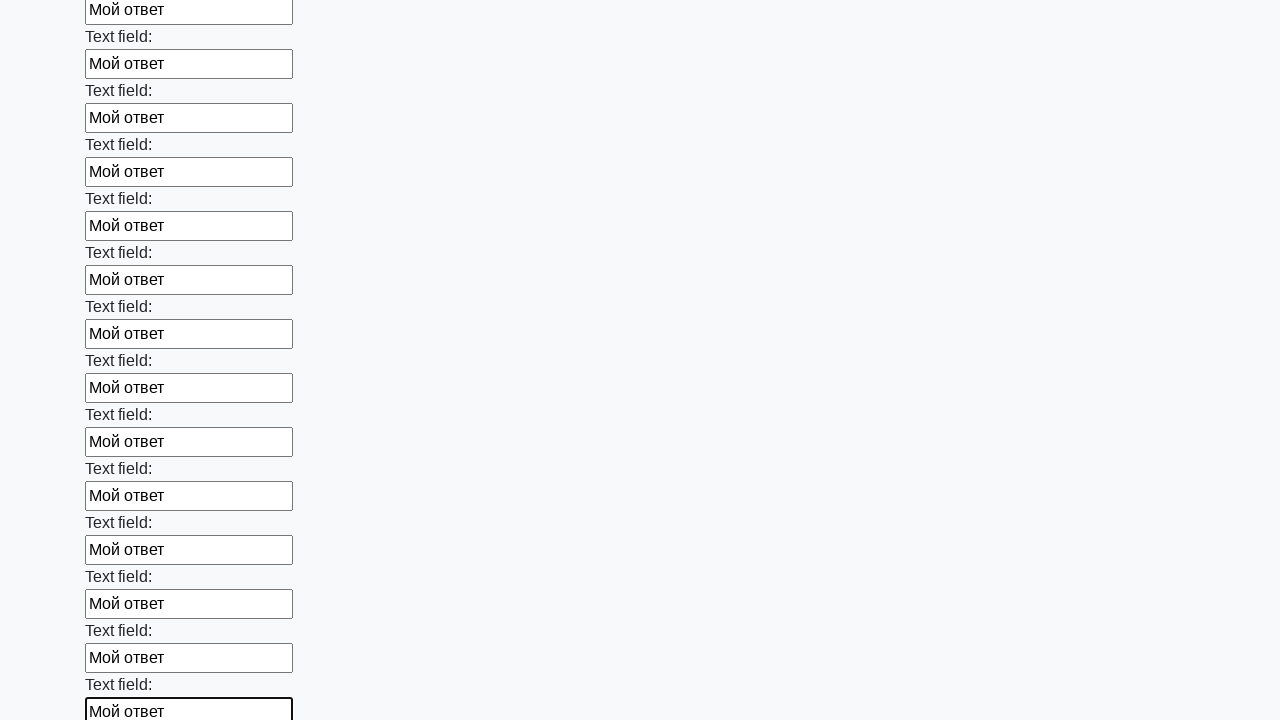

Filled input field with 'Мой ответ' on input >> nth=78
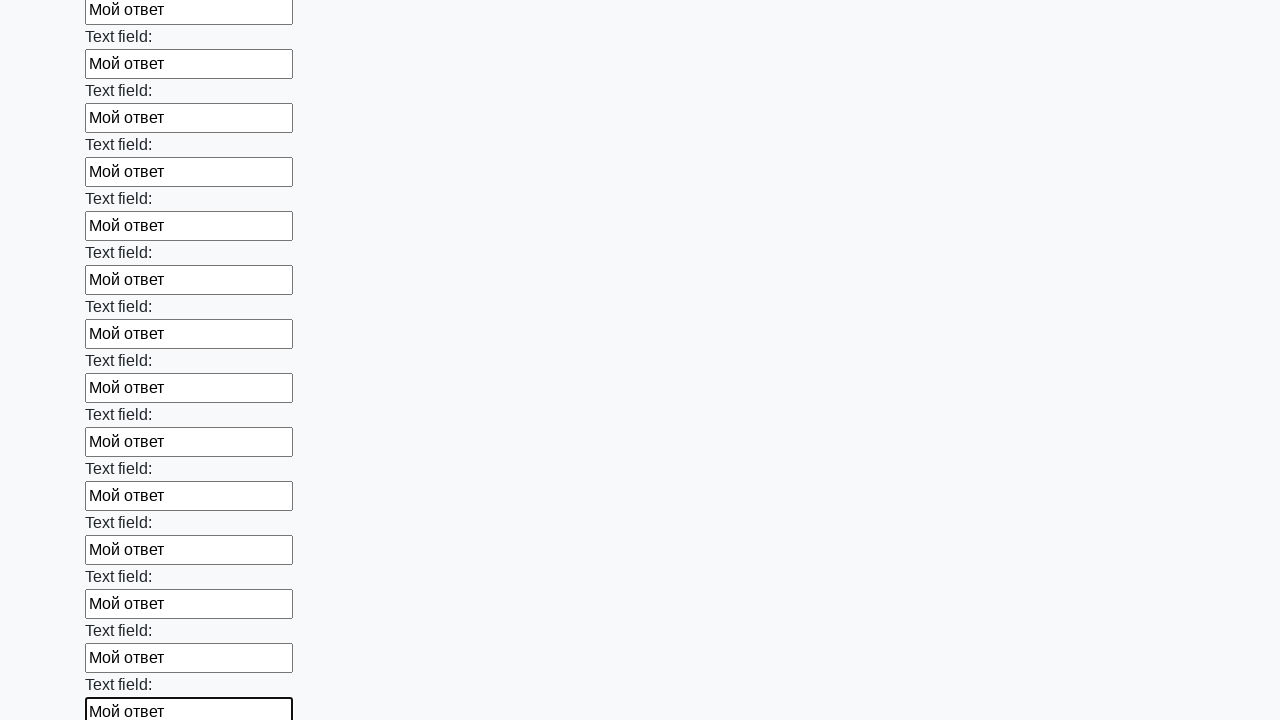

Filled input field with 'Мой ответ' on input >> nth=79
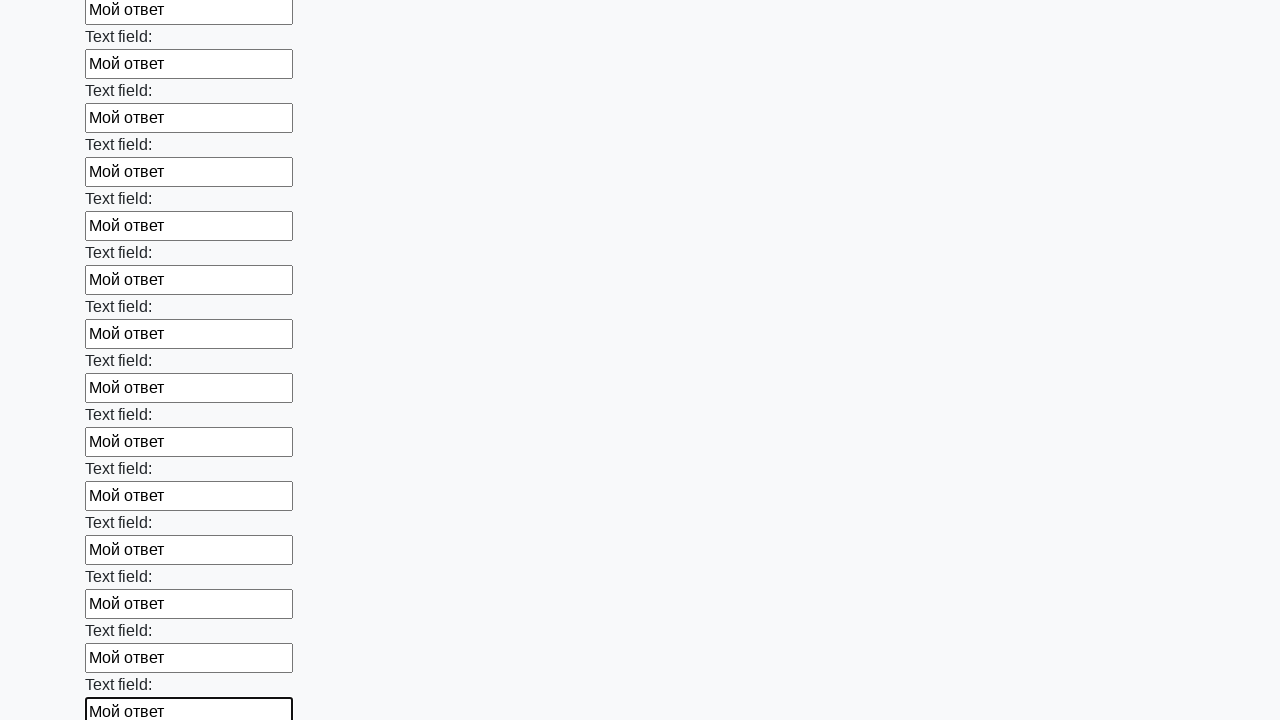

Filled input field with 'Мой ответ' on input >> nth=80
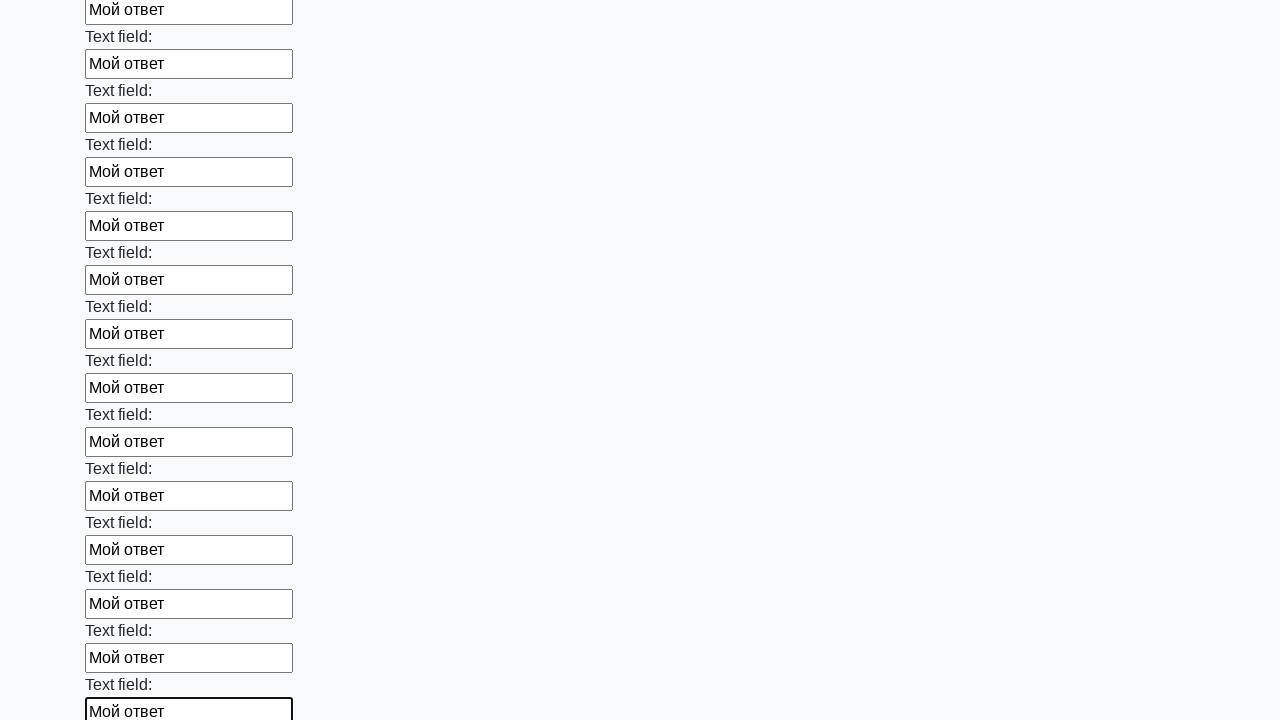

Filled input field with 'Мой ответ' on input >> nth=81
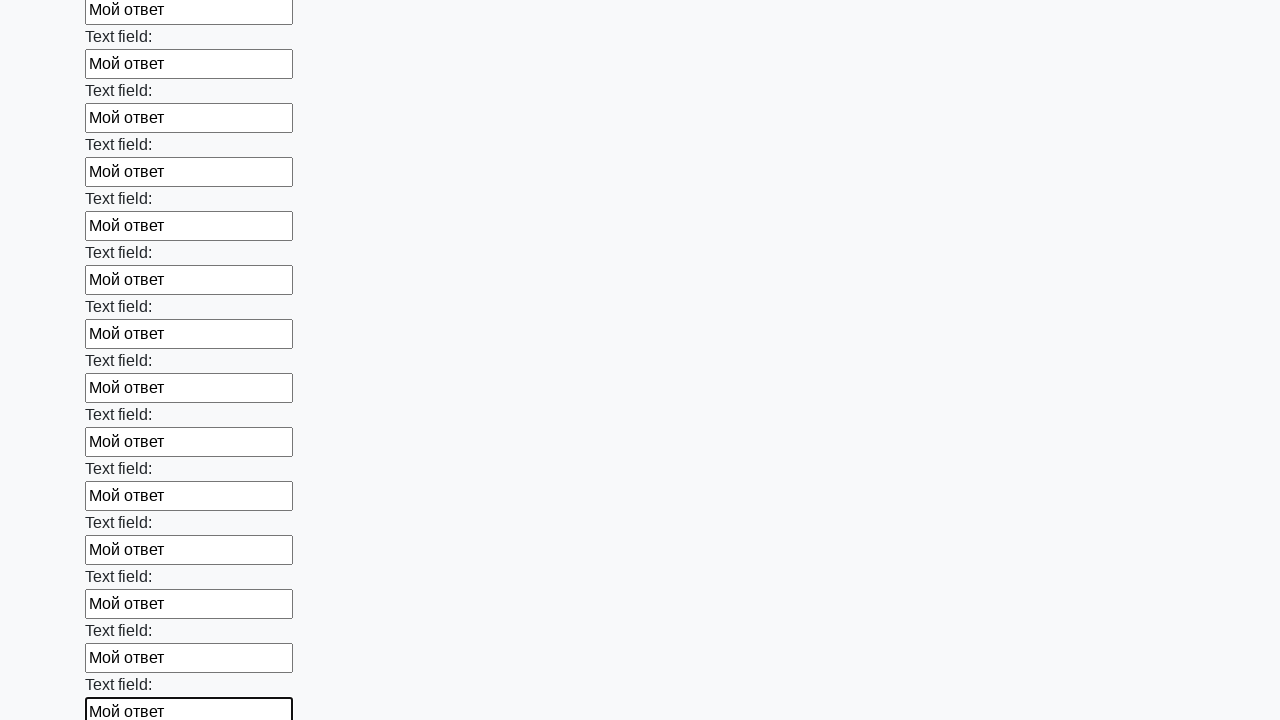

Filled input field with 'Мой ответ' on input >> nth=82
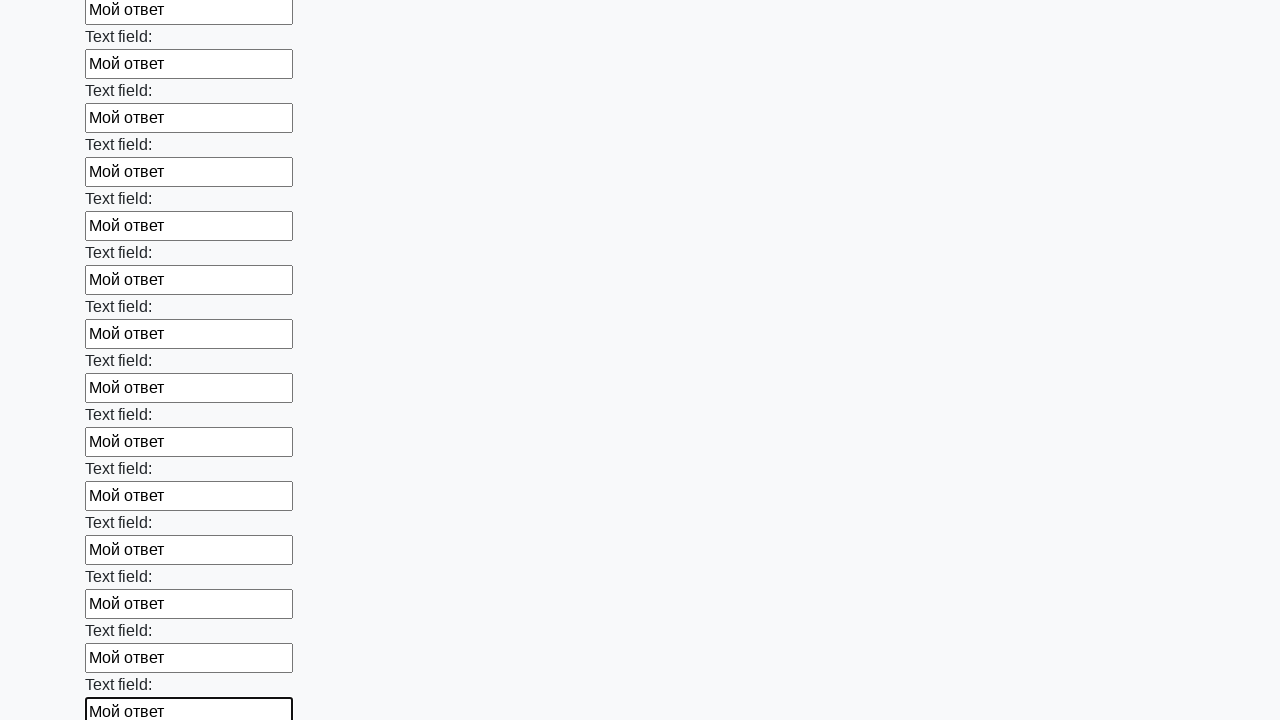

Filled input field with 'Мой ответ' on input >> nth=83
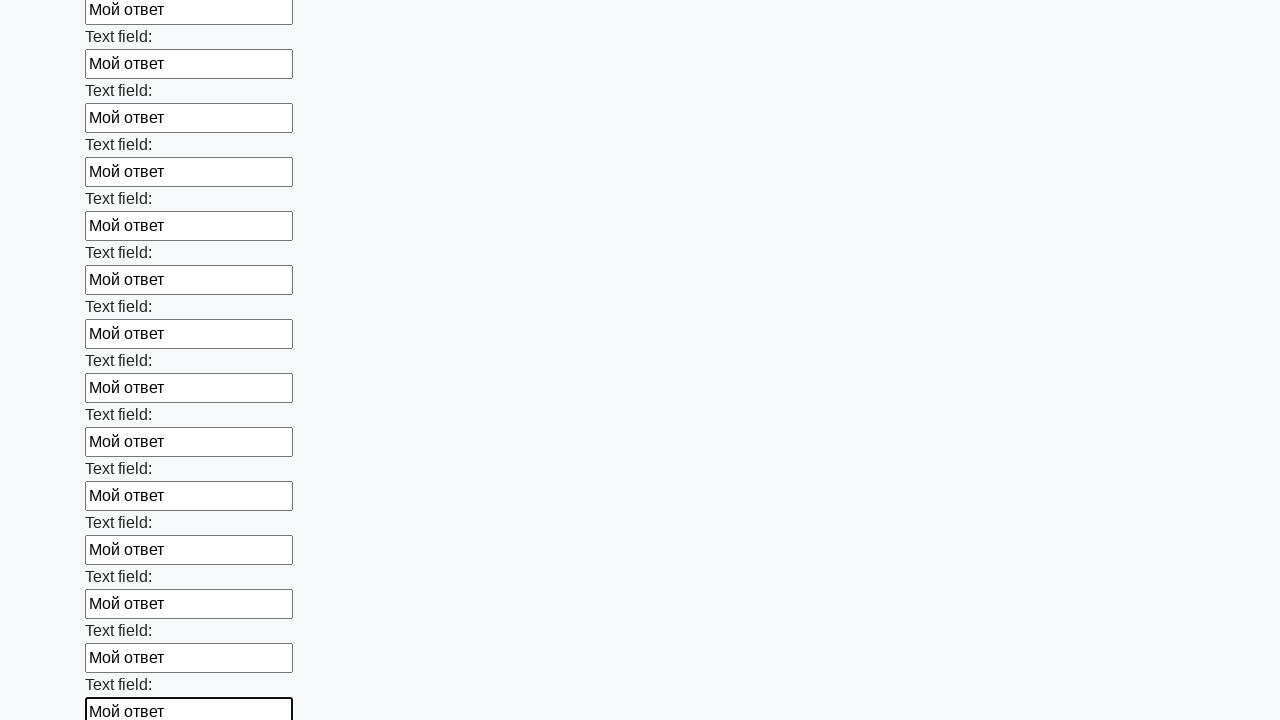

Filled input field with 'Мой ответ' on input >> nth=84
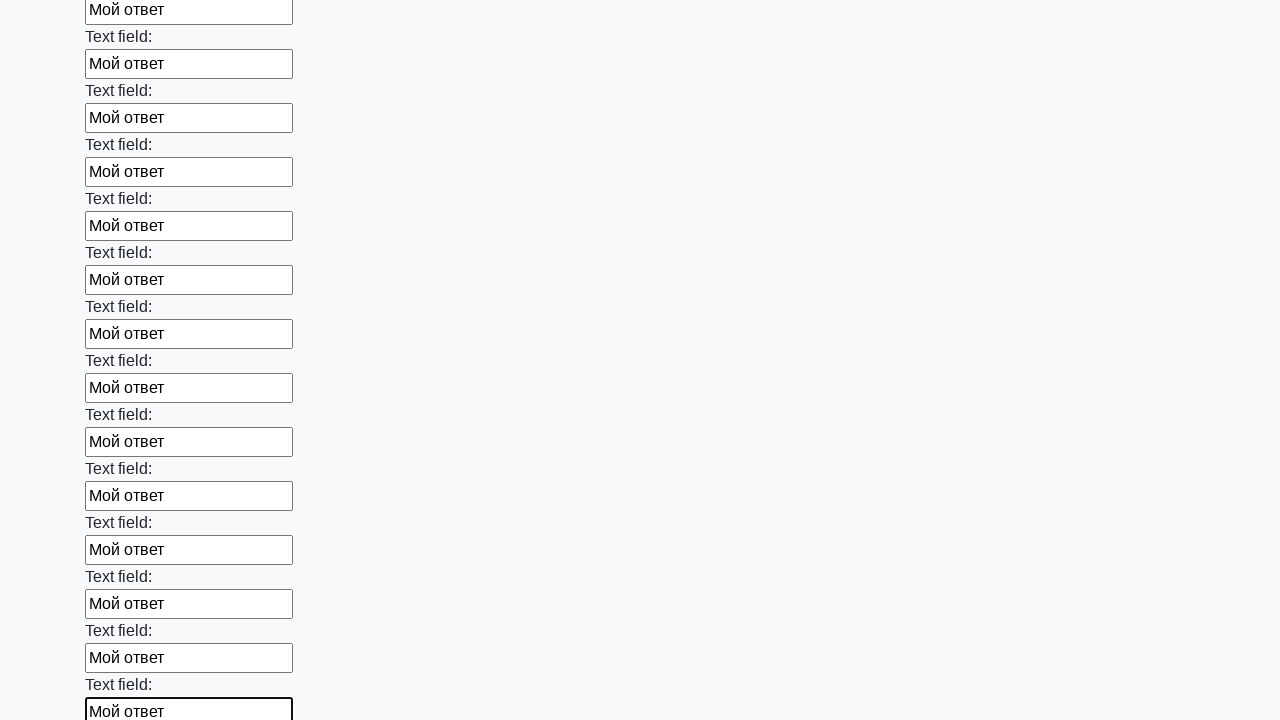

Filled input field with 'Мой ответ' on input >> nth=85
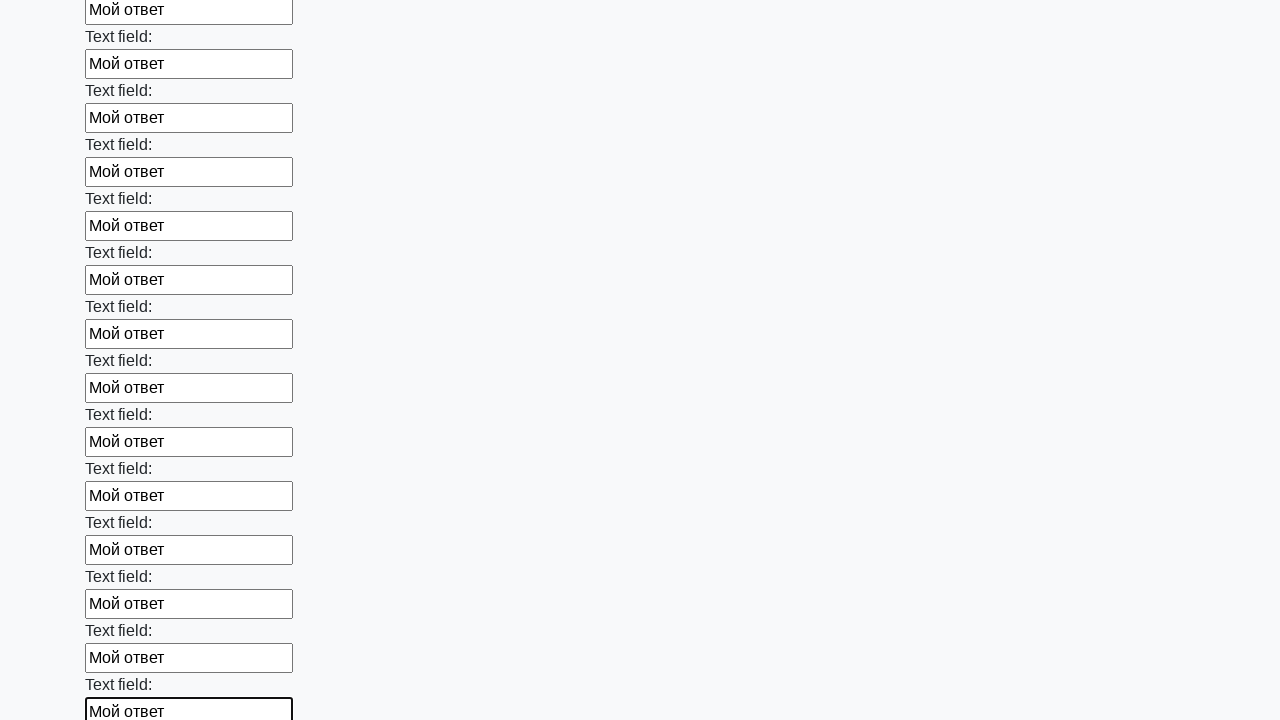

Filled input field with 'Мой ответ' on input >> nth=86
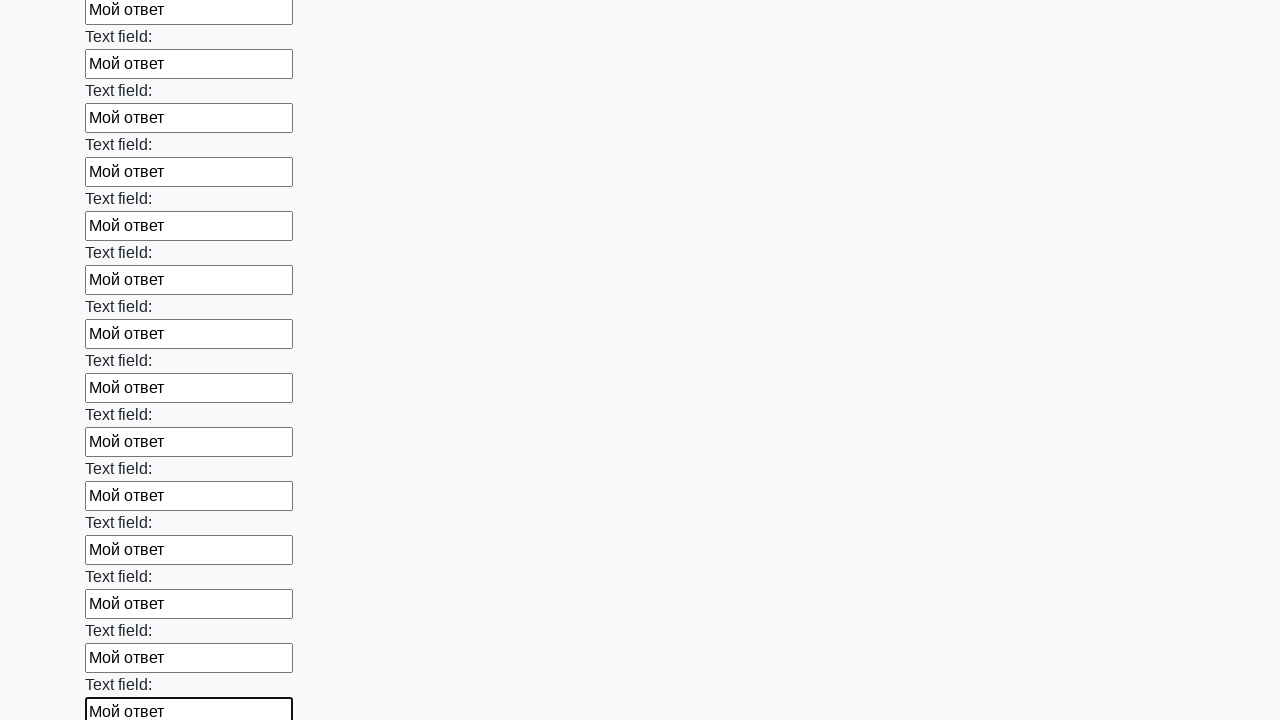

Filled input field with 'Мой ответ' on input >> nth=87
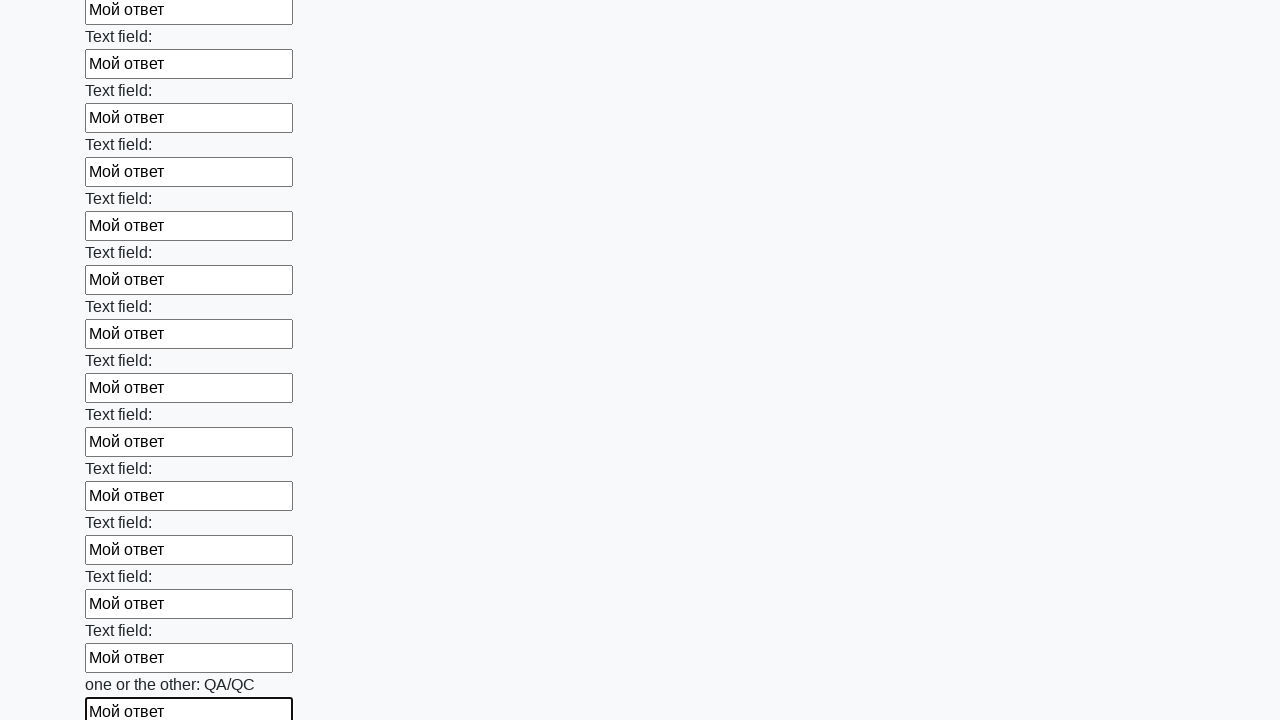

Filled input field with 'Мой ответ' on input >> nth=88
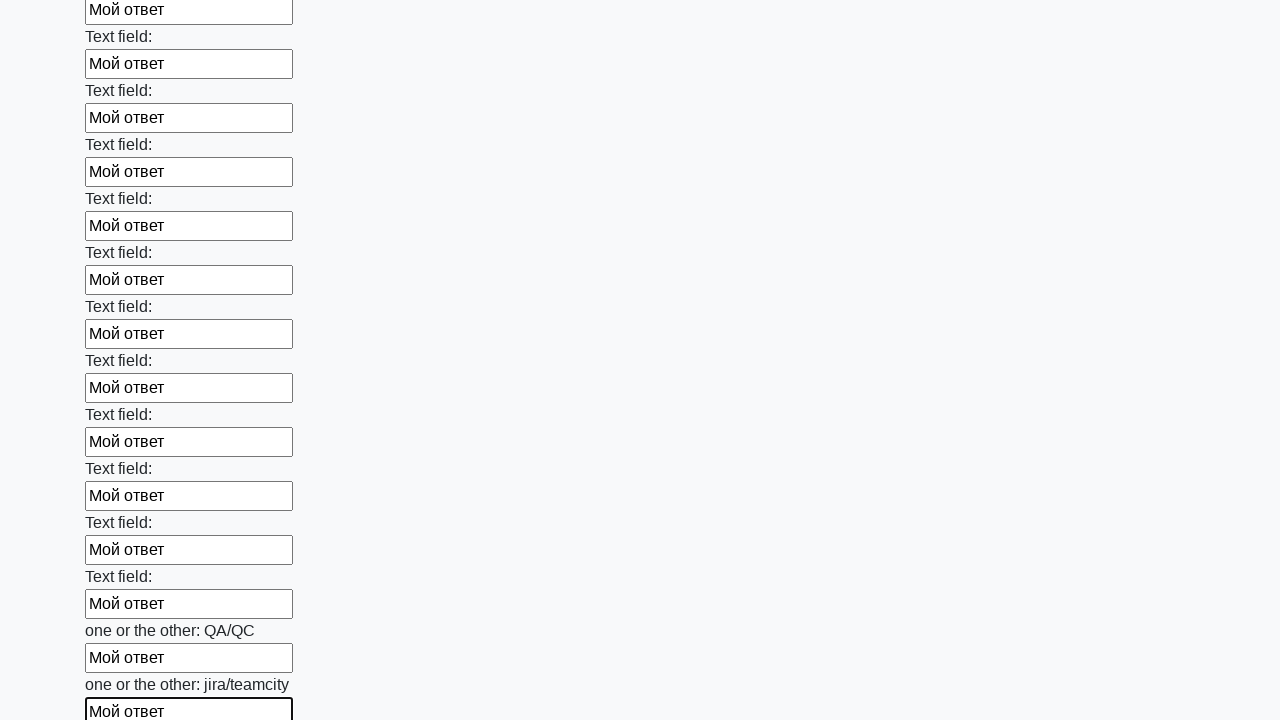

Filled input field with 'Мой ответ' on input >> nth=89
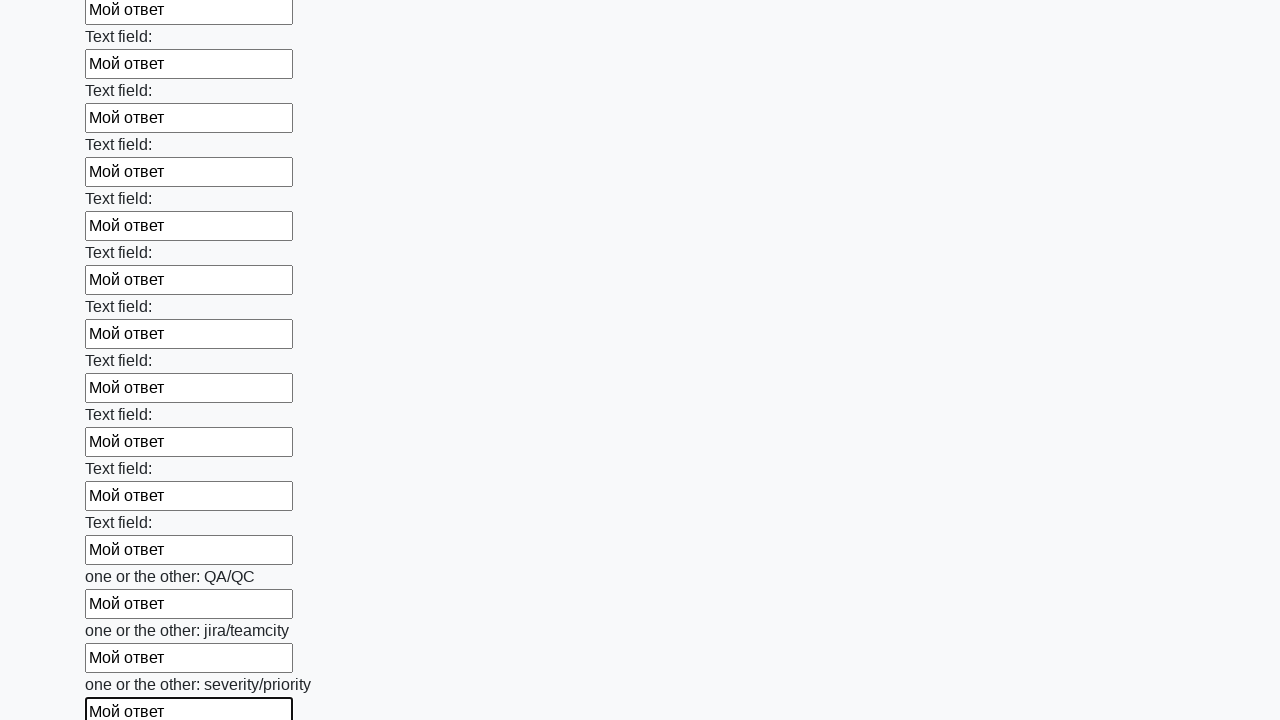

Filled input field with 'Мой ответ' on input >> nth=90
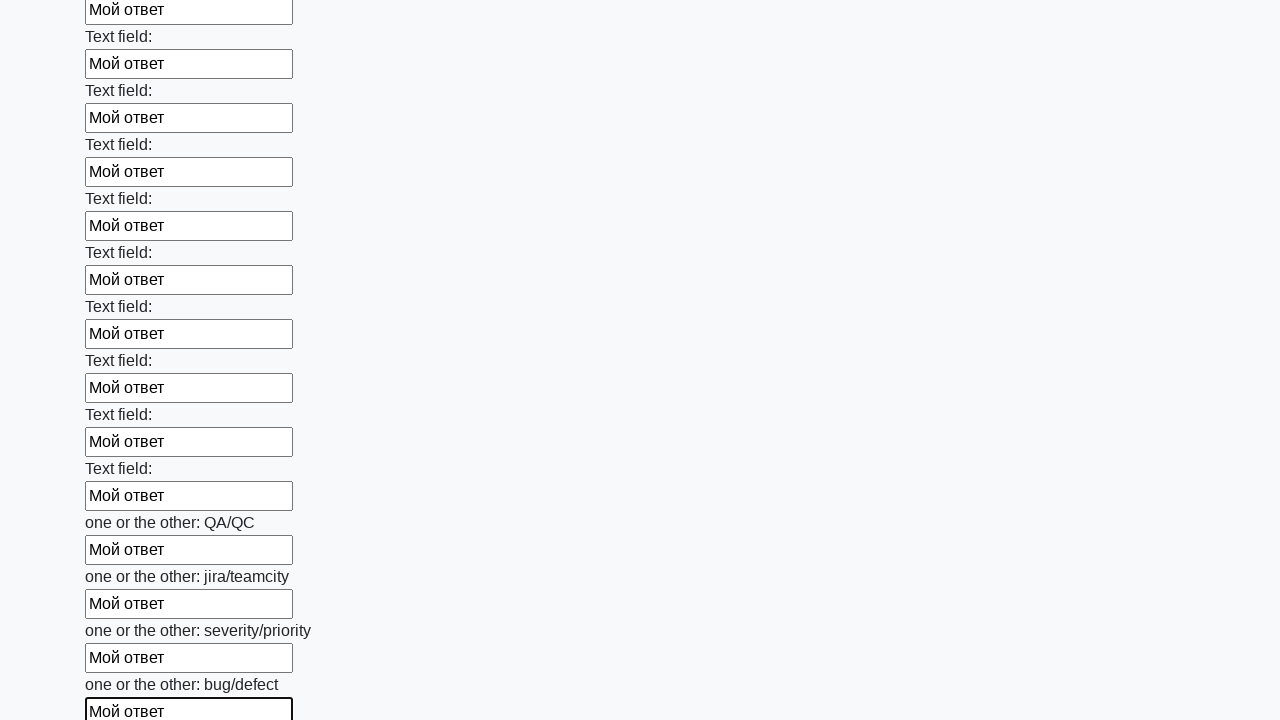

Filled input field with 'Мой ответ' on input >> nth=91
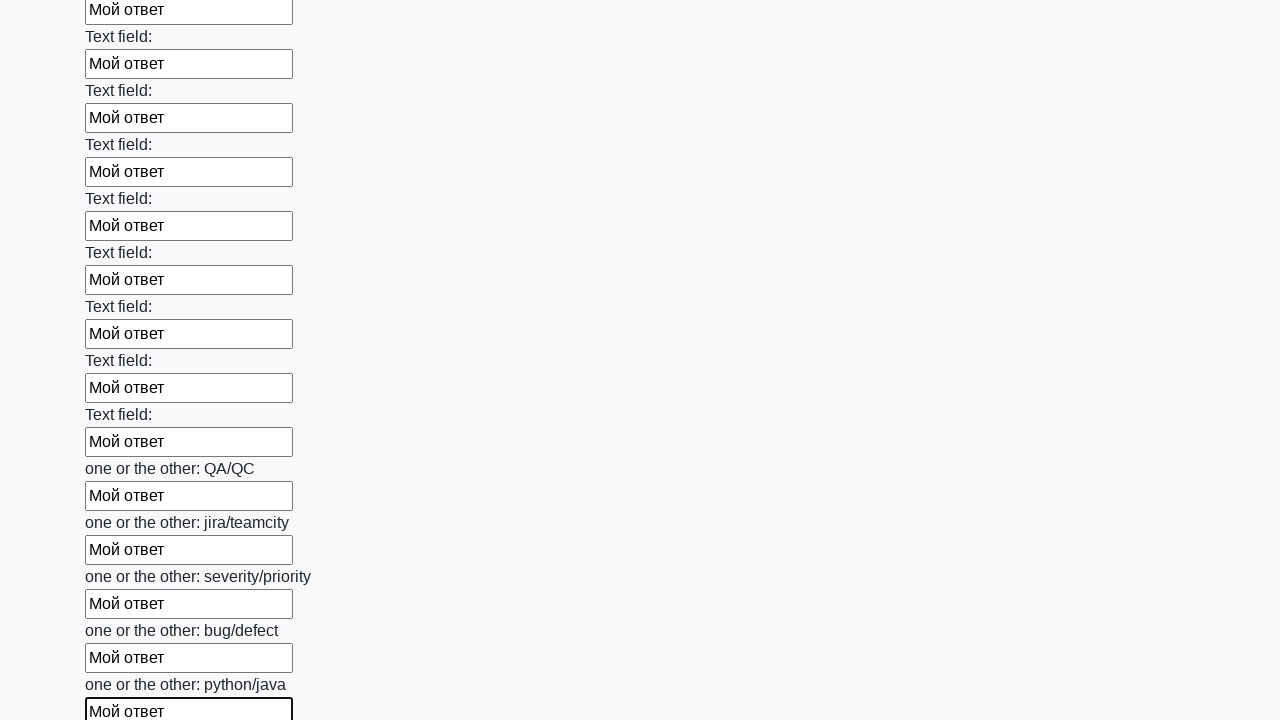

Filled input field with 'Мой ответ' on input >> nth=92
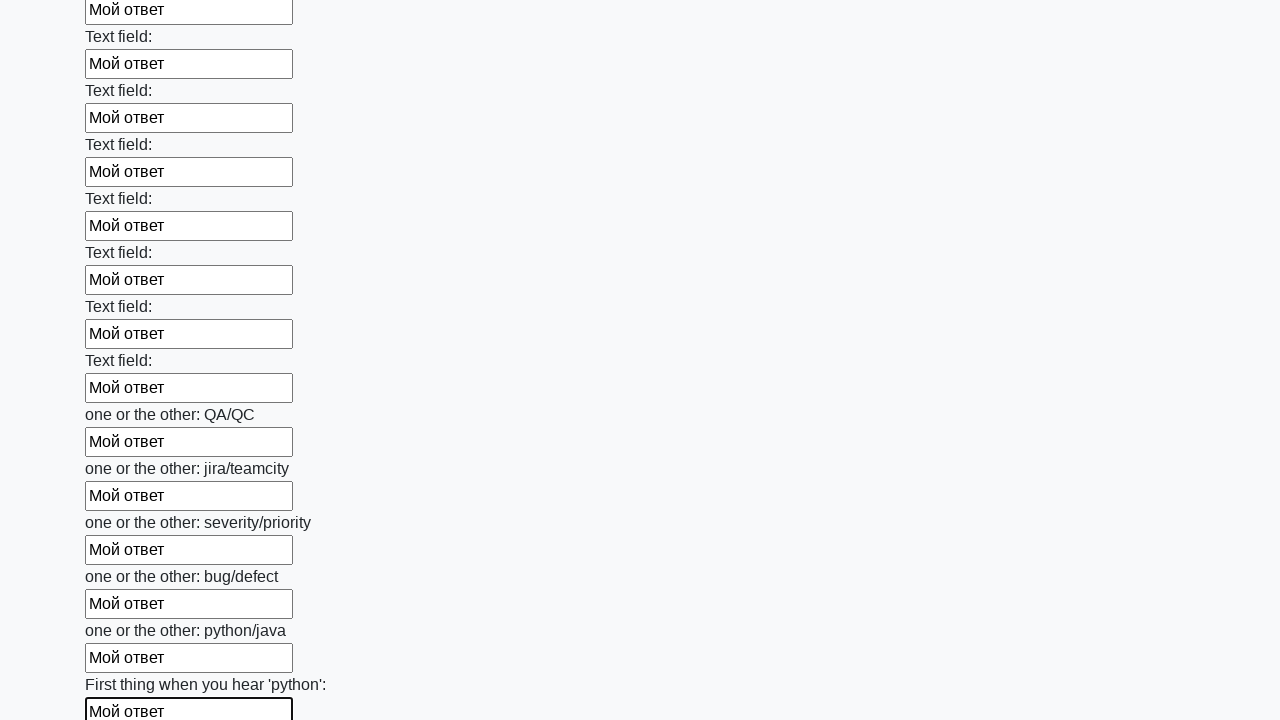

Filled input field with 'Мой ответ' on input >> nth=93
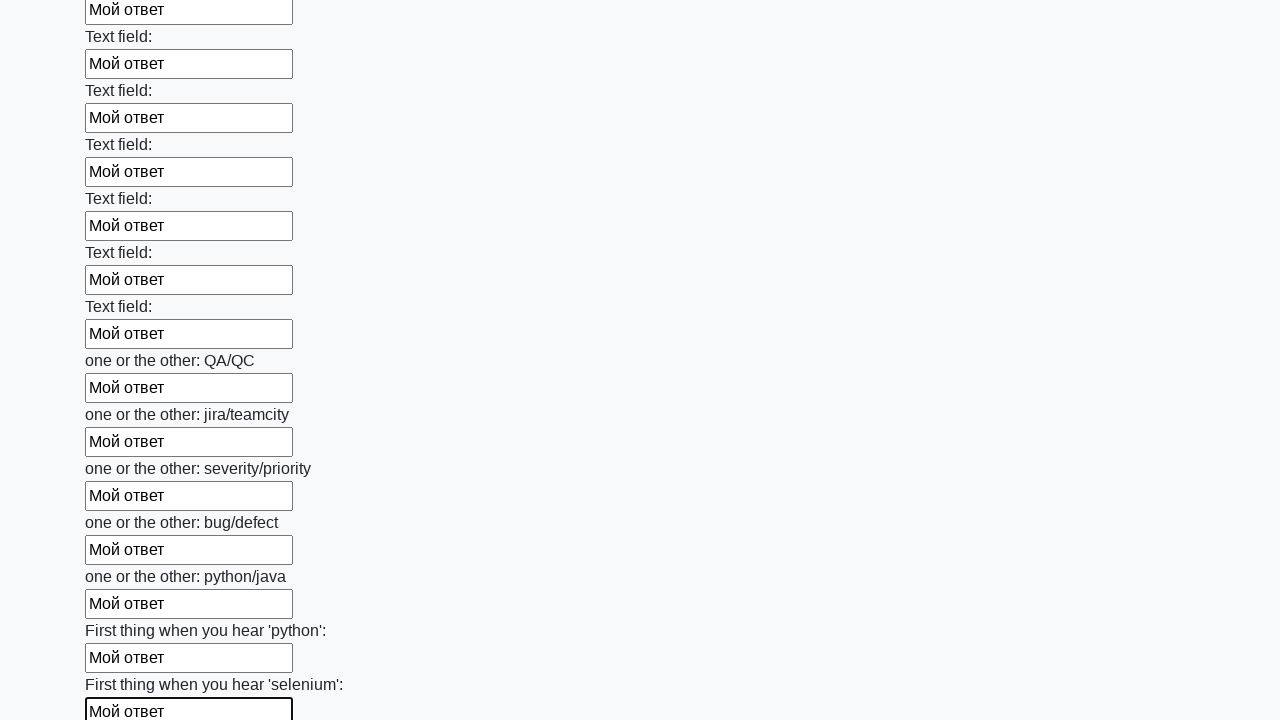

Filled input field with 'Мой ответ' on input >> nth=94
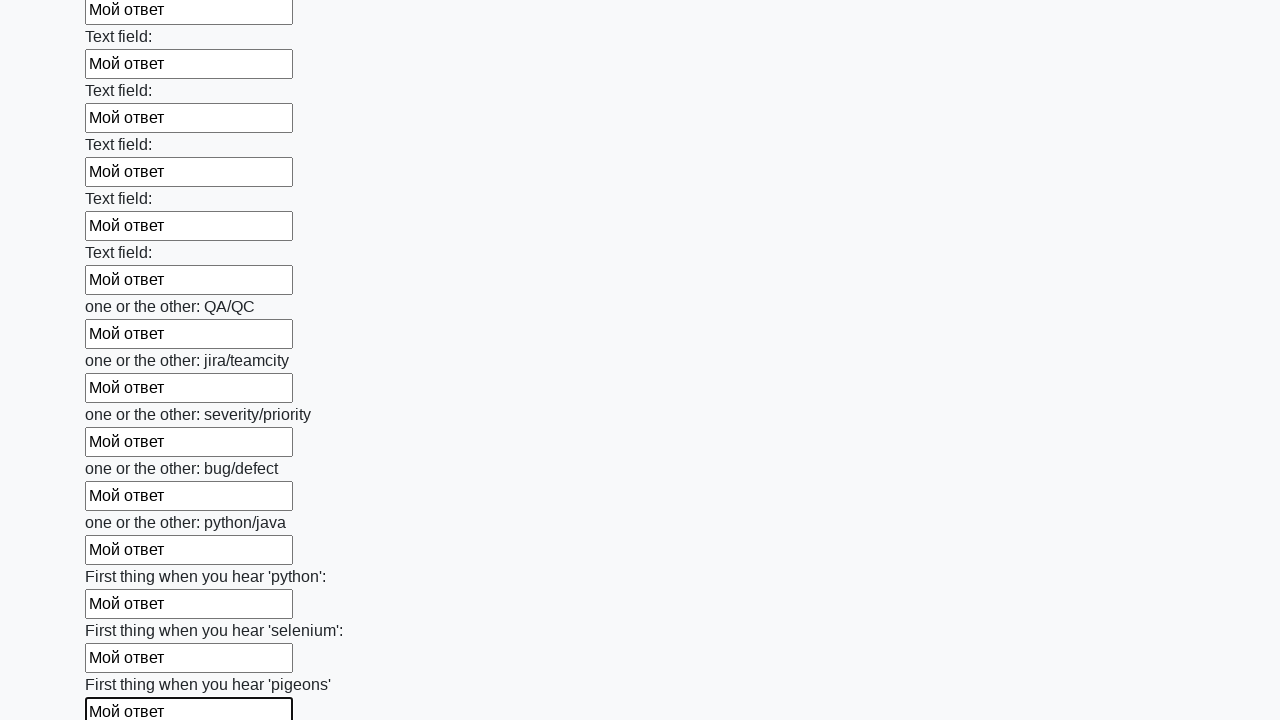

Filled input field with 'Мой ответ' on input >> nth=95
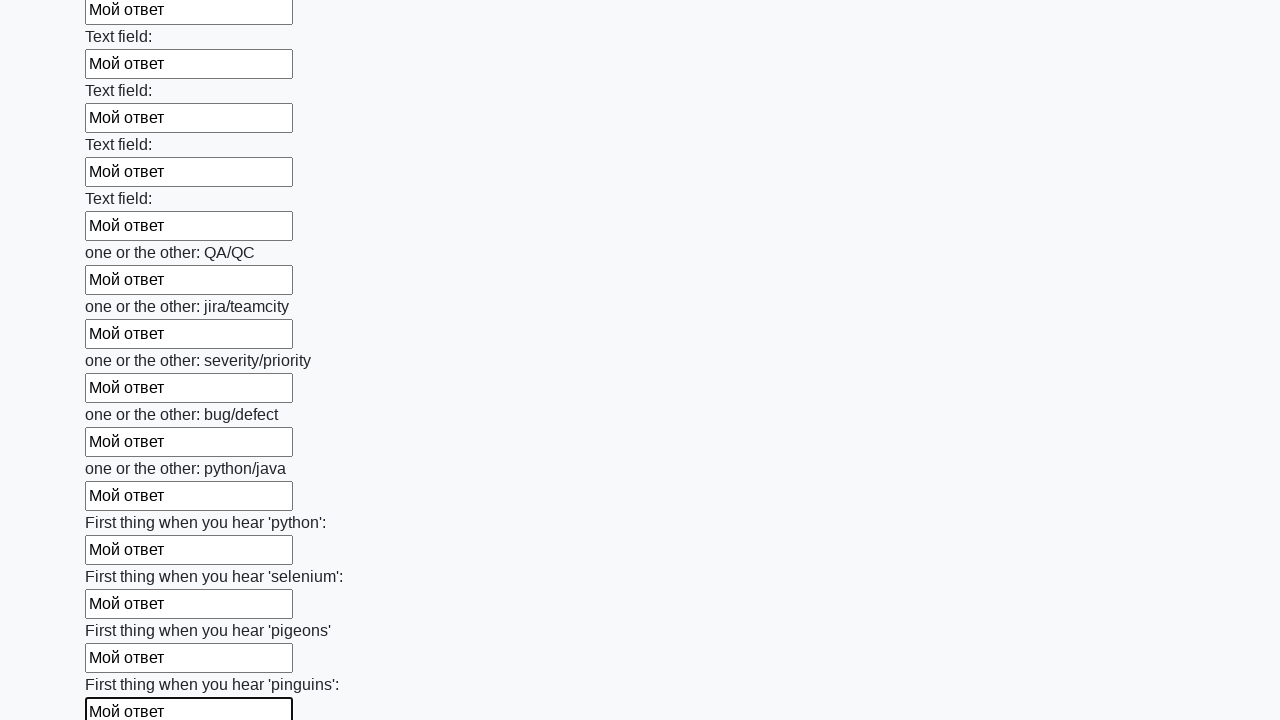

Filled input field with 'Мой ответ' on input >> nth=96
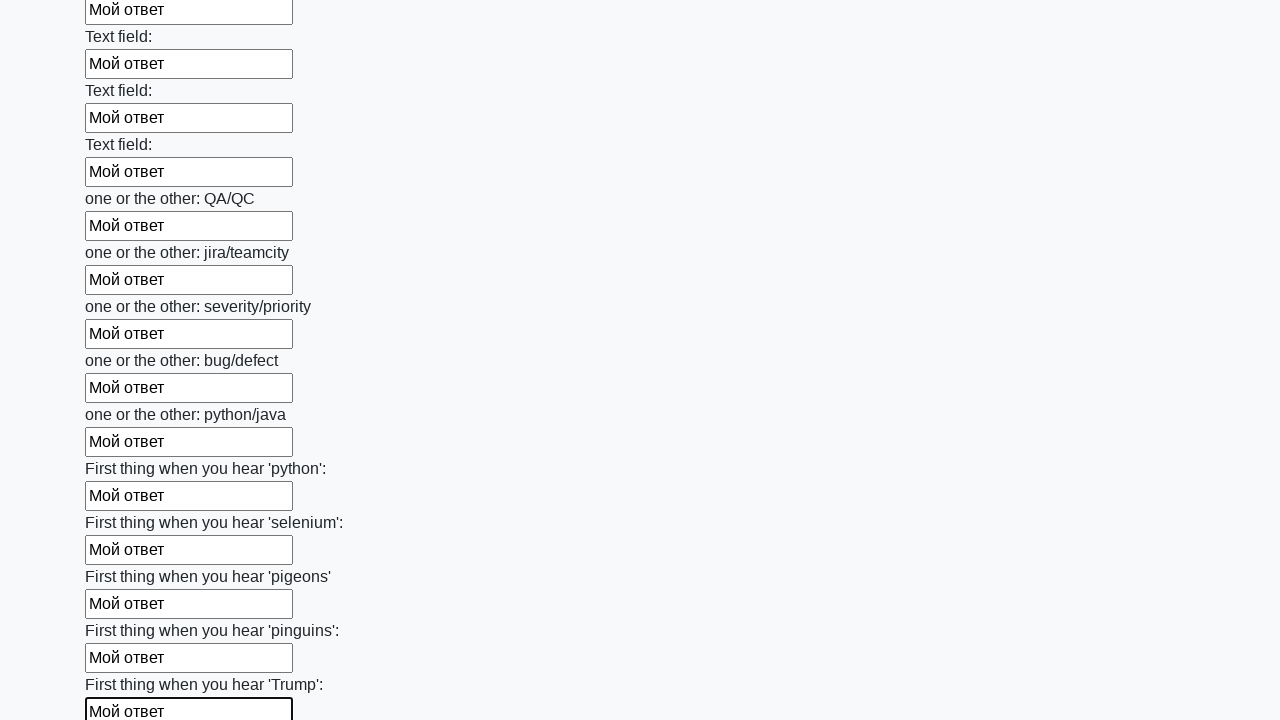

Filled input field with 'Мой ответ' on input >> nth=97
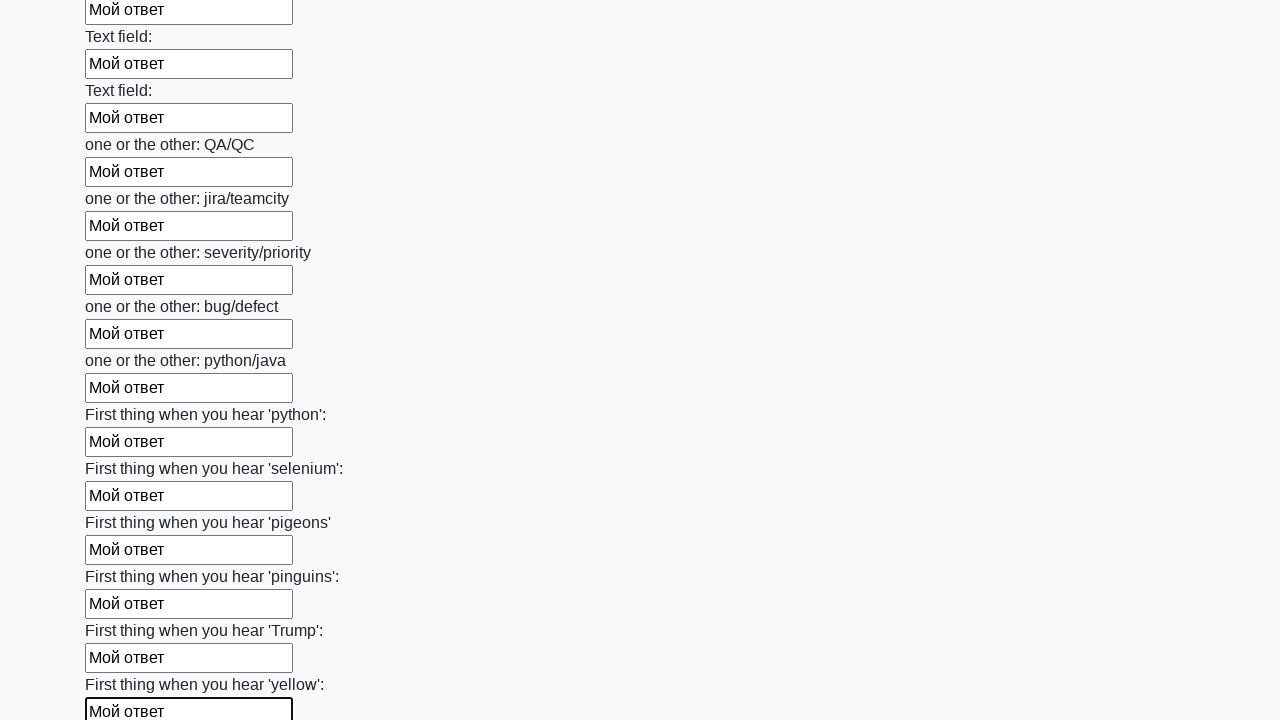

Filled input field with 'Мой ответ' on input >> nth=98
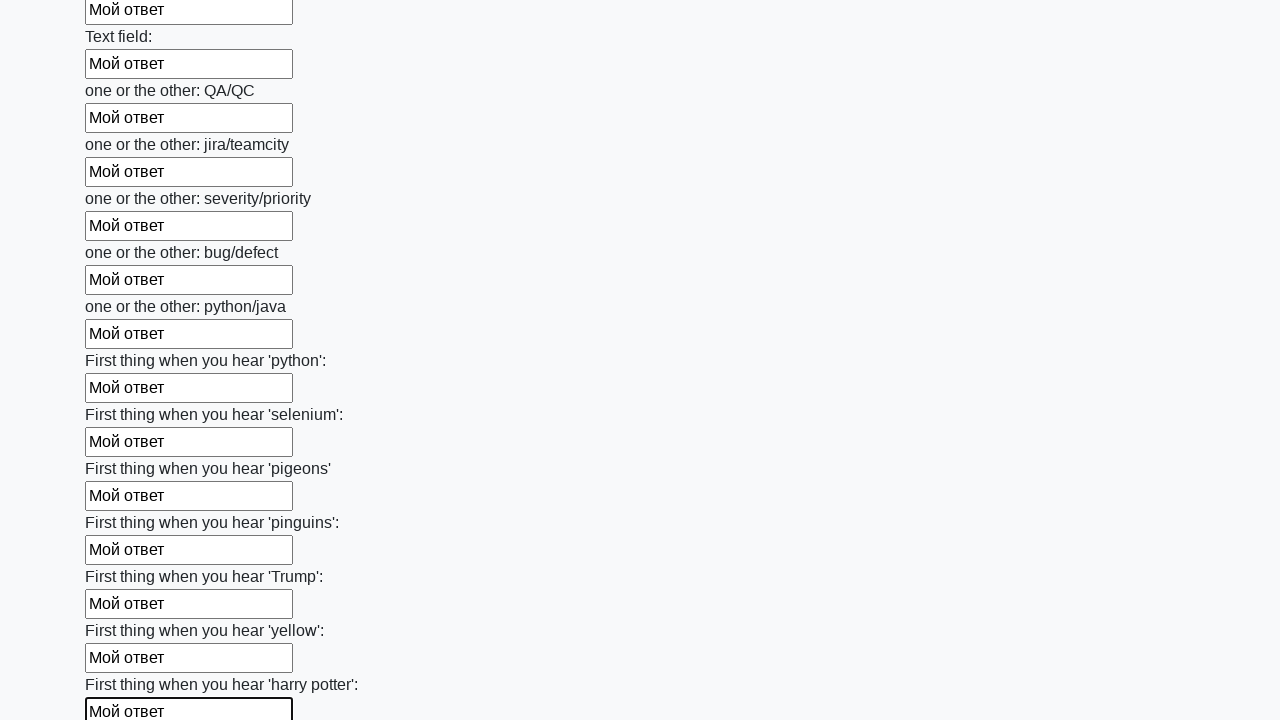

Filled input field with 'Мой ответ' on input >> nth=99
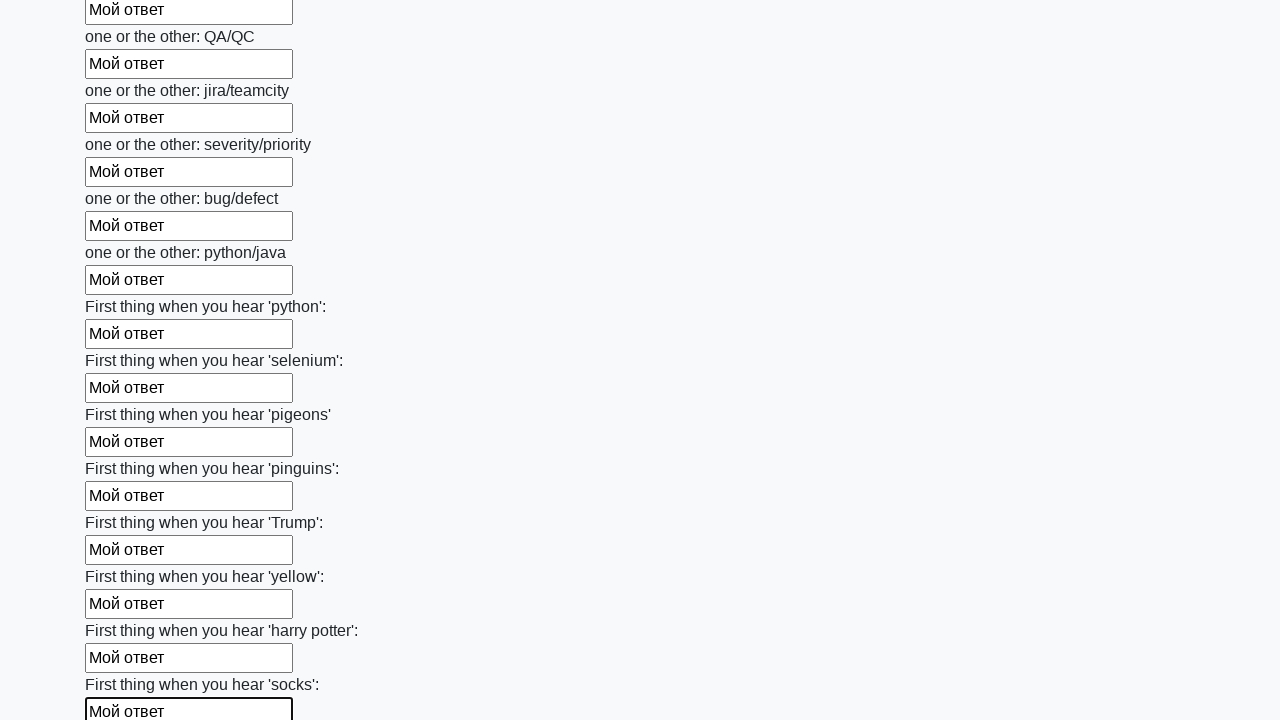

Clicked the form submit button at (123, 611) on .btn.btn-default
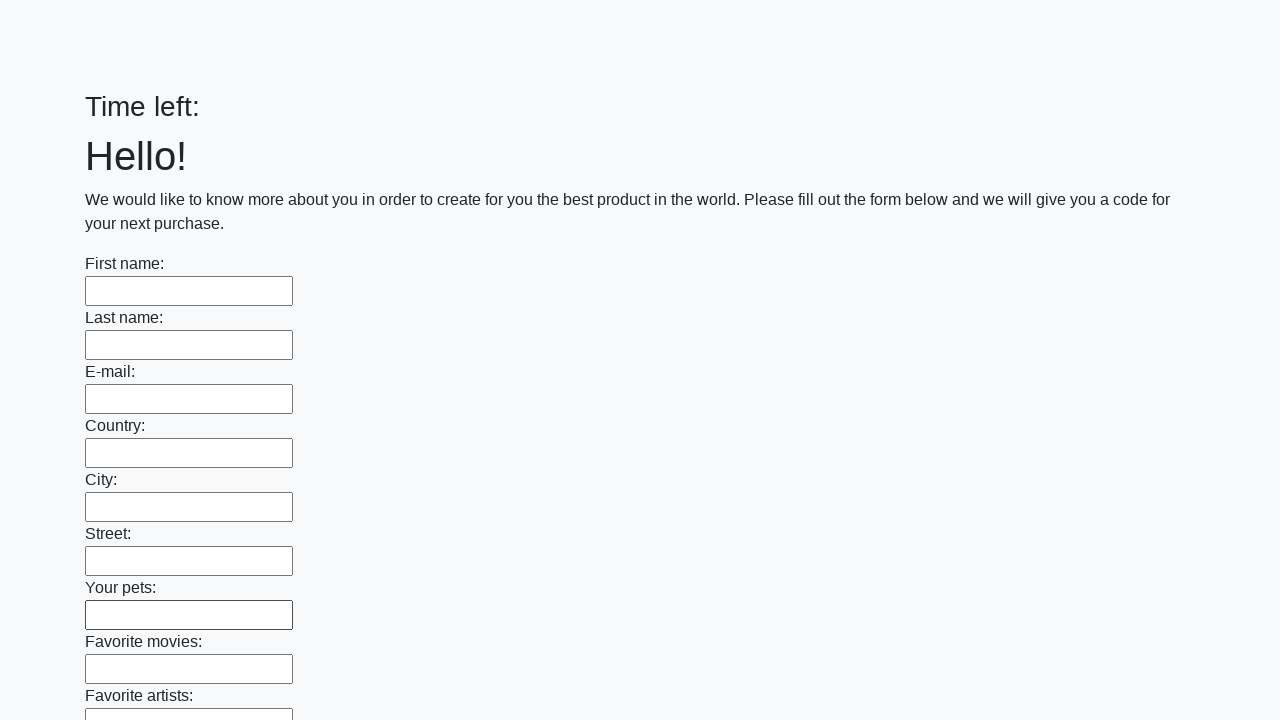

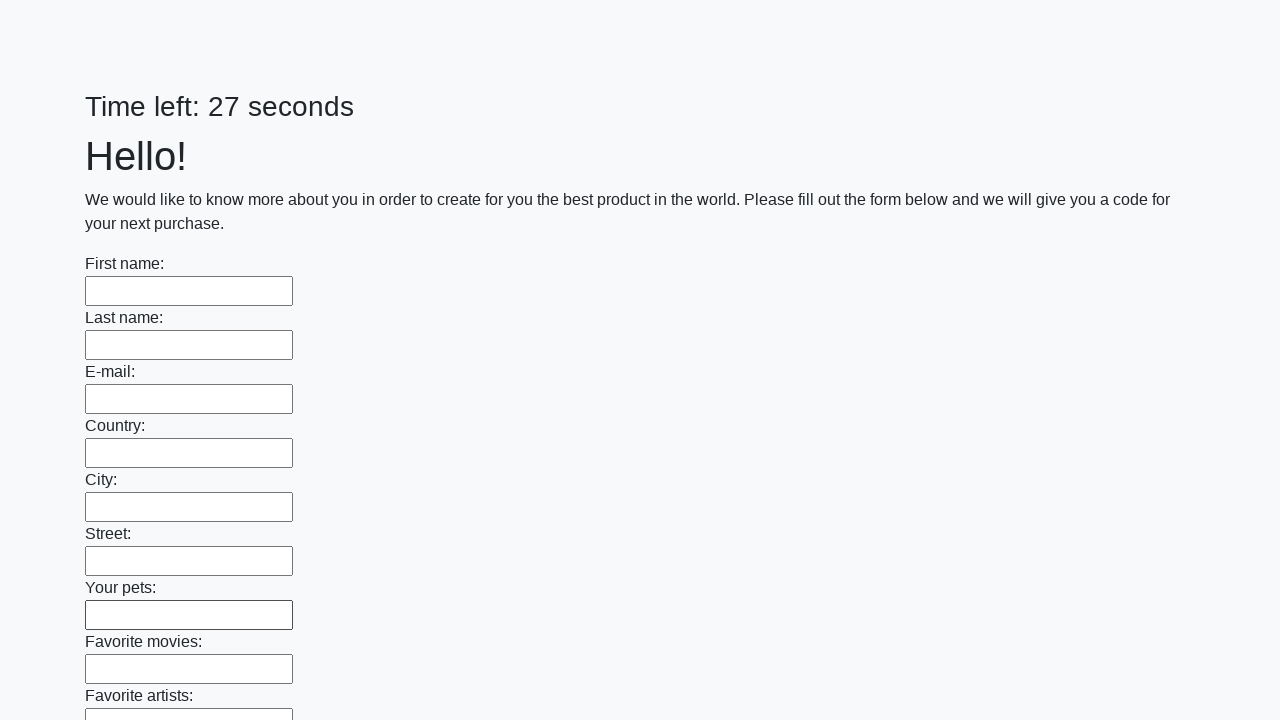